Tests the Drag & Drop Slider functionality by clicking on the demo link and using arrow keys to move the slider from 15 to 95.

Starting URL: https://www.lambdatest.com/selenium-playground

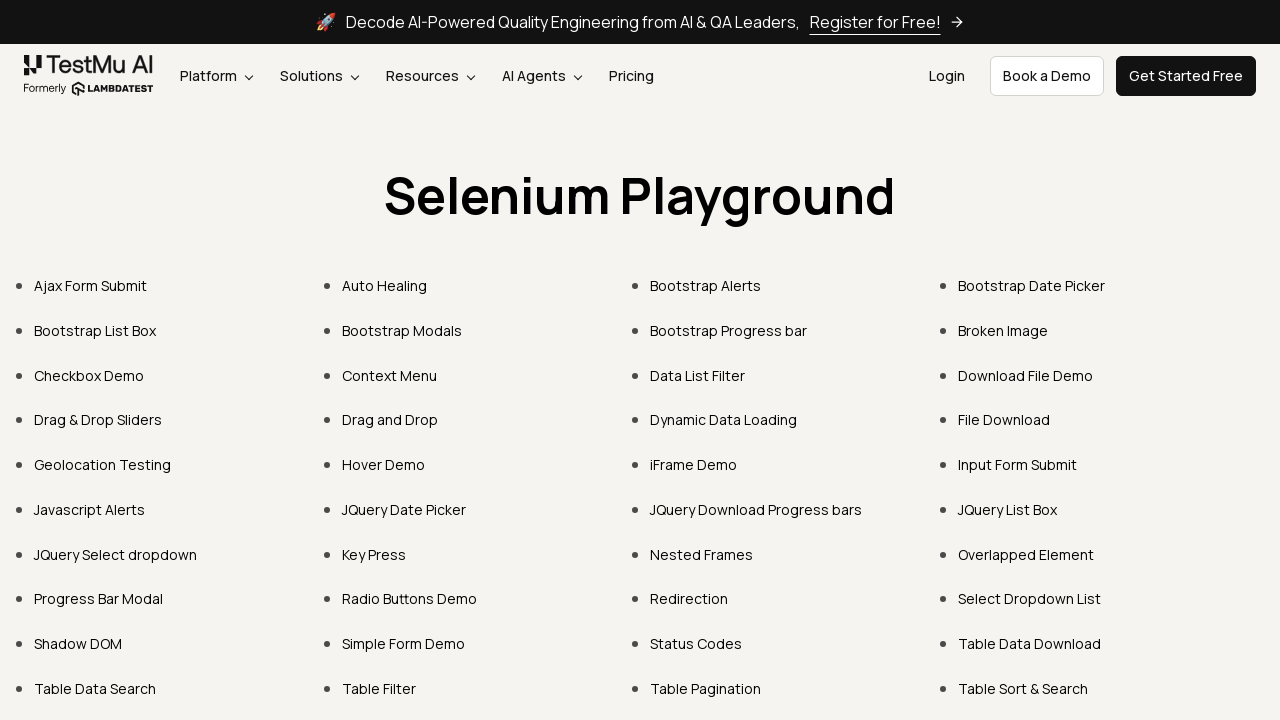

Clicked on 'Drag & Drop Sliders' demo link at (98, 420) on a:text('Drag & Drop Sliders')
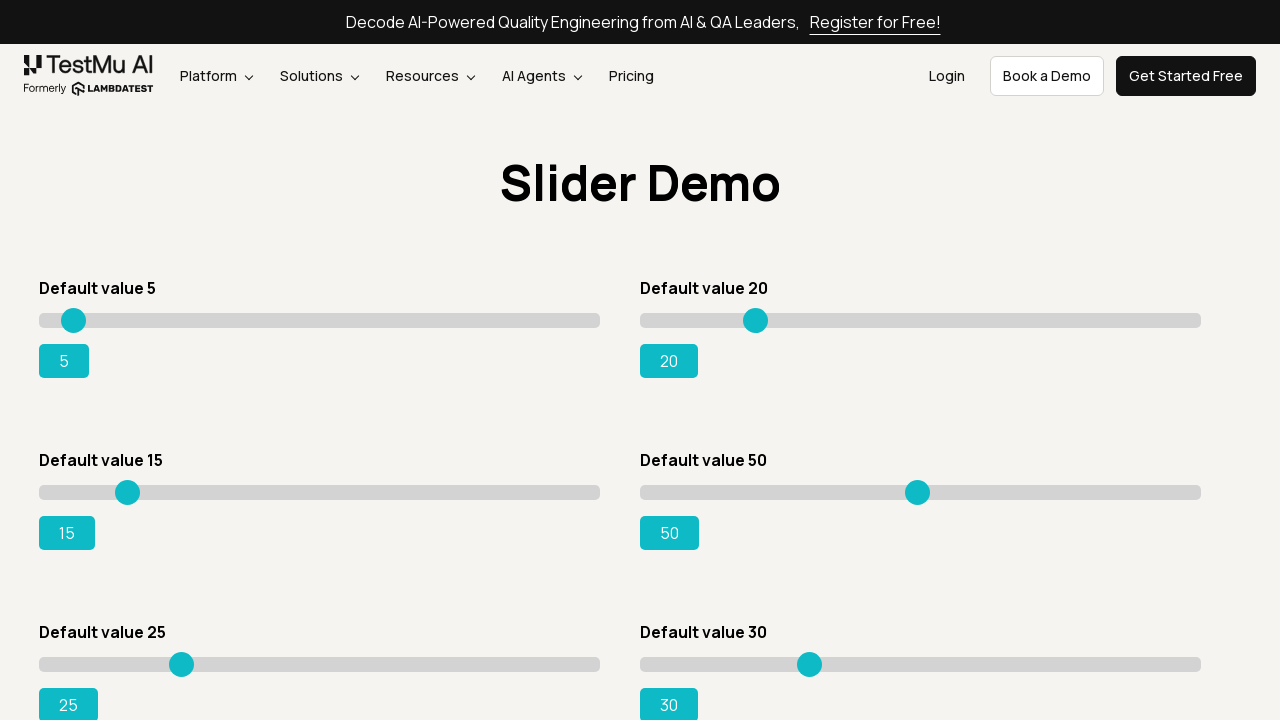

Slider with initial value 15 is now visible
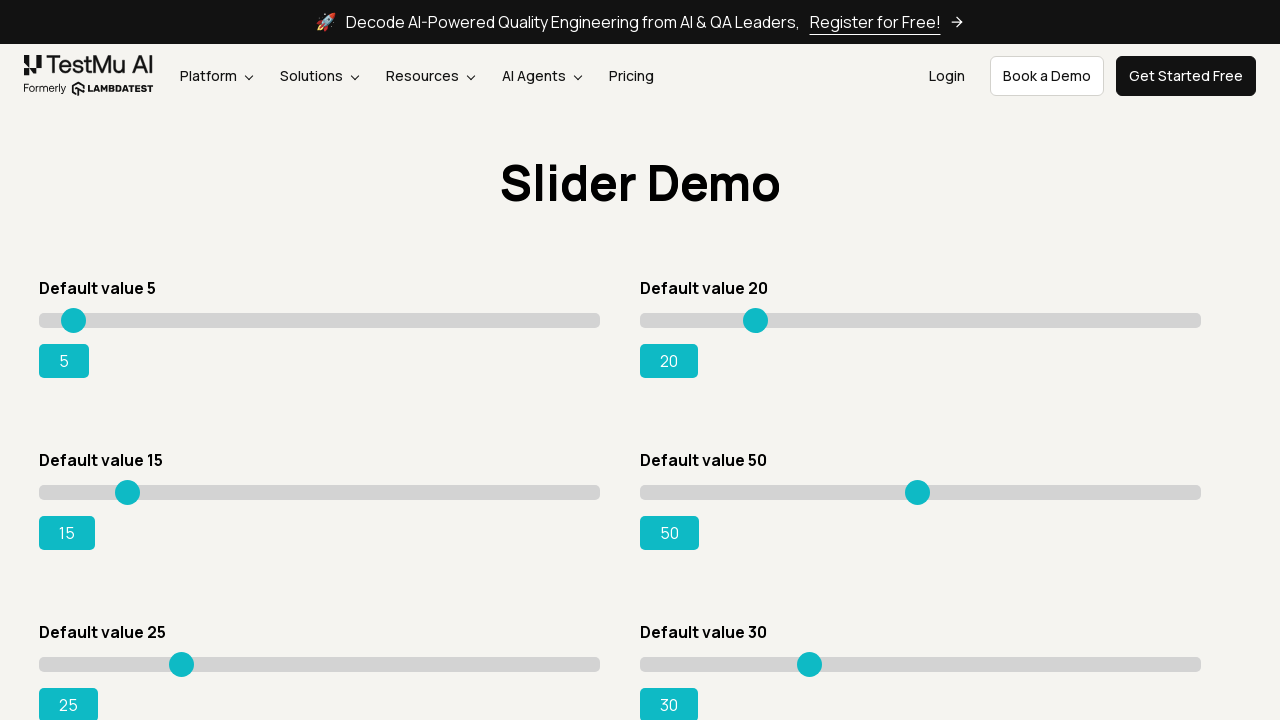

Clicked on the slider to focus it at (320, 492) on input[value='15']
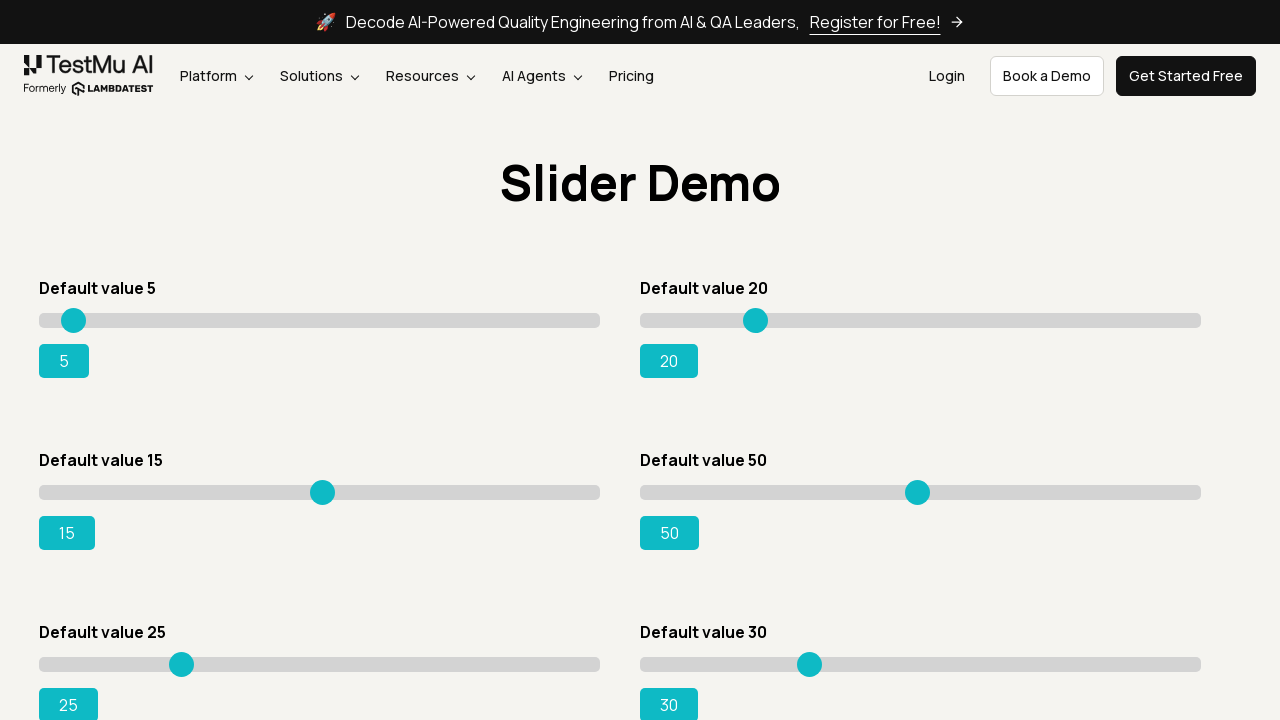

Pressed ArrowRight key (iteration 1/80) to move slider towards 95 on input[value='15']
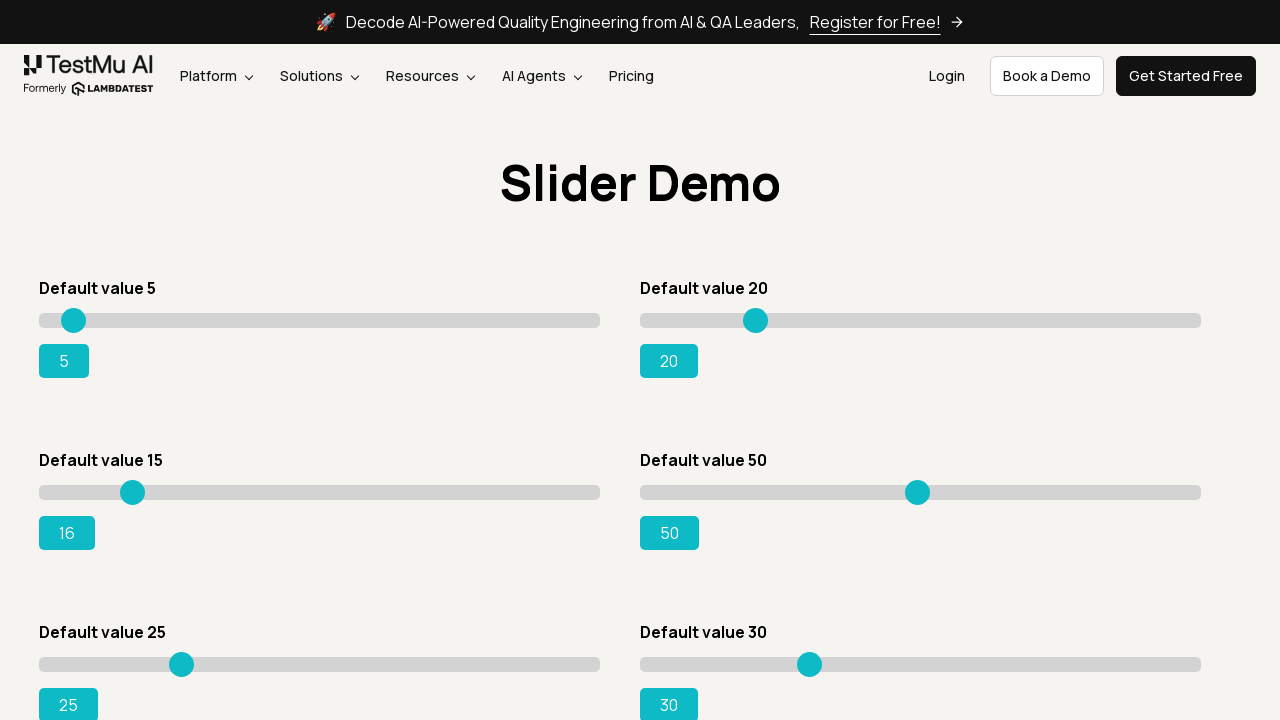

Pressed ArrowRight key (iteration 2/80) to move slider towards 95 on input[value='15']
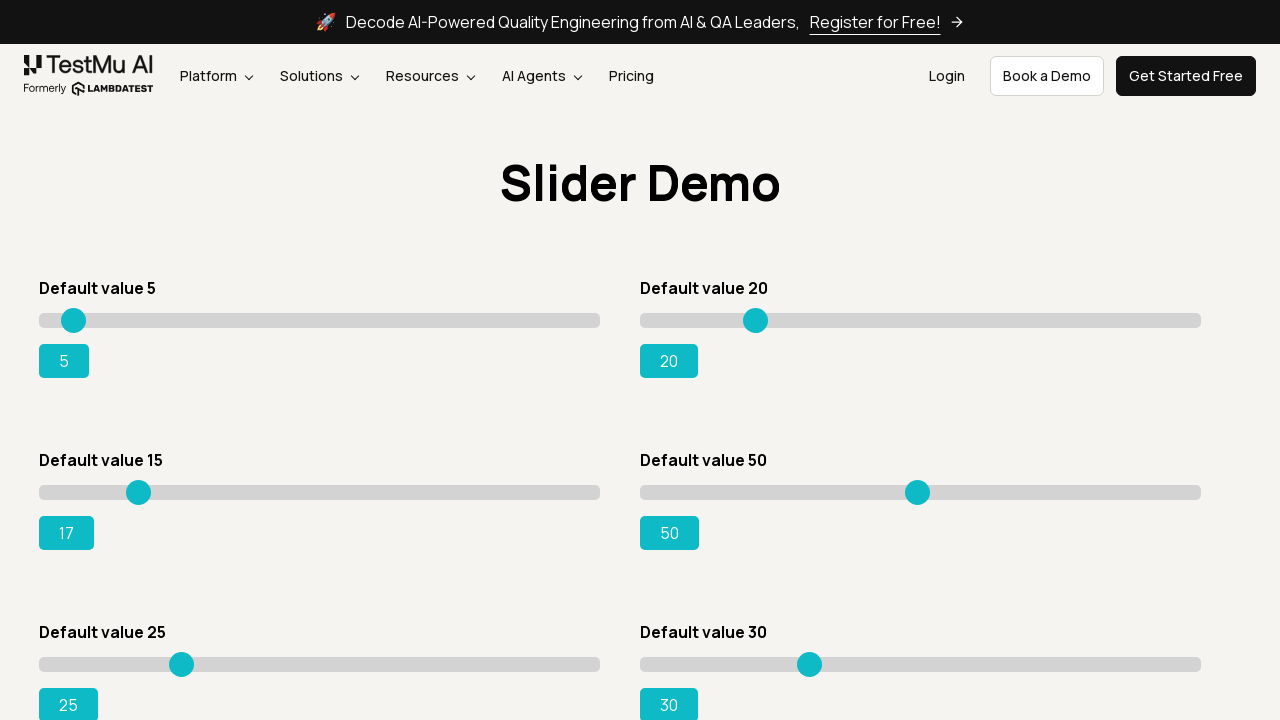

Pressed ArrowRight key (iteration 3/80) to move slider towards 95 on input[value='15']
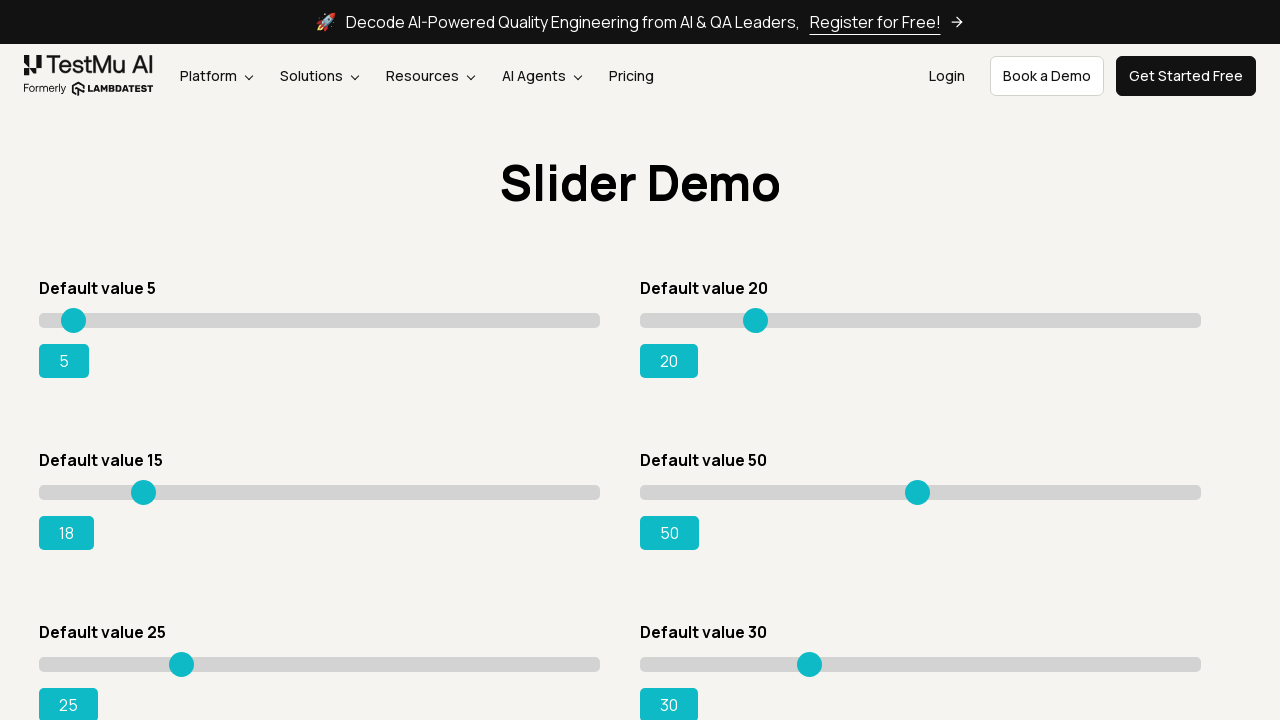

Pressed ArrowRight key (iteration 4/80) to move slider towards 95 on input[value='15']
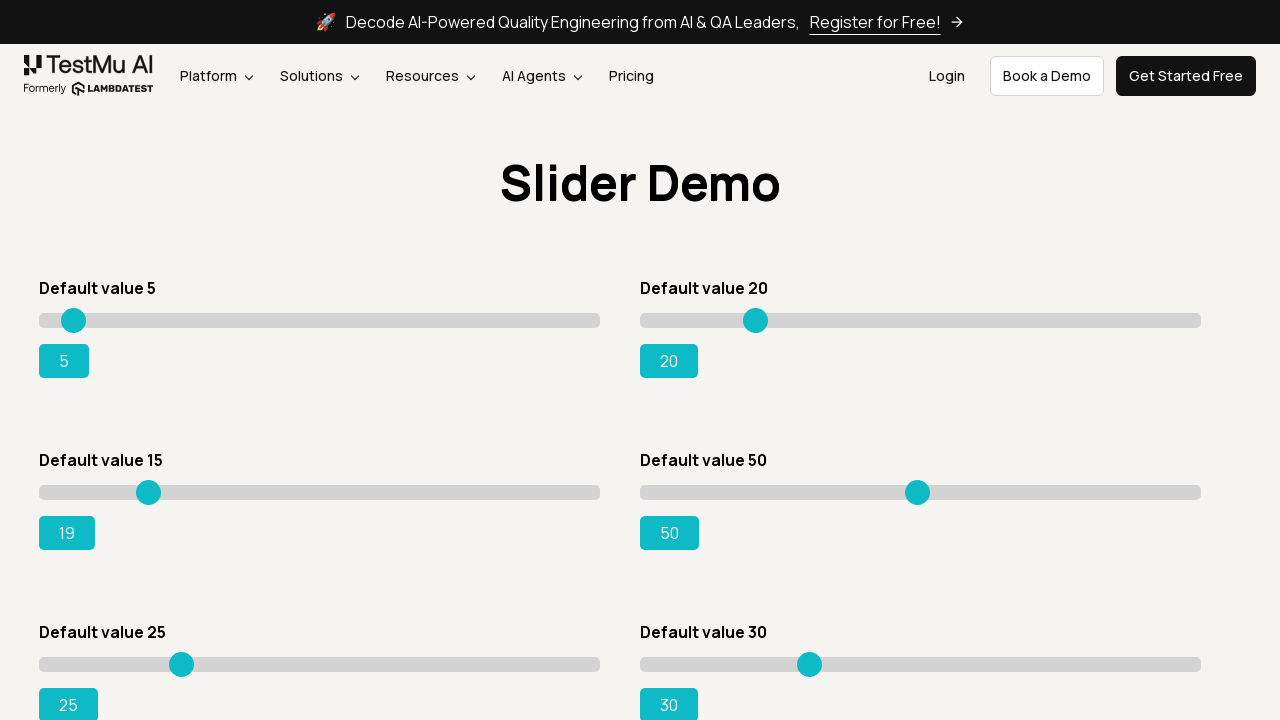

Pressed ArrowRight key (iteration 5/80) to move slider towards 95 on input[value='15']
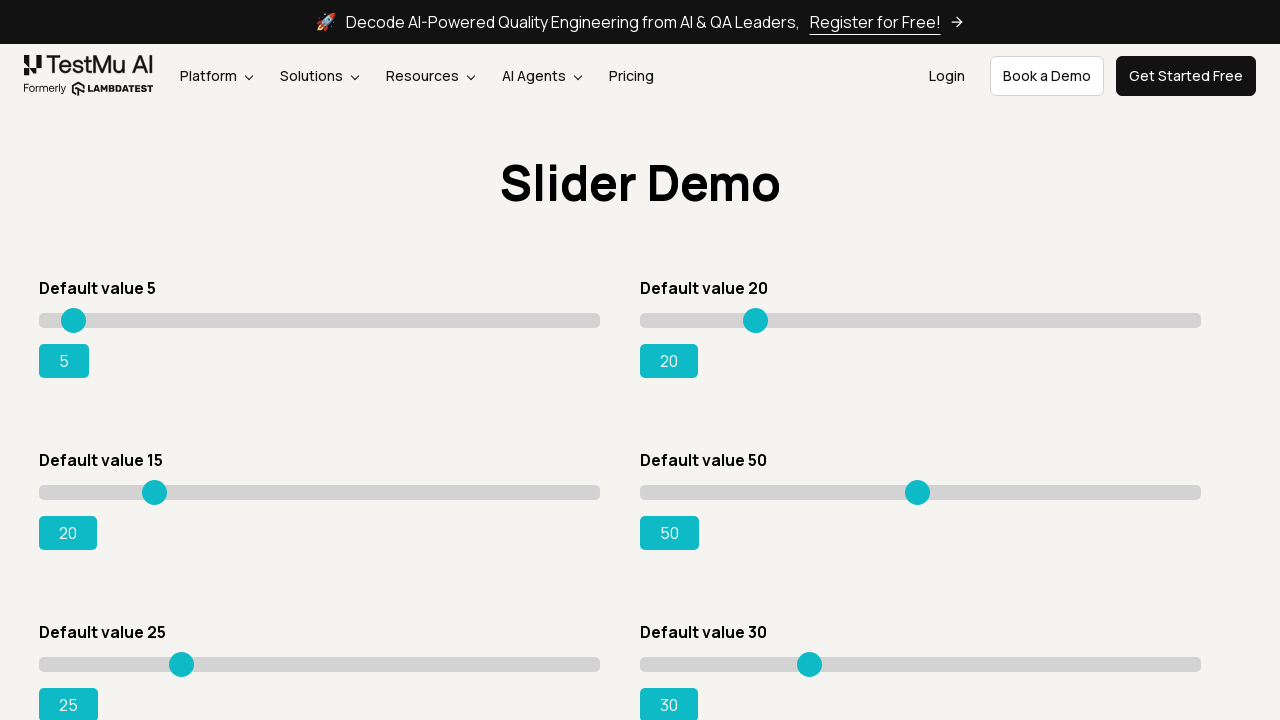

Pressed ArrowRight key (iteration 6/80) to move slider towards 95 on input[value='15']
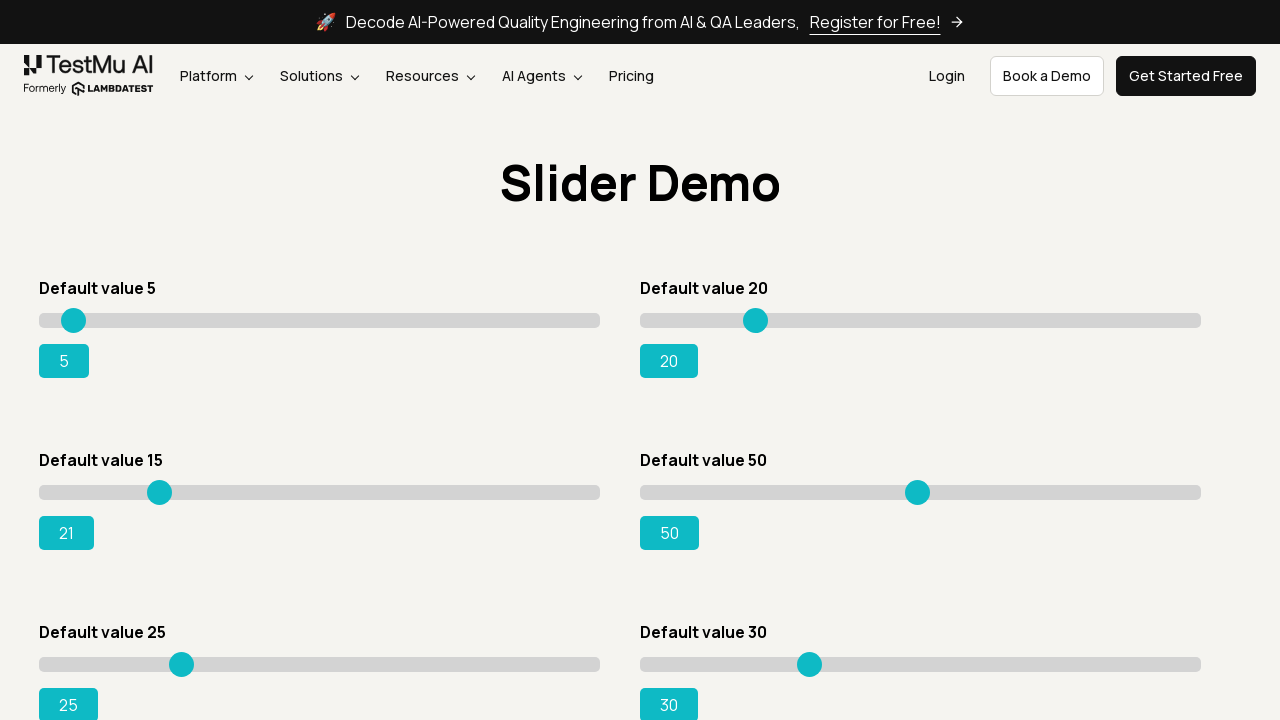

Pressed ArrowRight key (iteration 7/80) to move slider towards 95 on input[value='15']
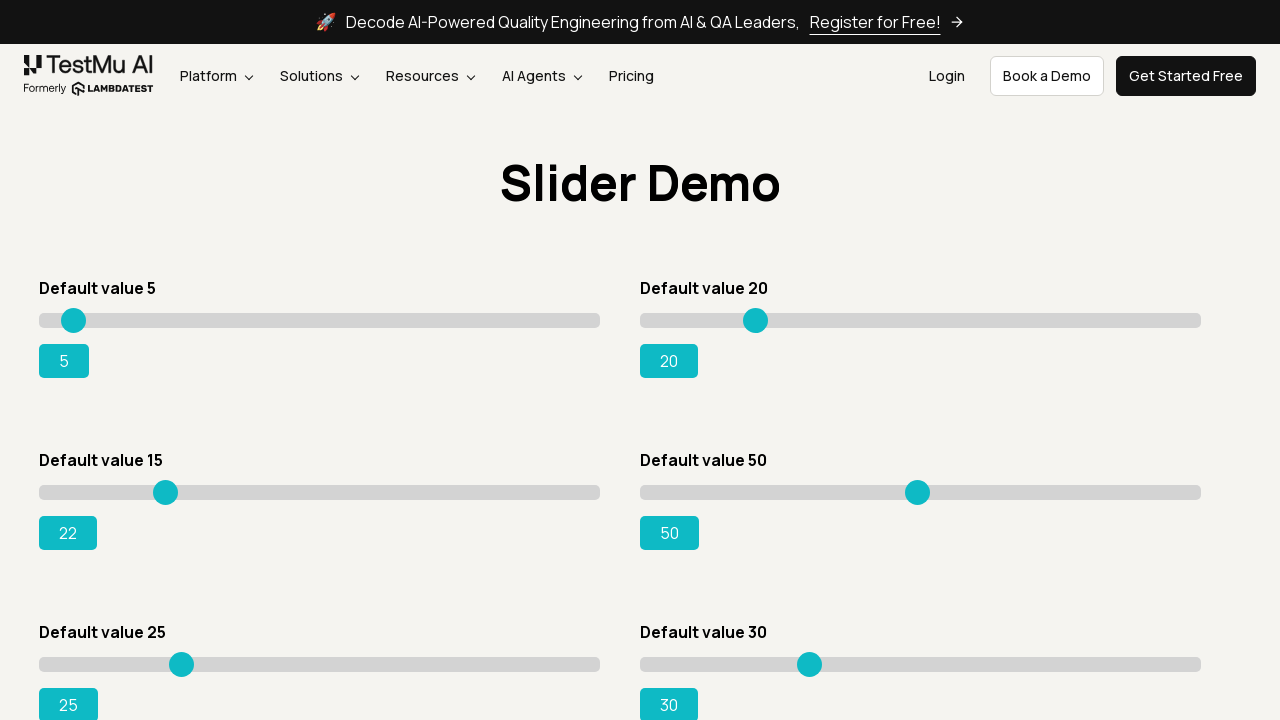

Pressed ArrowRight key (iteration 8/80) to move slider towards 95 on input[value='15']
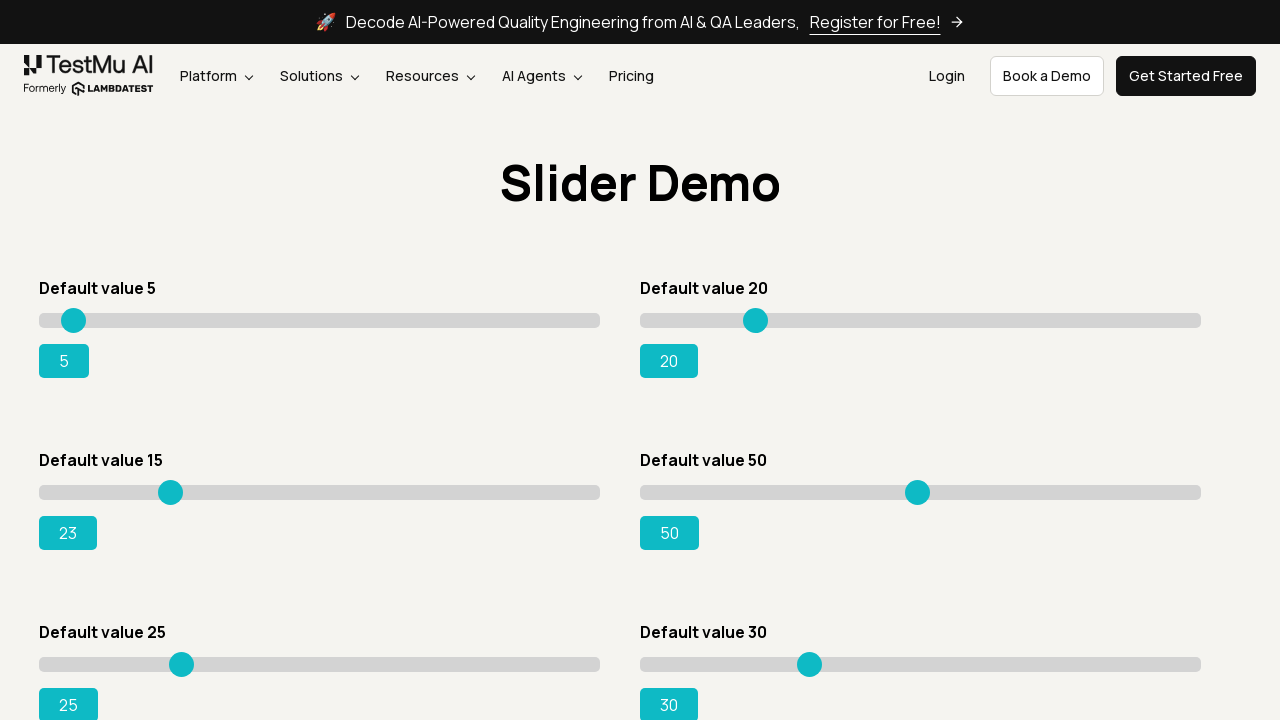

Pressed ArrowRight key (iteration 9/80) to move slider towards 95 on input[value='15']
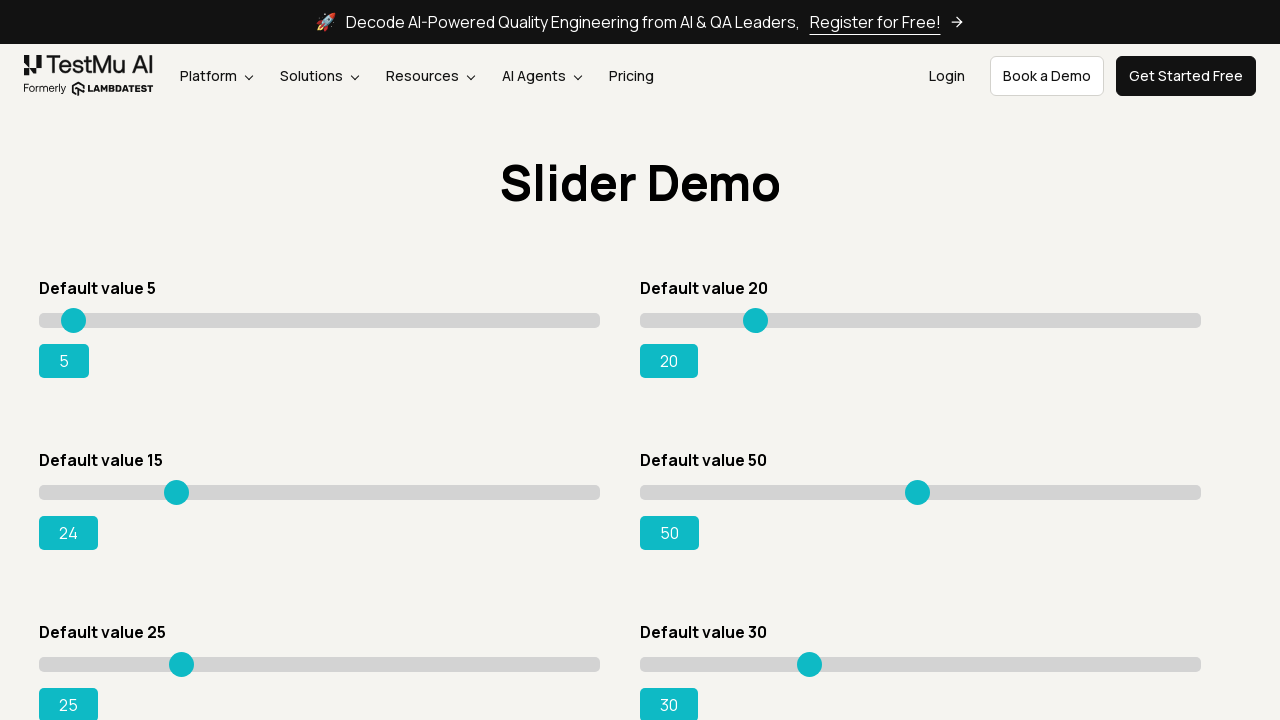

Pressed ArrowRight key (iteration 10/80) to move slider towards 95 on input[value='15']
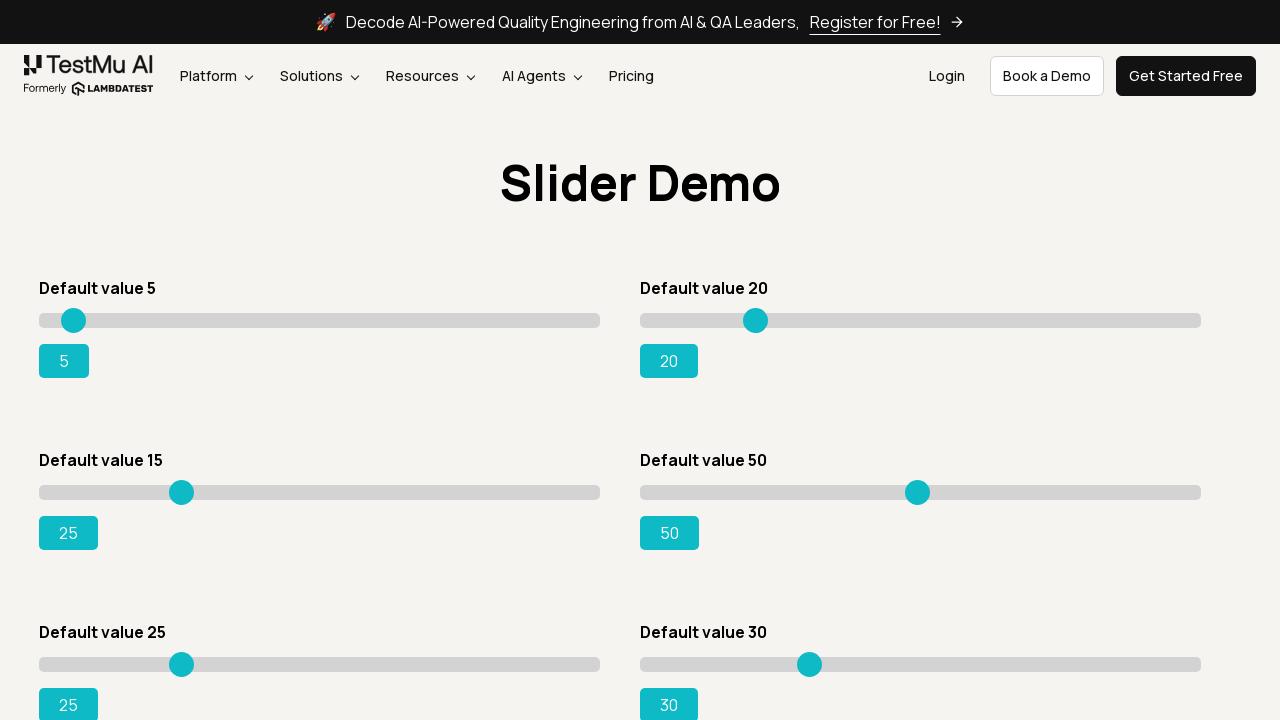

Pressed ArrowRight key (iteration 11/80) to move slider towards 95 on input[value='15']
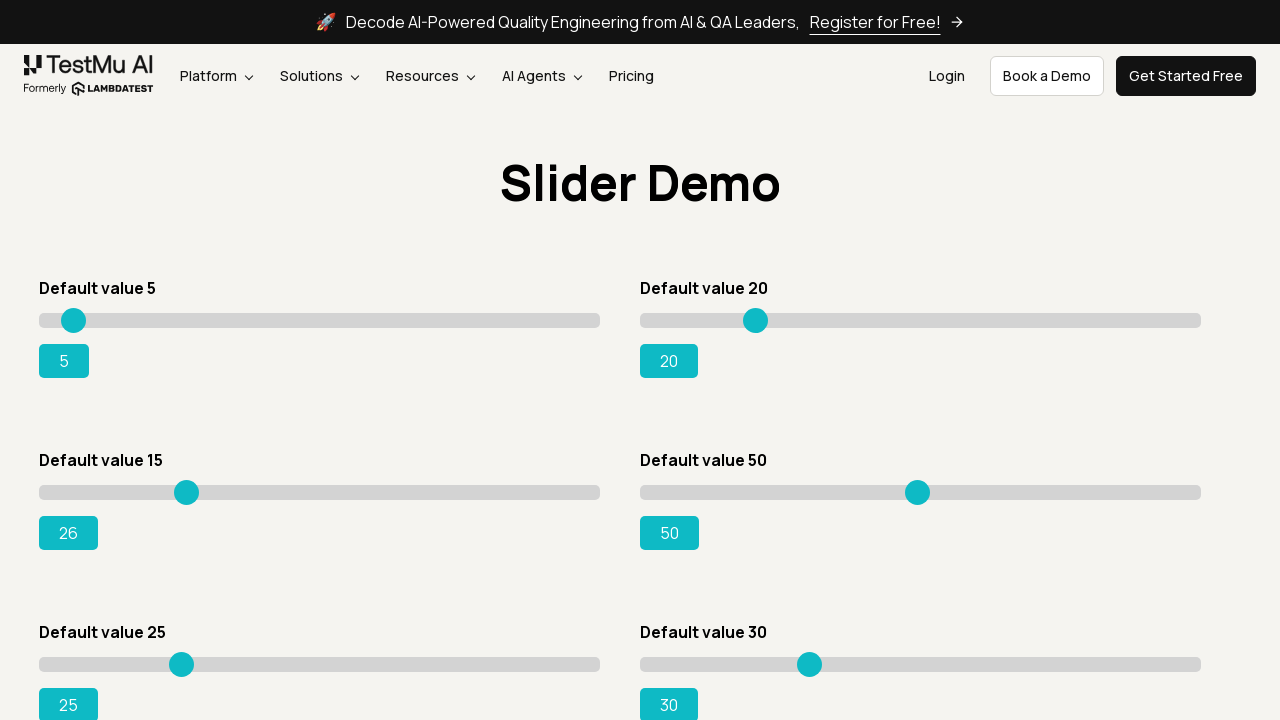

Pressed ArrowRight key (iteration 12/80) to move slider towards 95 on input[value='15']
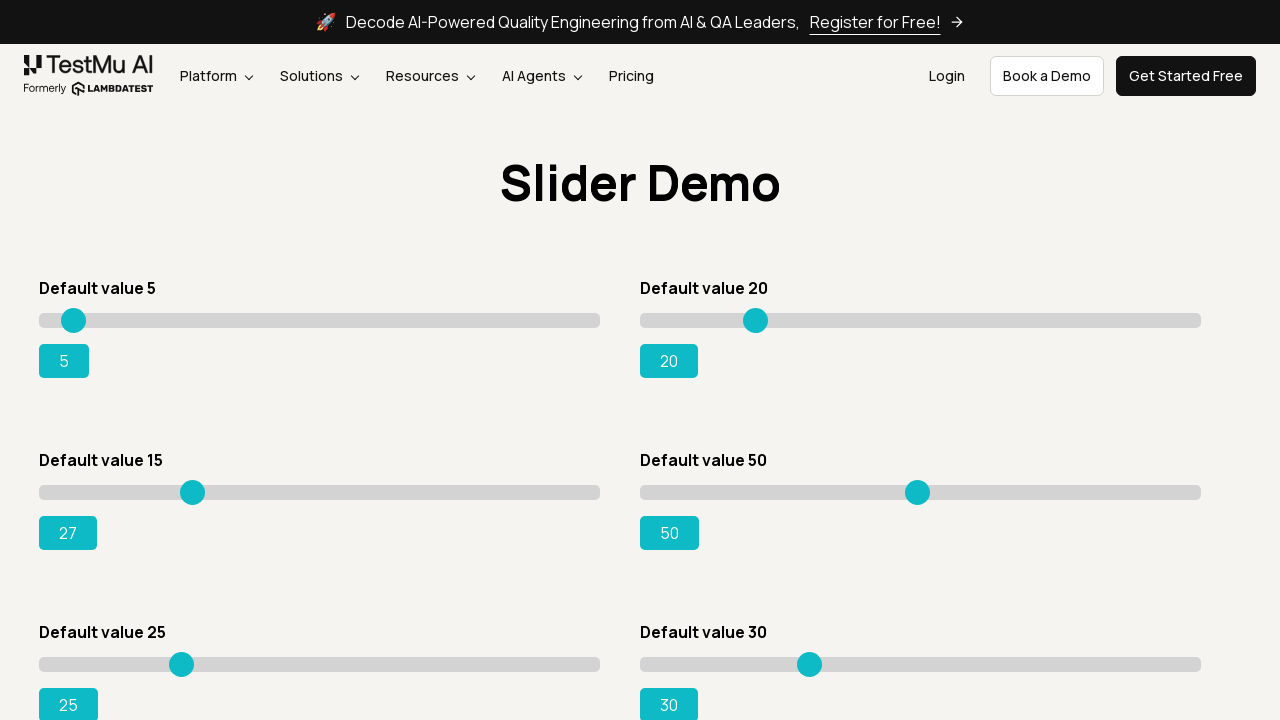

Pressed ArrowRight key (iteration 13/80) to move slider towards 95 on input[value='15']
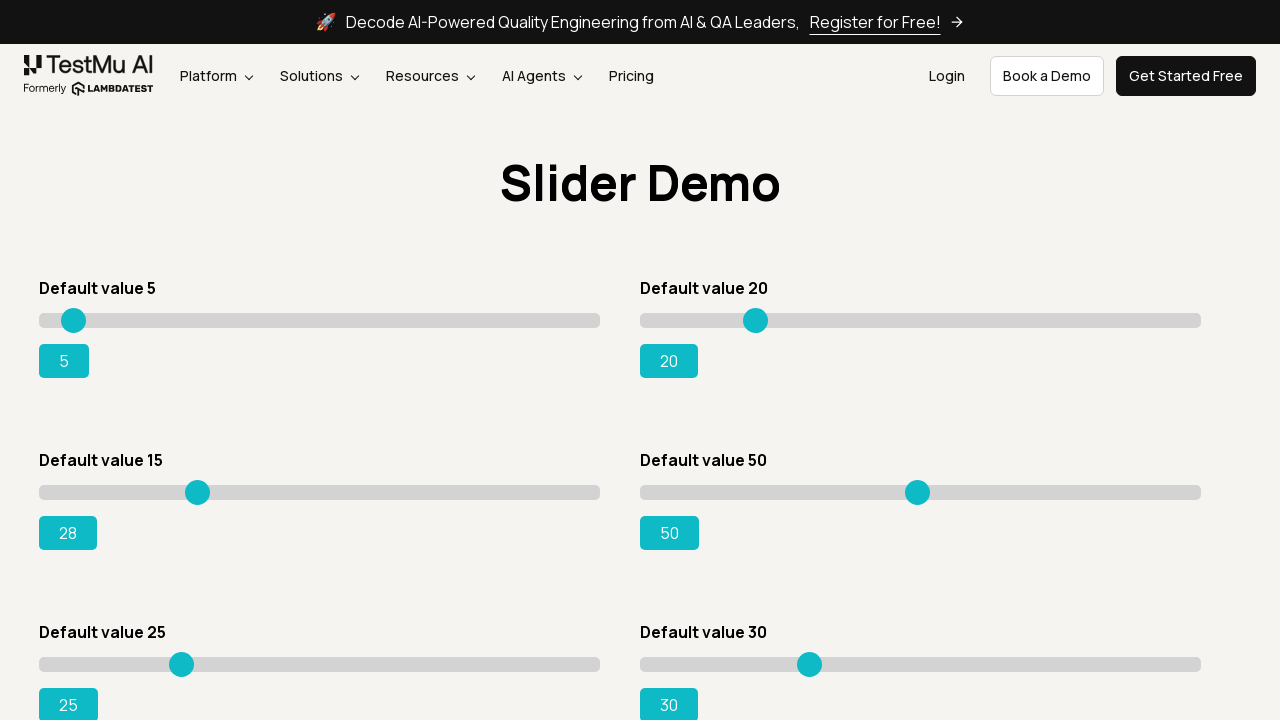

Pressed ArrowRight key (iteration 14/80) to move slider towards 95 on input[value='15']
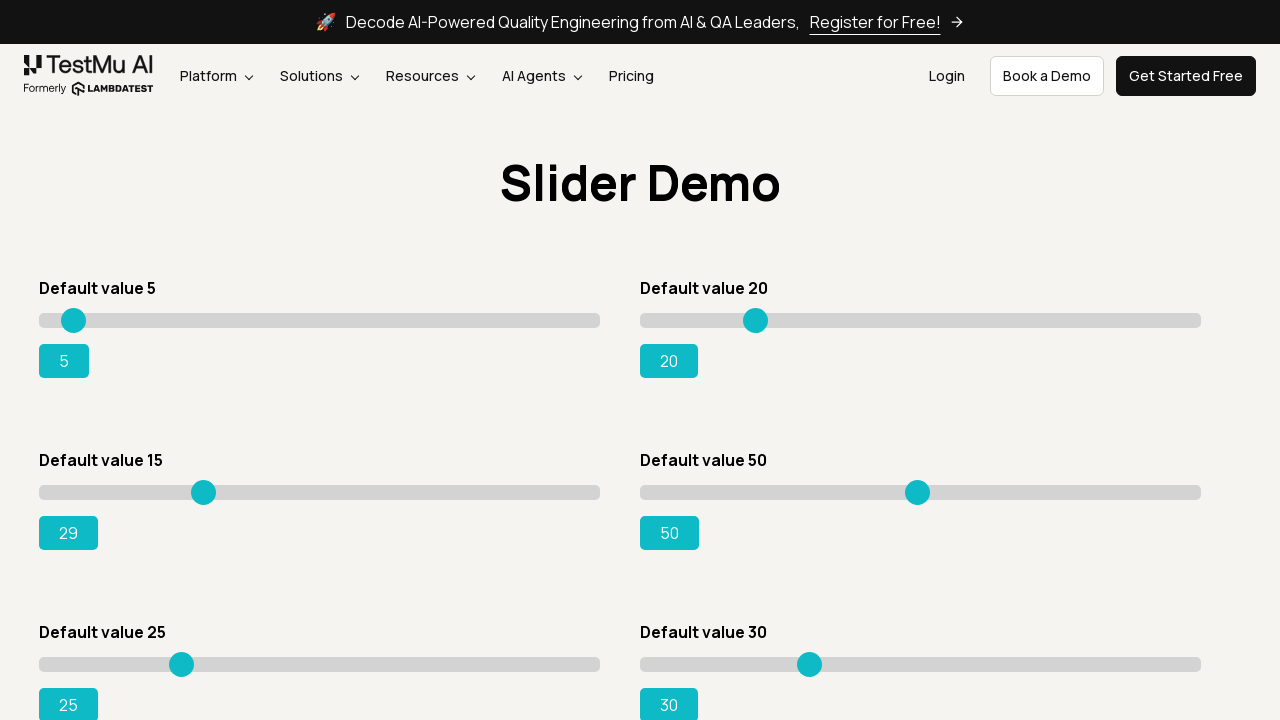

Pressed ArrowRight key (iteration 15/80) to move slider towards 95 on input[value='15']
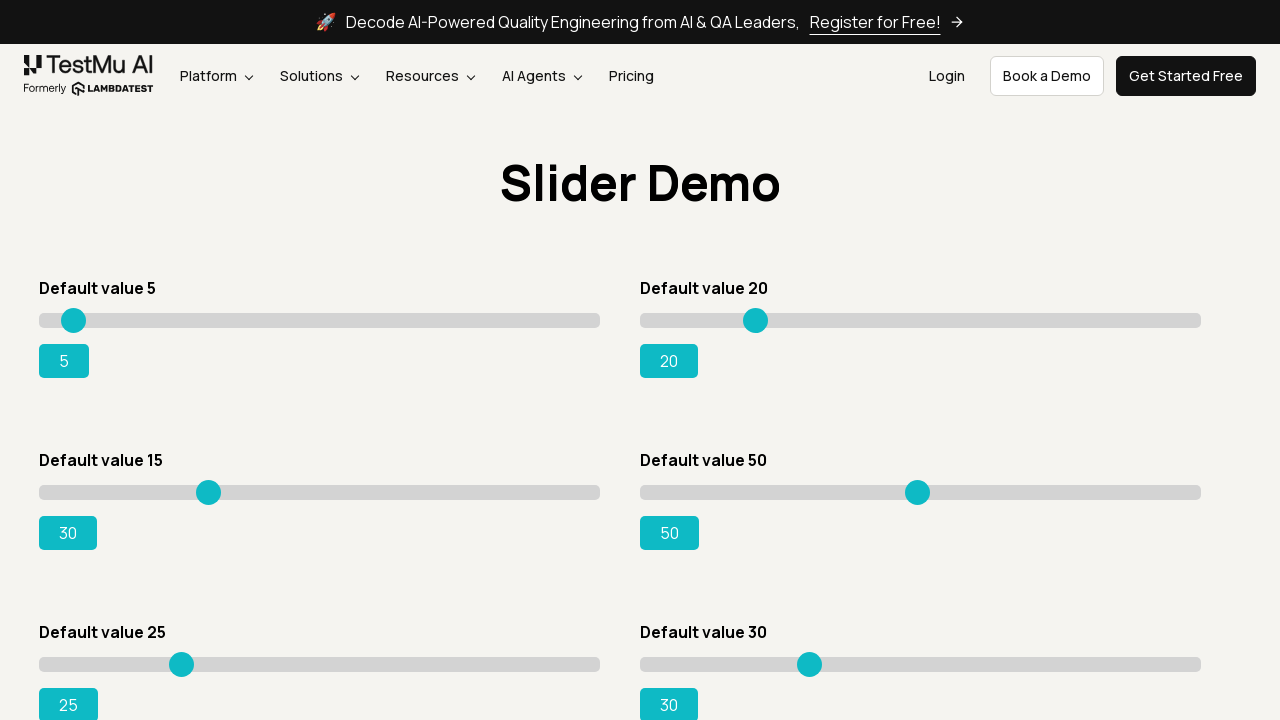

Pressed ArrowRight key (iteration 16/80) to move slider towards 95 on input[value='15']
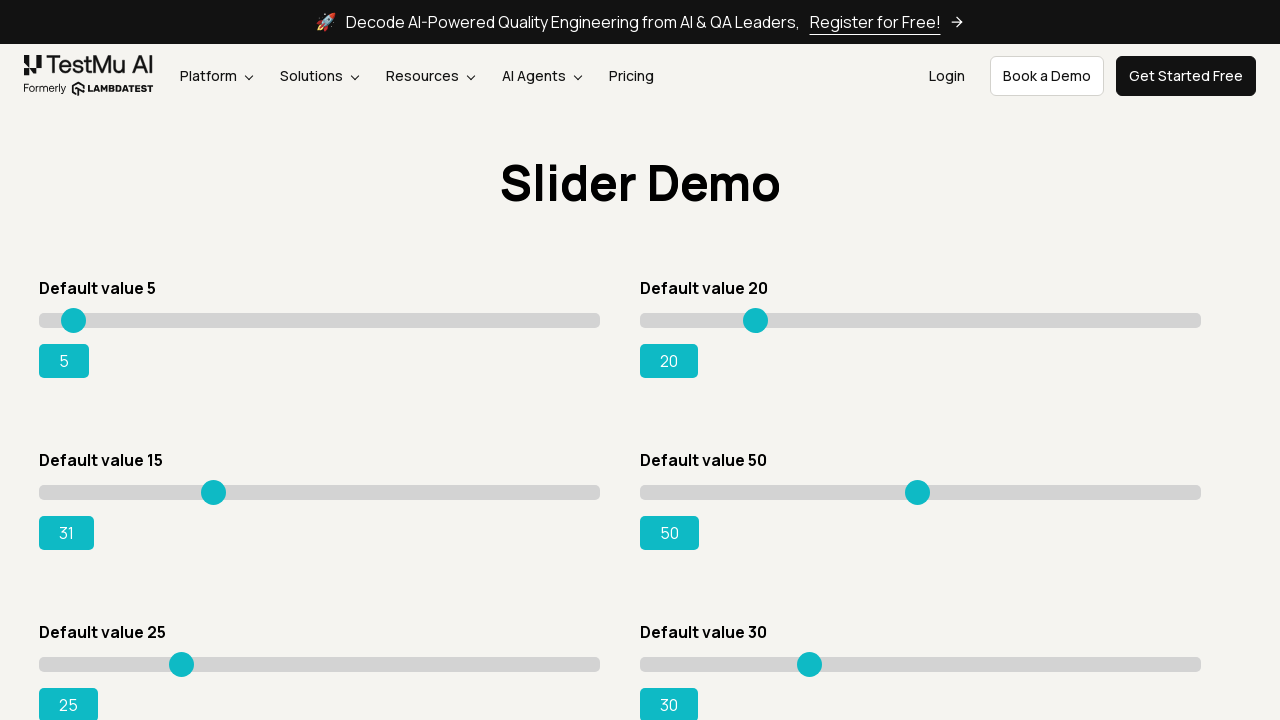

Pressed ArrowRight key (iteration 17/80) to move slider towards 95 on input[value='15']
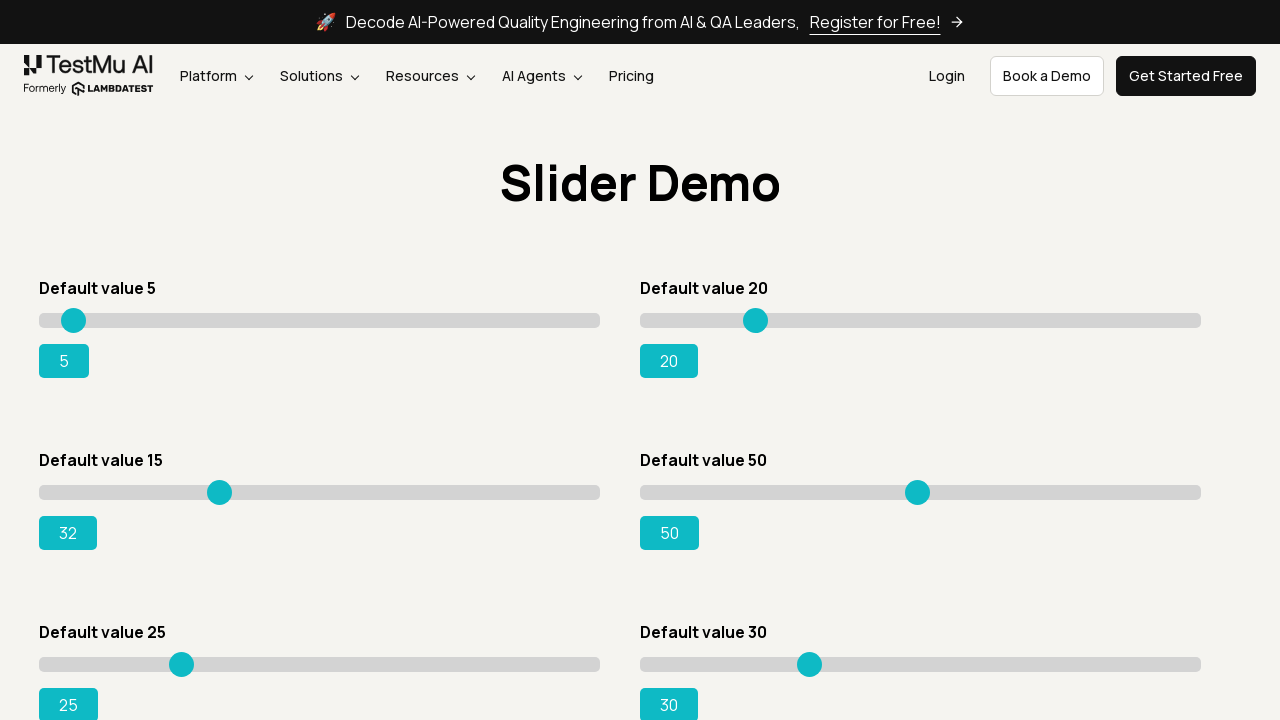

Pressed ArrowRight key (iteration 18/80) to move slider towards 95 on input[value='15']
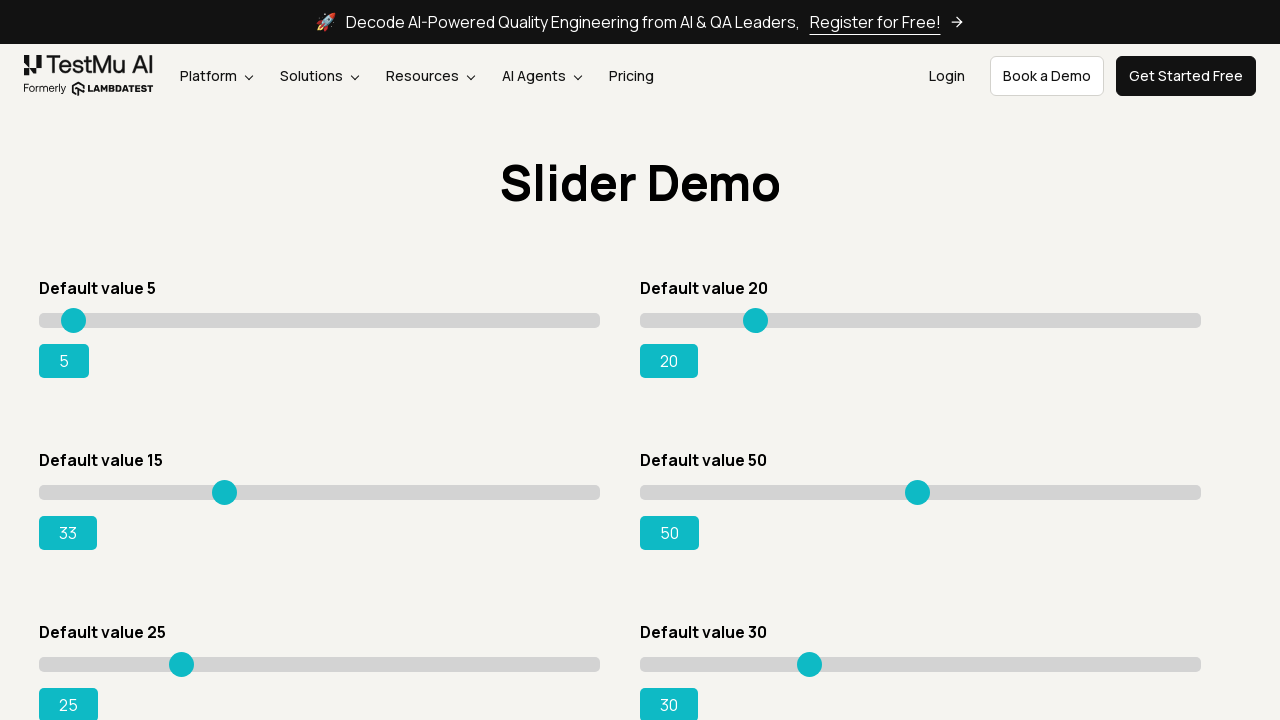

Pressed ArrowRight key (iteration 19/80) to move slider towards 95 on input[value='15']
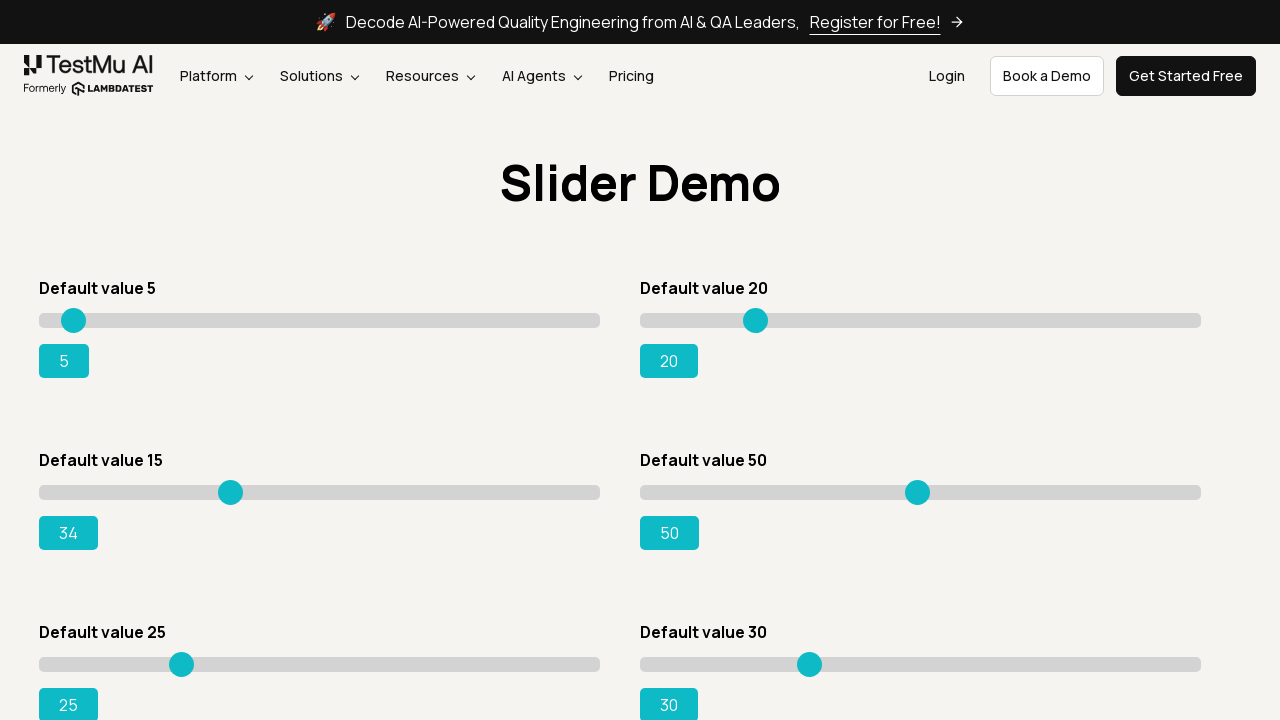

Pressed ArrowRight key (iteration 20/80) to move slider towards 95 on input[value='15']
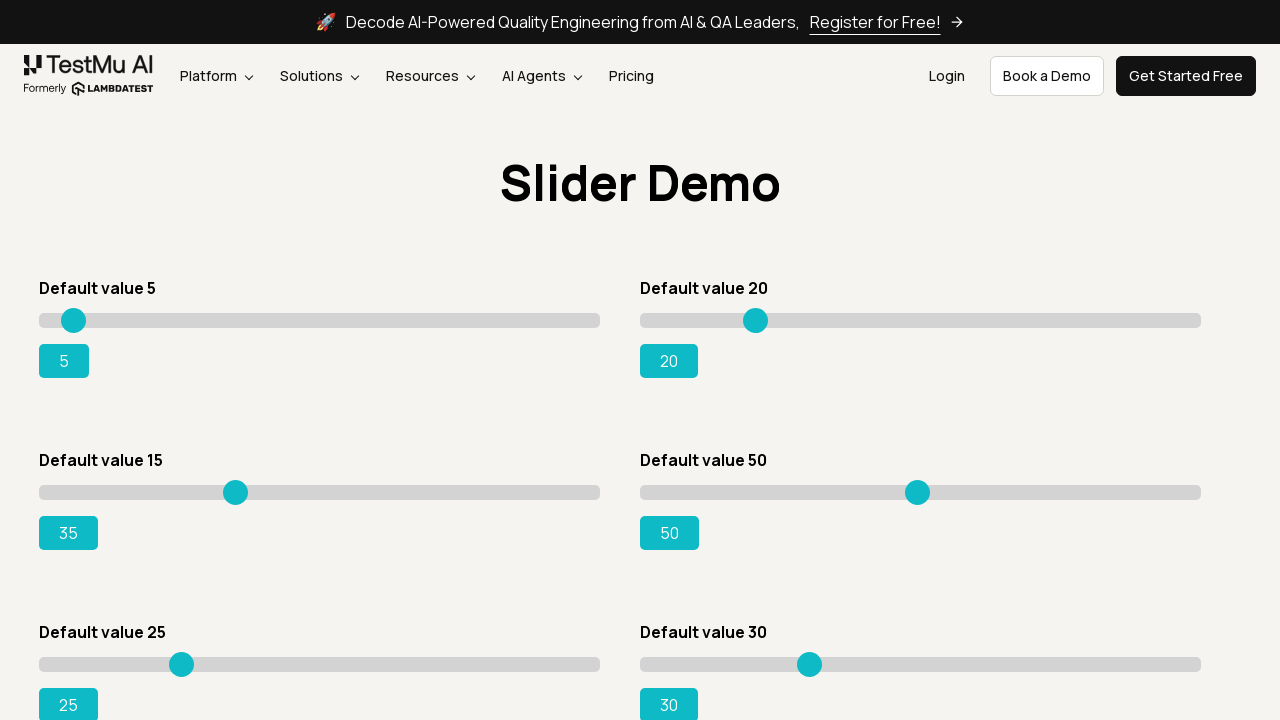

Pressed ArrowRight key (iteration 21/80) to move slider towards 95 on input[value='15']
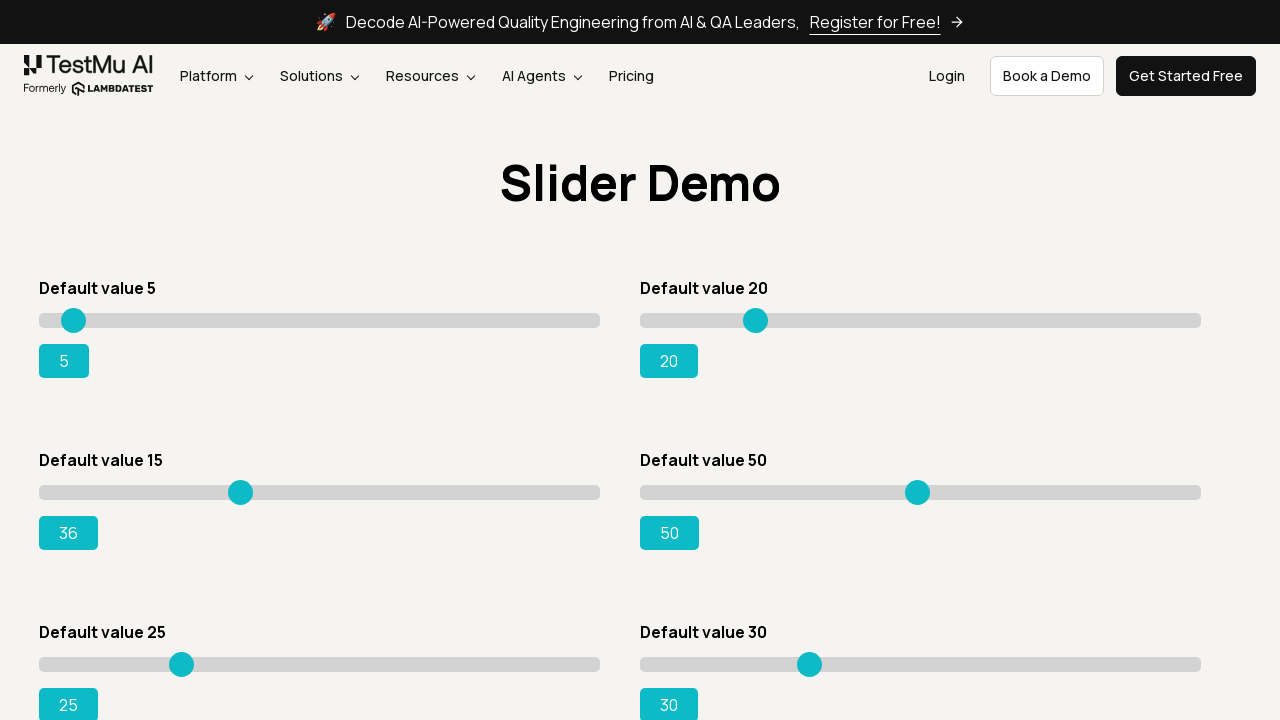

Pressed ArrowRight key (iteration 22/80) to move slider towards 95 on input[value='15']
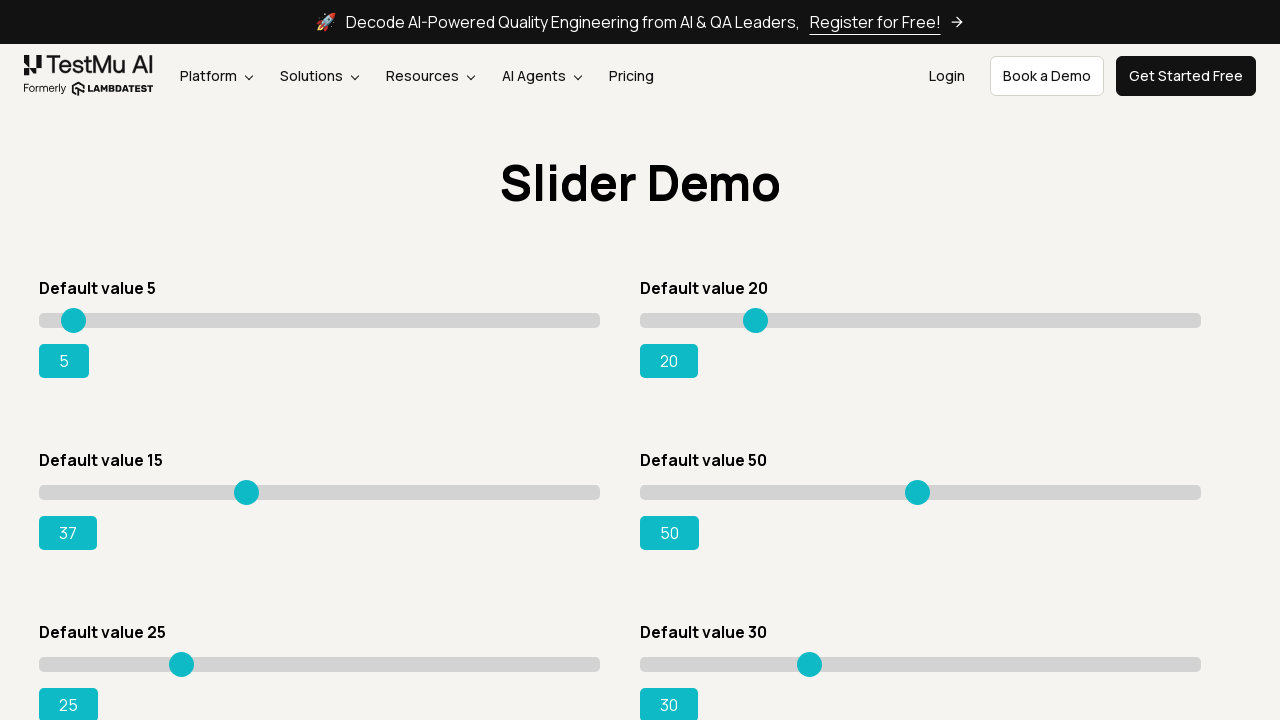

Pressed ArrowRight key (iteration 23/80) to move slider towards 95 on input[value='15']
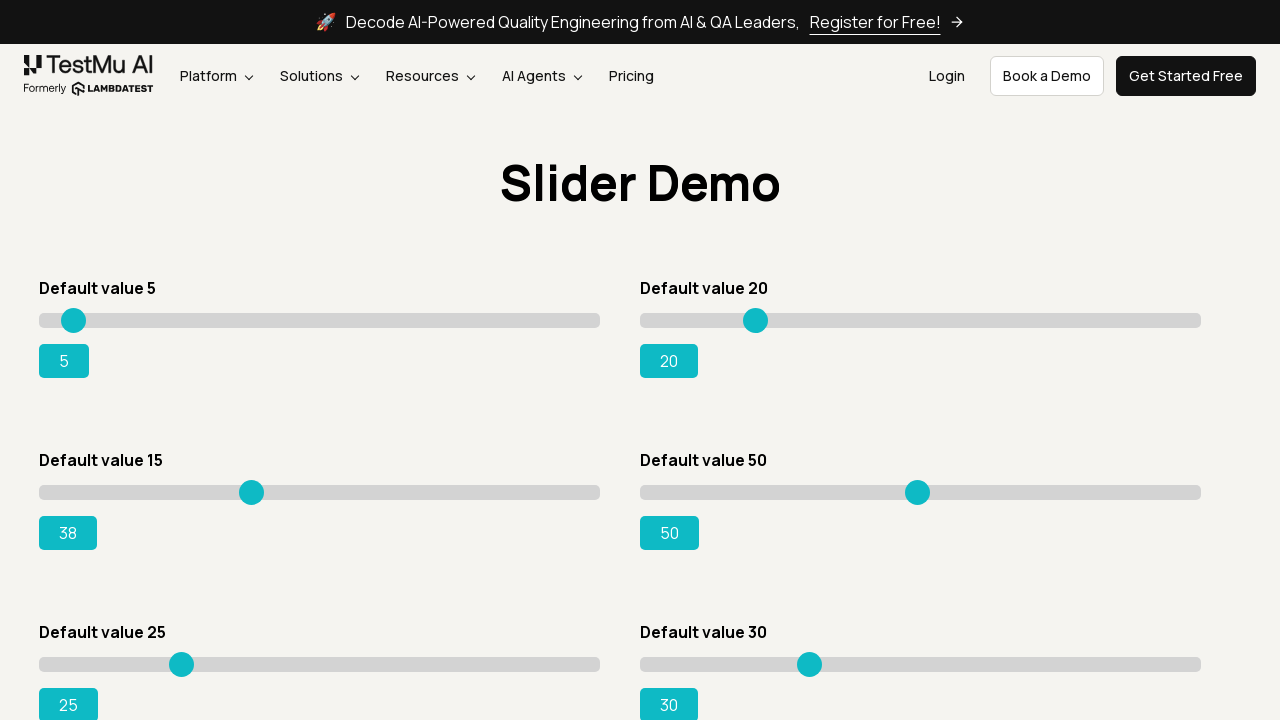

Pressed ArrowRight key (iteration 24/80) to move slider towards 95 on input[value='15']
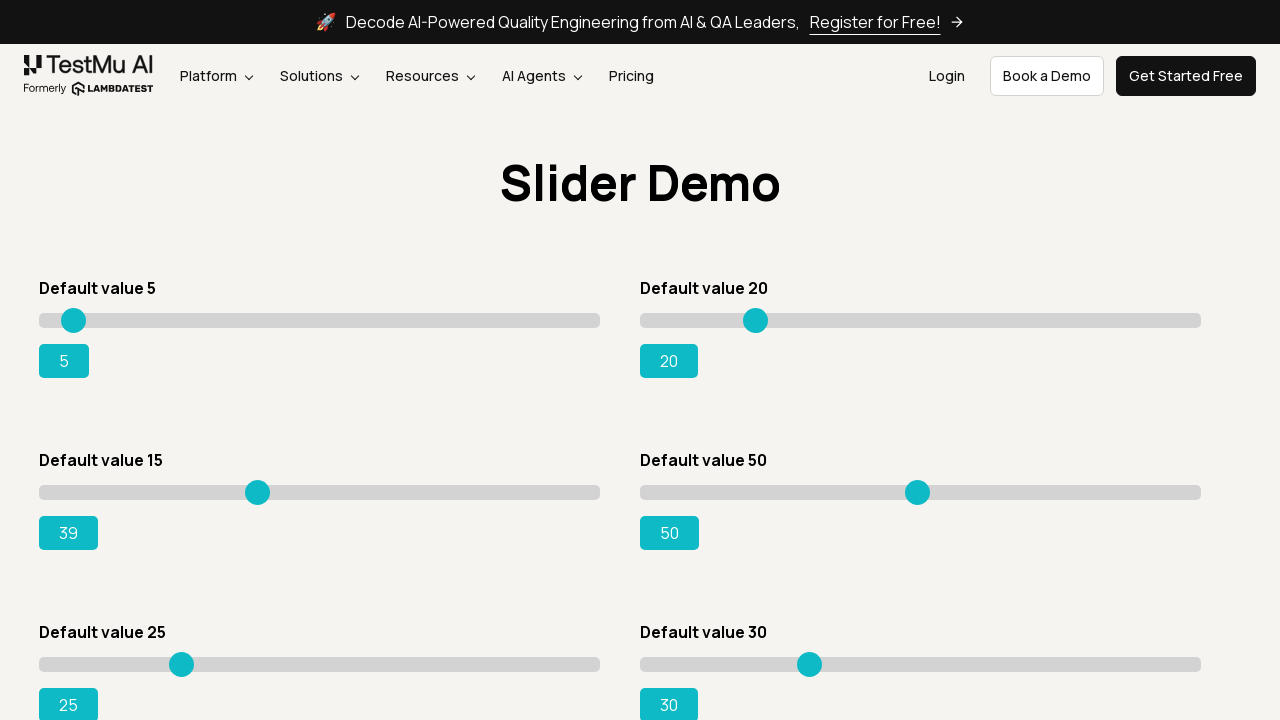

Pressed ArrowRight key (iteration 25/80) to move slider towards 95 on input[value='15']
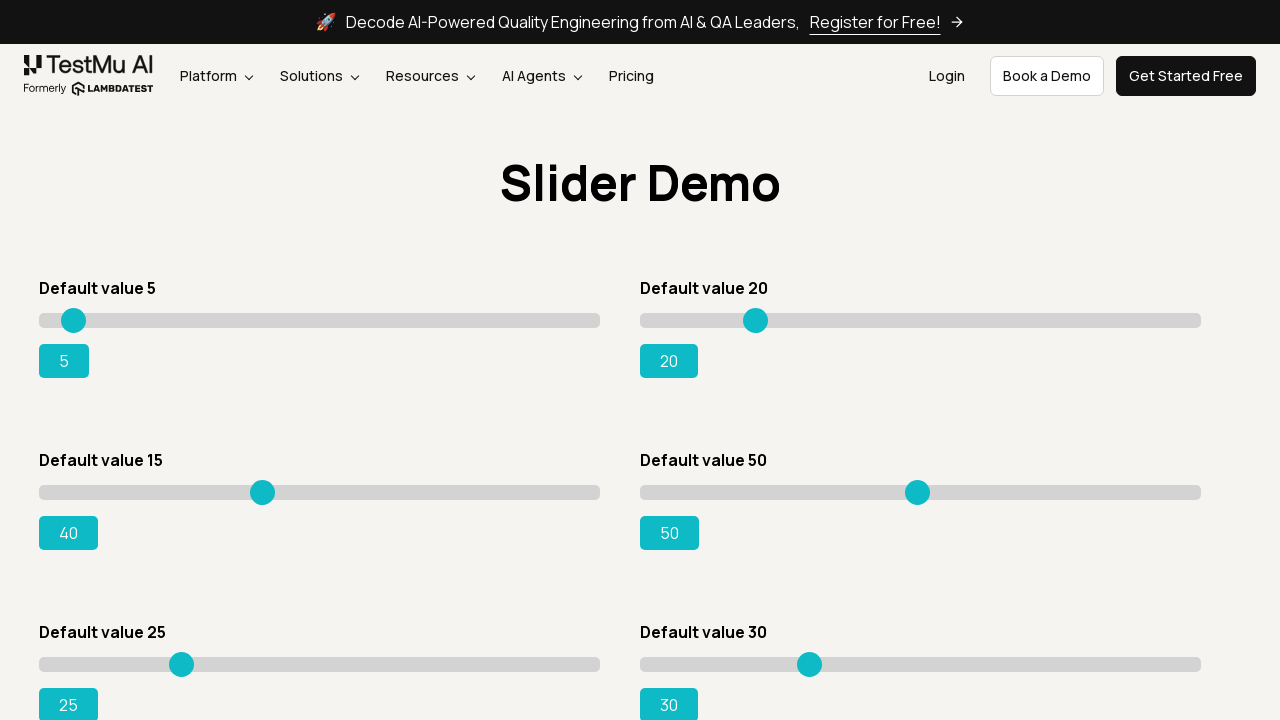

Pressed ArrowRight key (iteration 26/80) to move slider towards 95 on input[value='15']
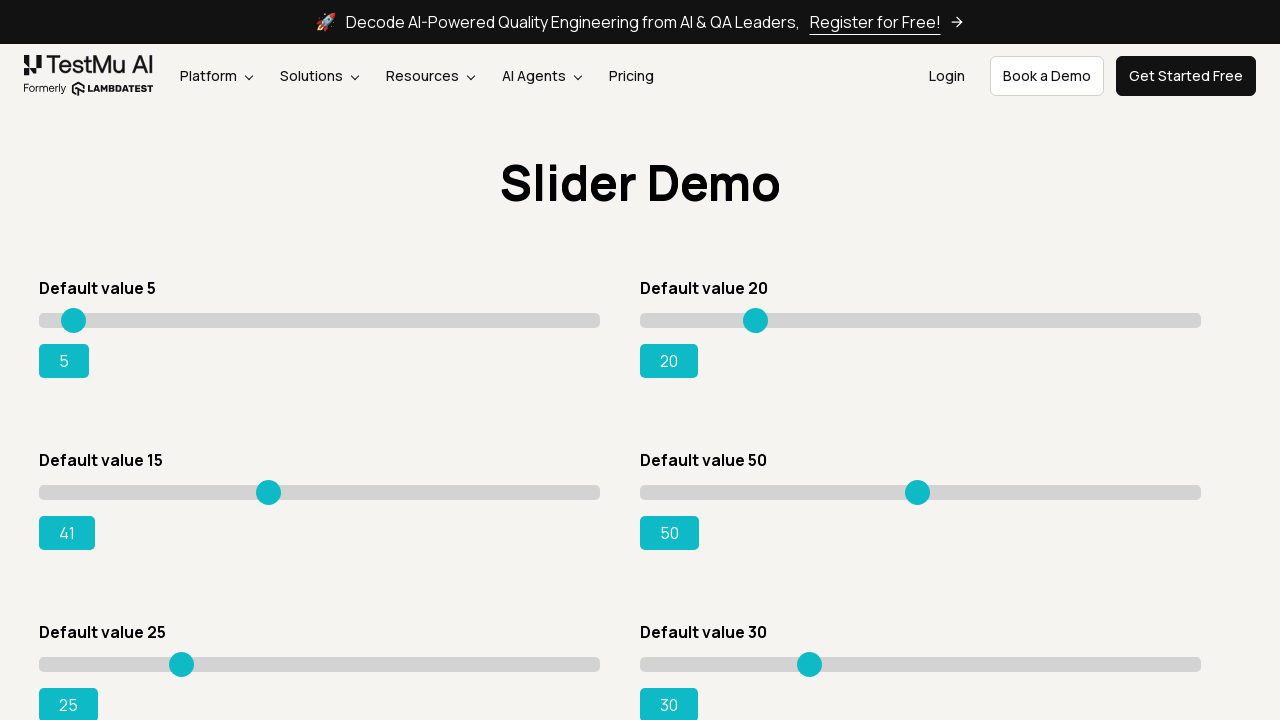

Pressed ArrowRight key (iteration 27/80) to move slider towards 95 on input[value='15']
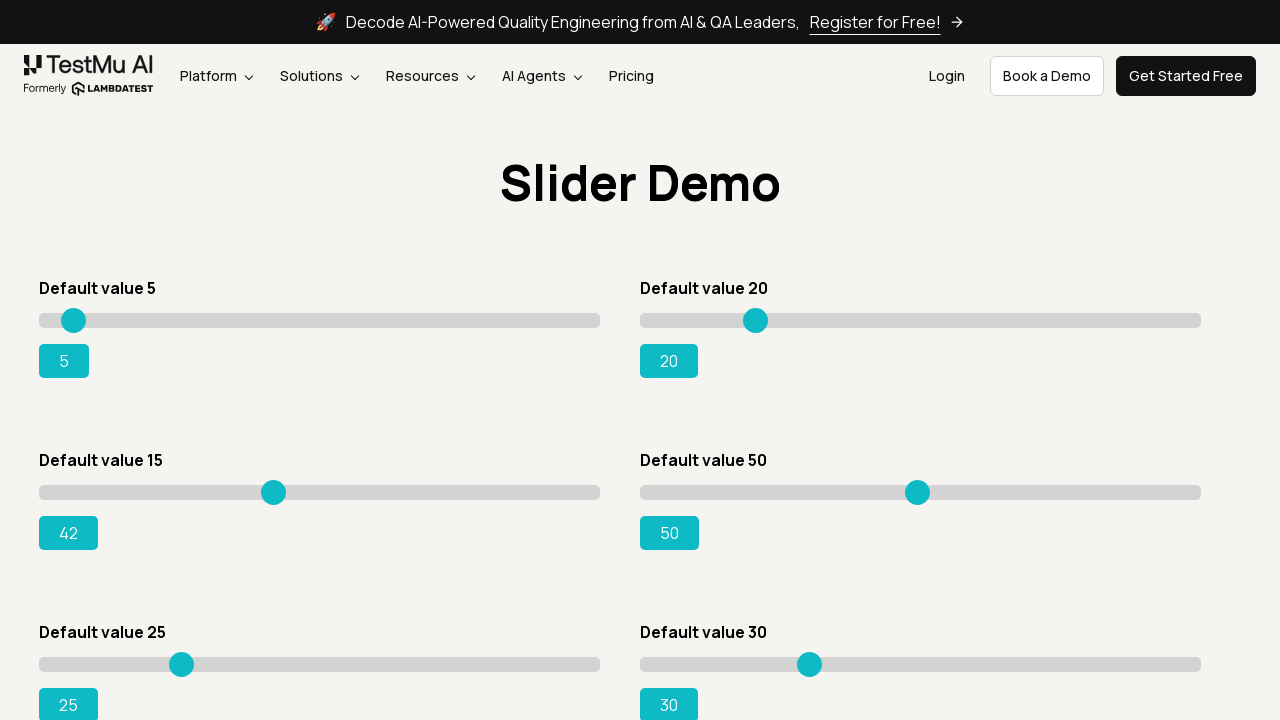

Pressed ArrowRight key (iteration 28/80) to move slider towards 95 on input[value='15']
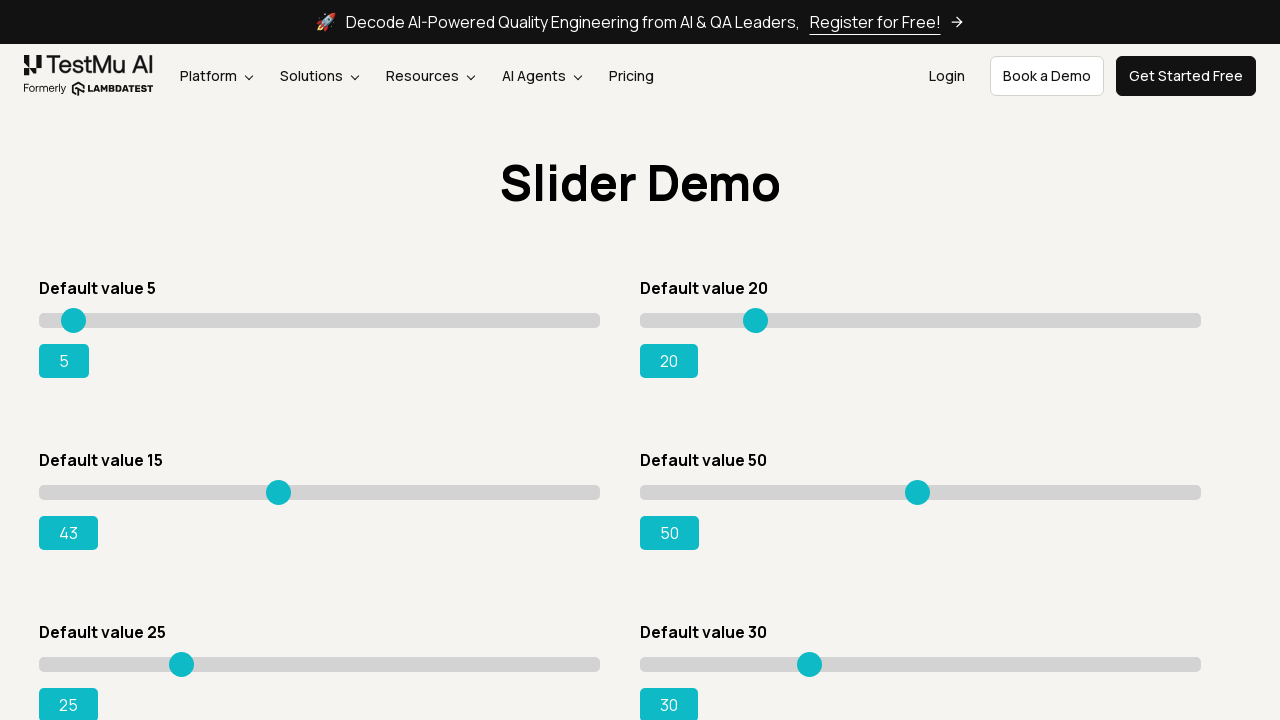

Pressed ArrowRight key (iteration 29/80) to move slider towards 95 on input[value='15']
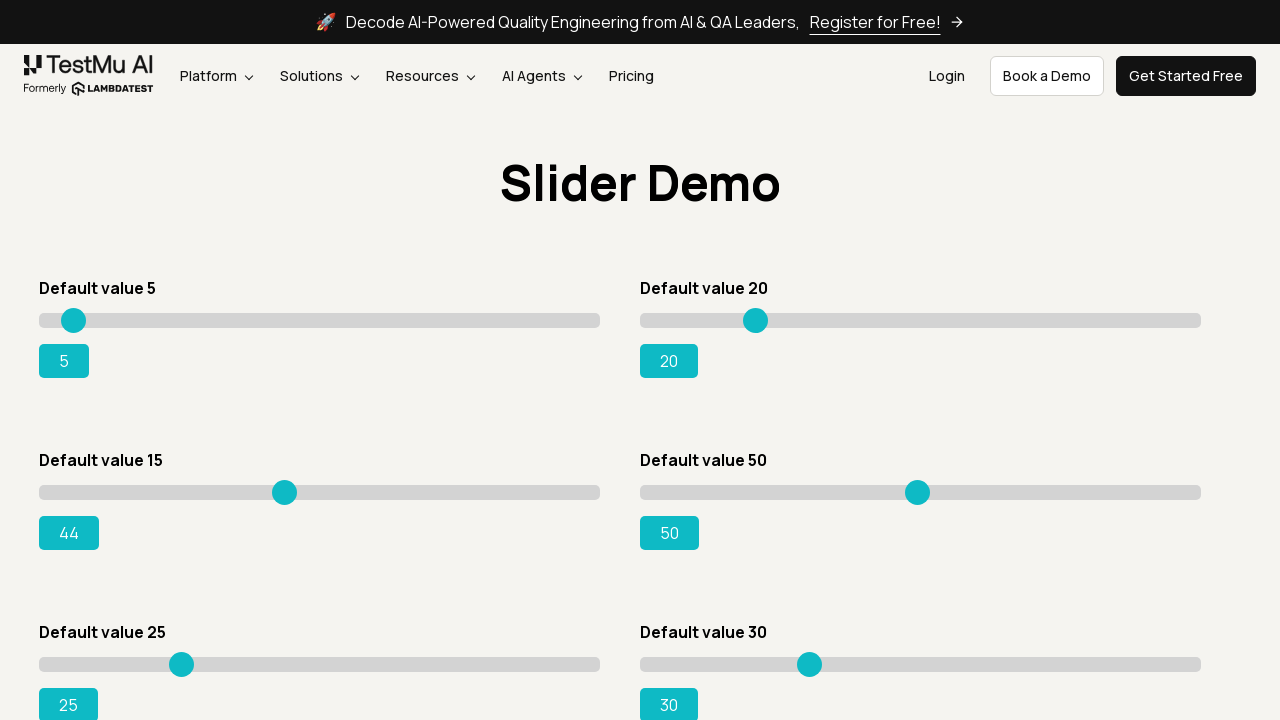

Pressed ArrowRight key (iteration 30/80) to move slider towards 95 on input[value='15']
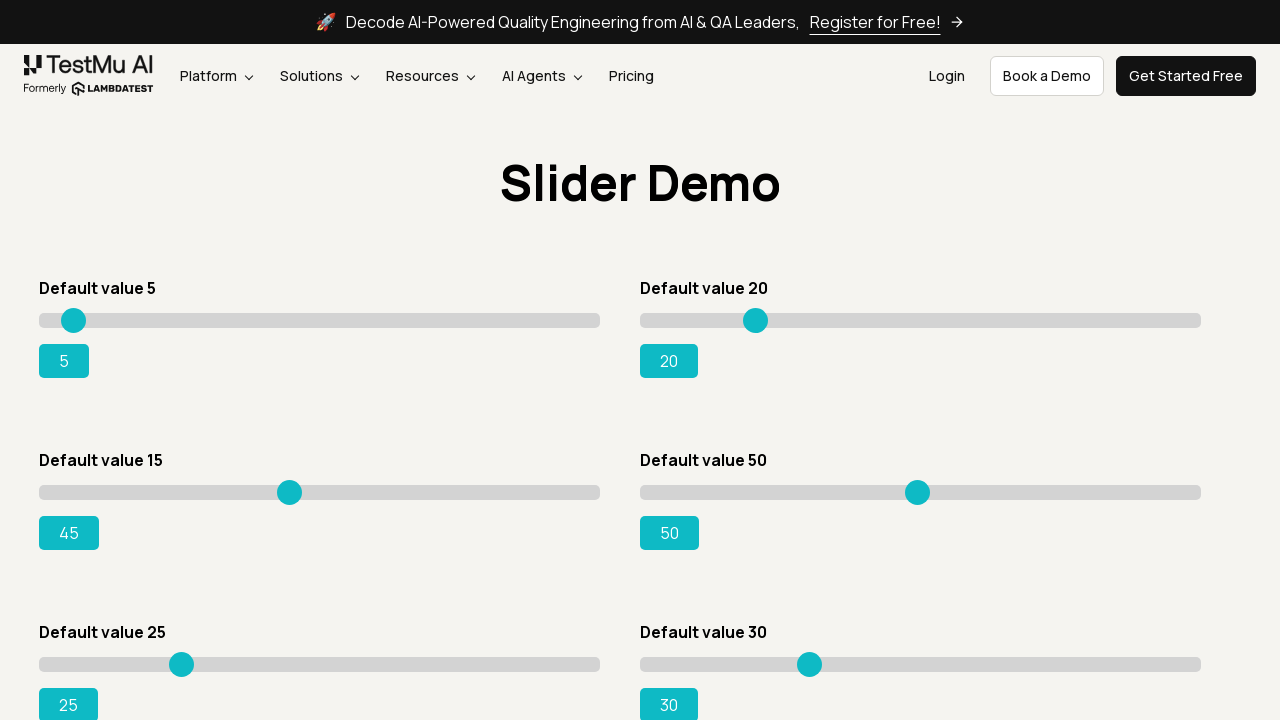

Pressed ArrowRight key (iteration 31/80) to move slider towards 95 on input[value='15']
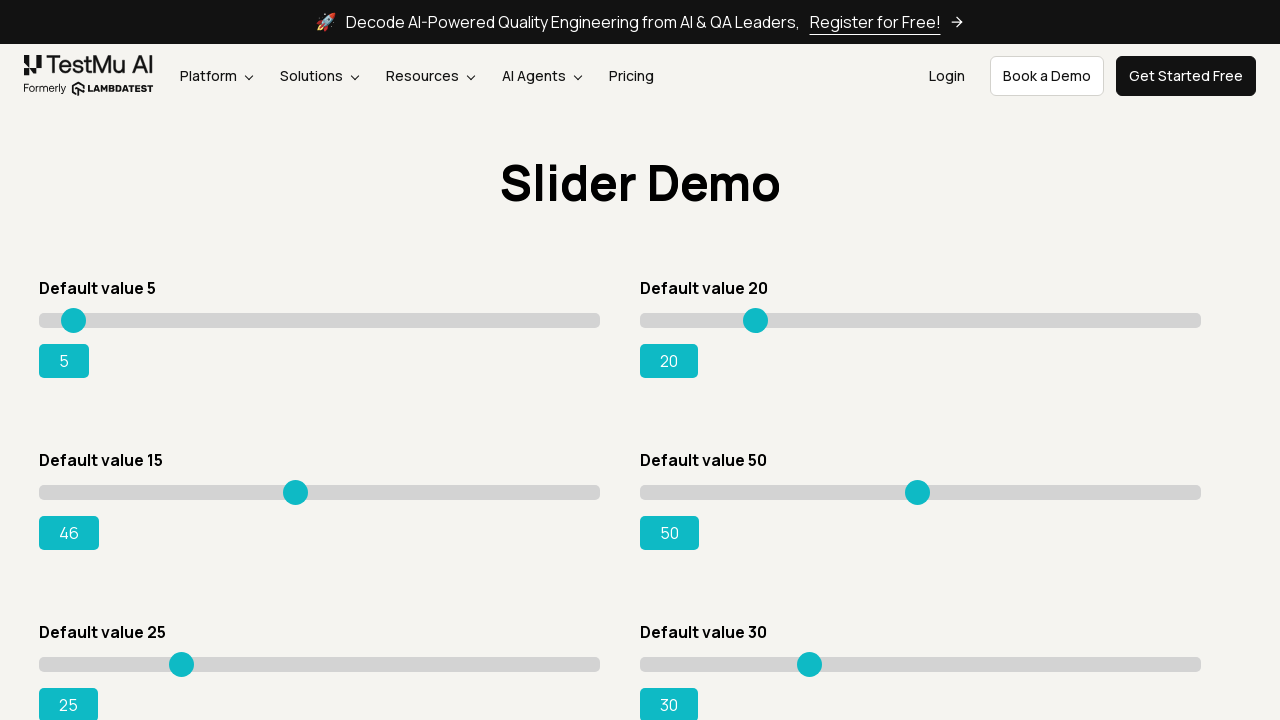

Pressed ArrowRight key (iteration 32/80) to move slider towards 95 on input[value='15']
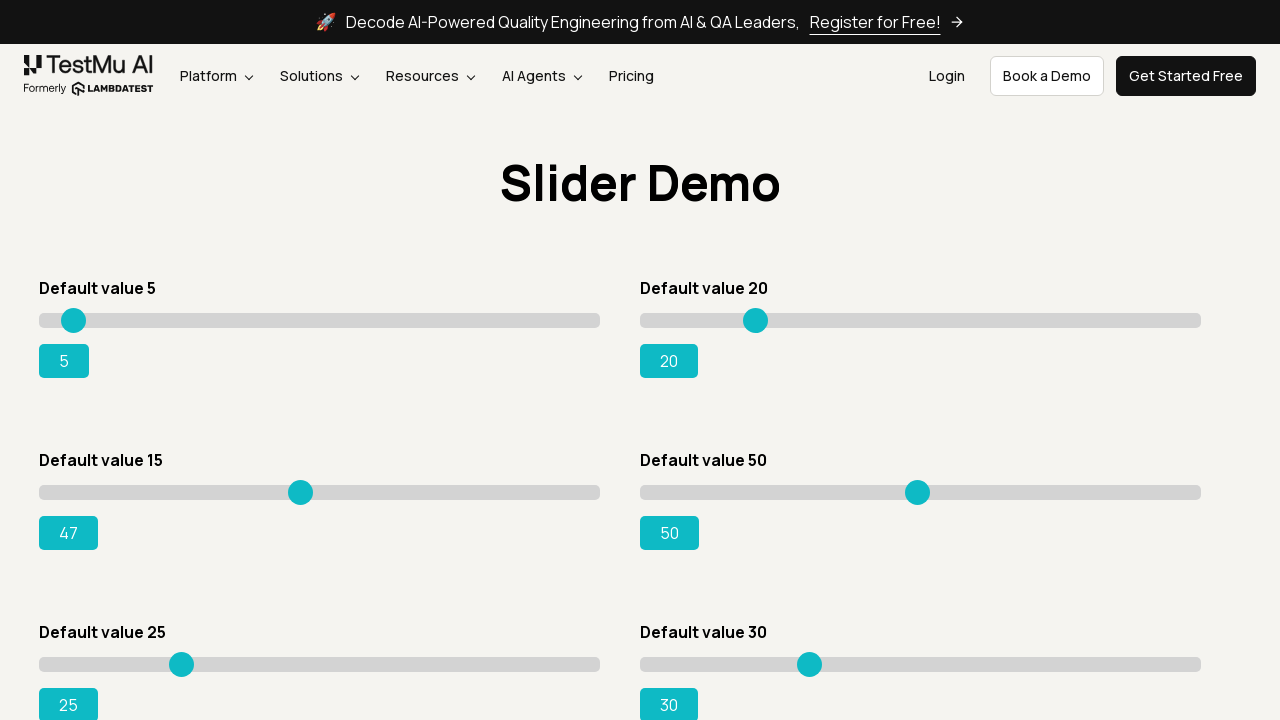

Pressed ArrowRight key (iteration 33/80) to move slider towards 95 on input[value='15']
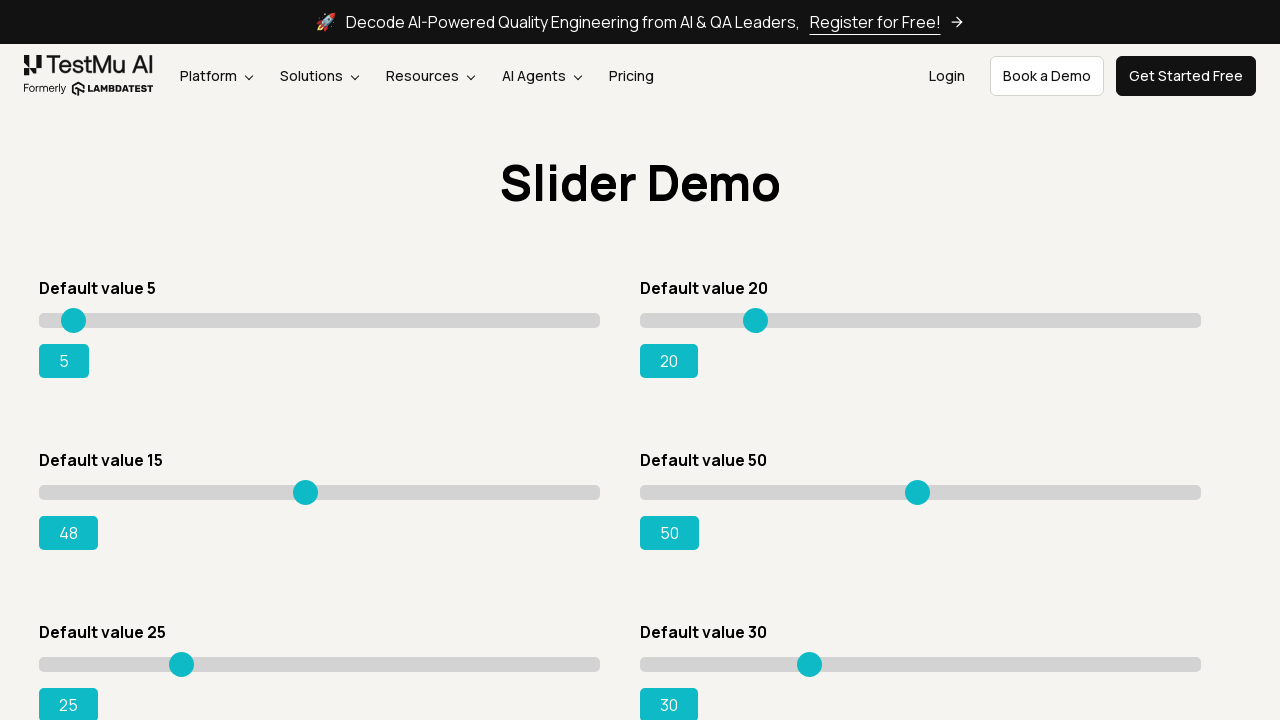

Pressed ArrowRight key (iteration 34/80) to move slider towards 95 on input[value='15']
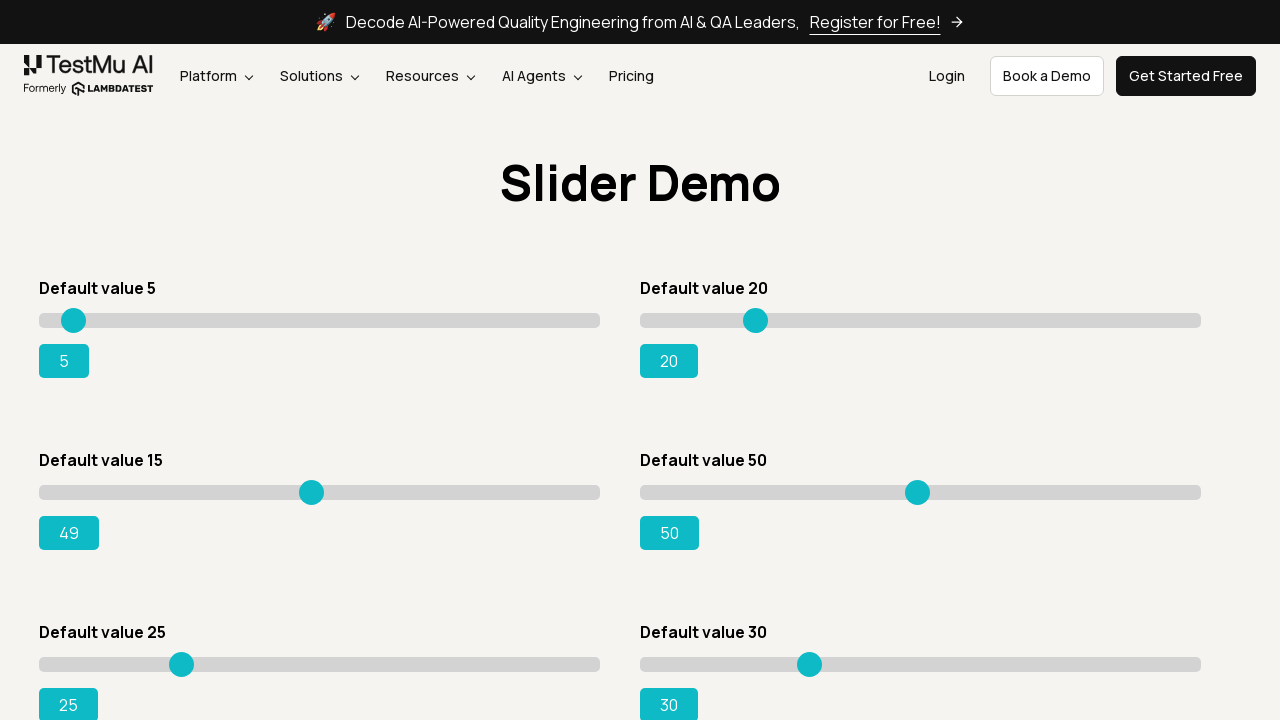

Pressed ArrowRight key (iteration 35/80) to move slider towards 95 on input[value='15']
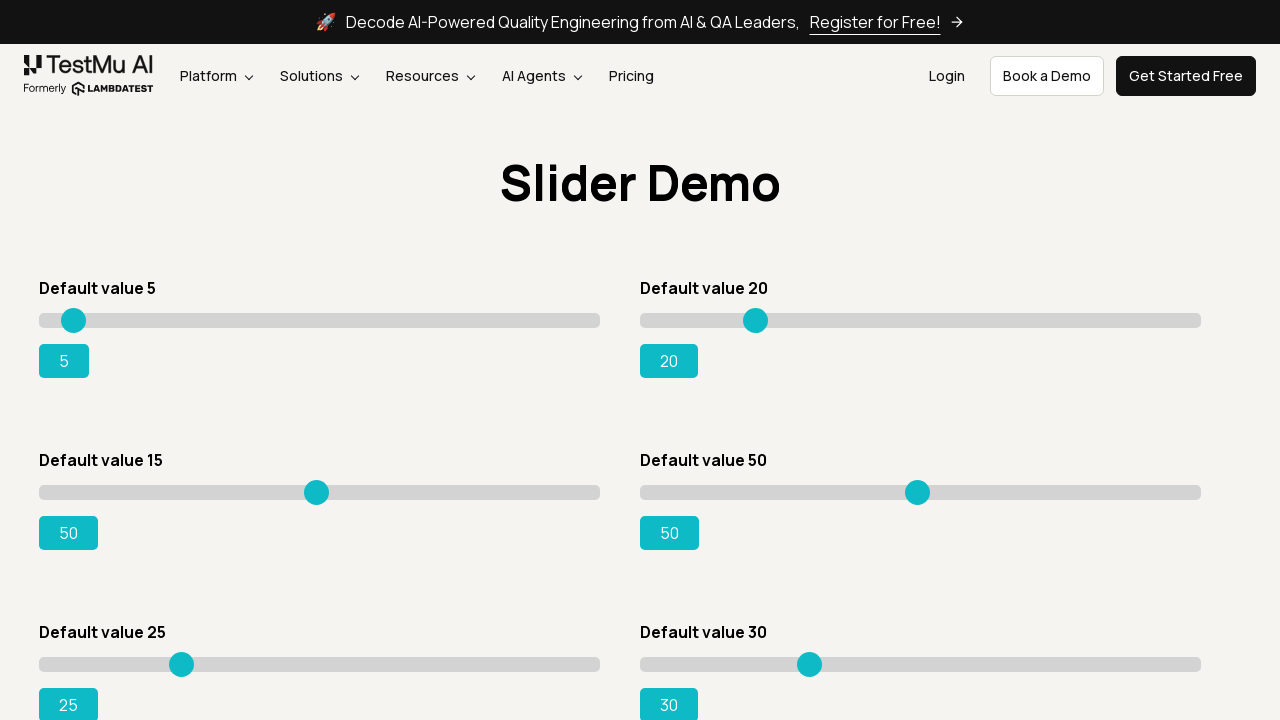

Pressed ArrowRight key (iteration 36/80) to move slider towards 95 on input[value='15']
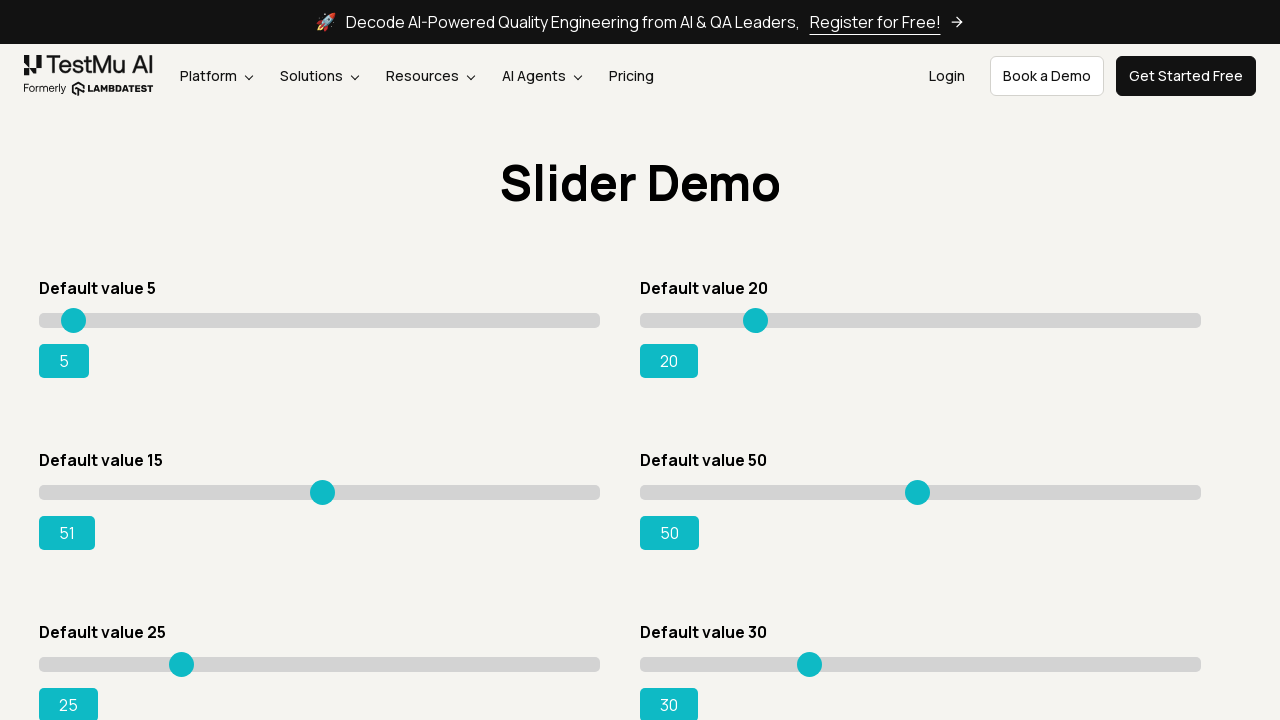

Pressed ArrowRight key (iteration 37/80) to move slider towards 95 on input[value='15']
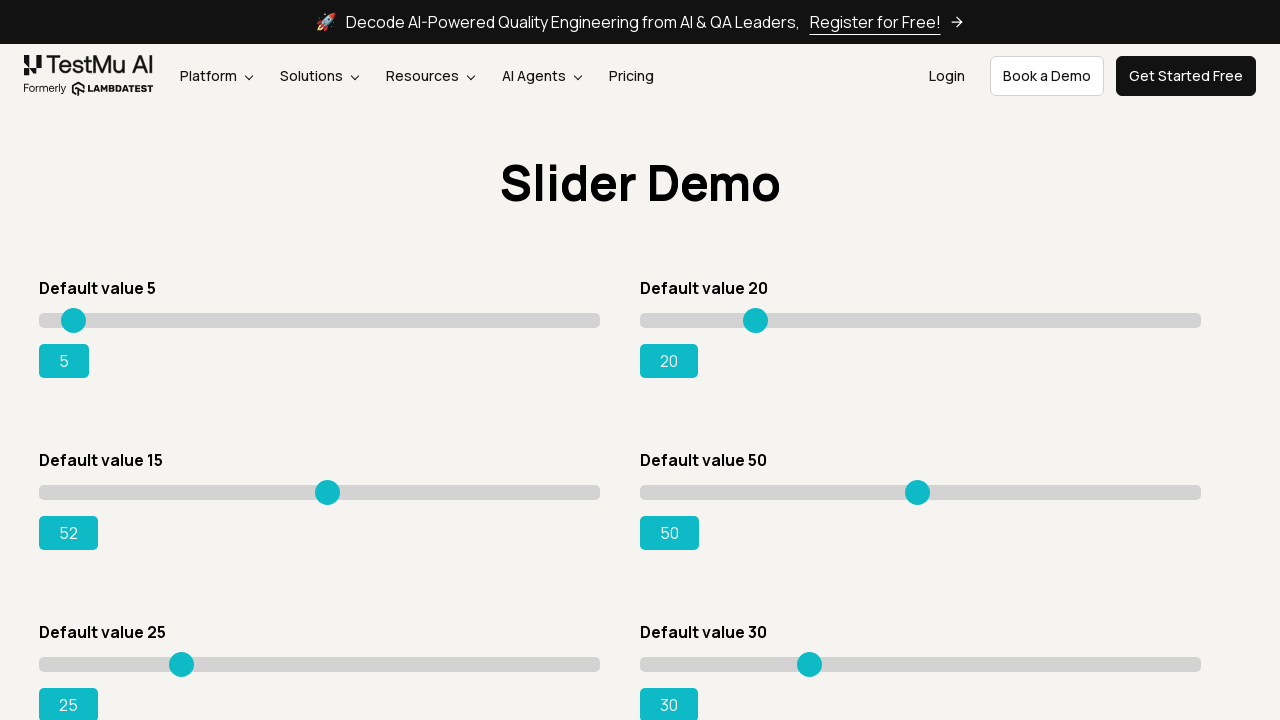

Pressed ArrowRight key (iteration 38/80) to move slider towards 95 on input[value='15']
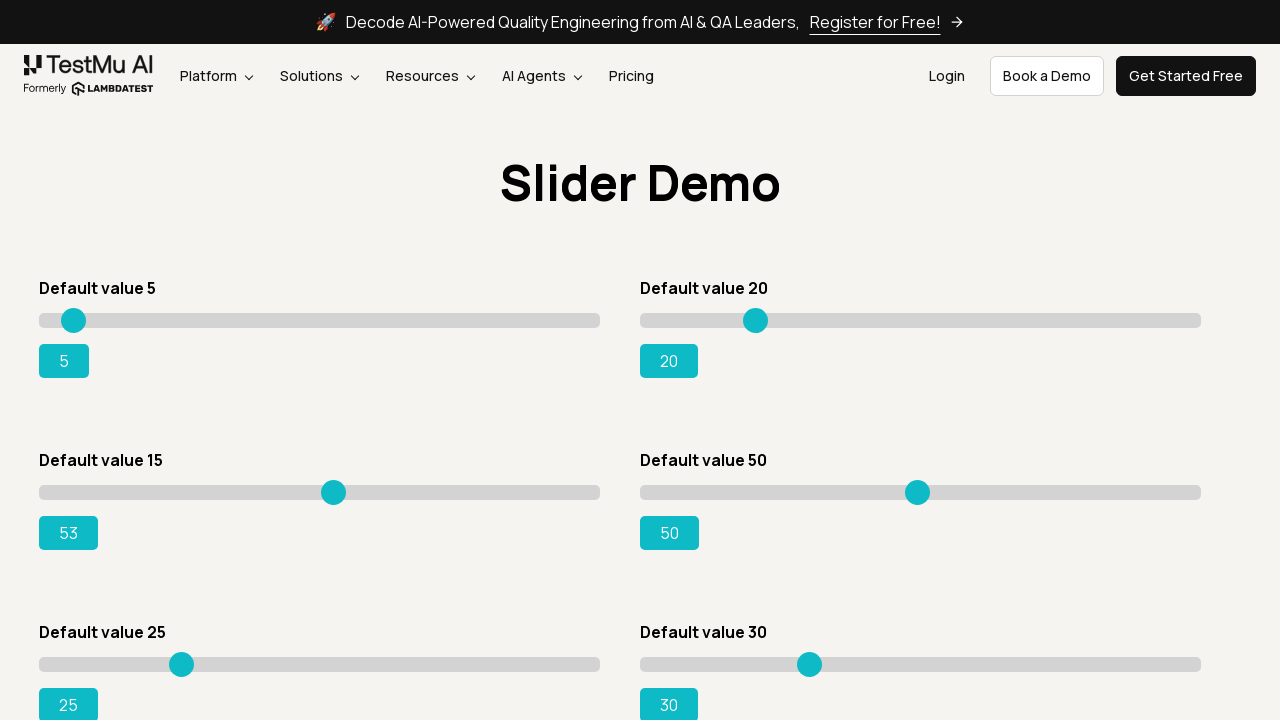

Pressed ArrowRight key (iteration 39/80) to move slider towards 95 on input[value='15']
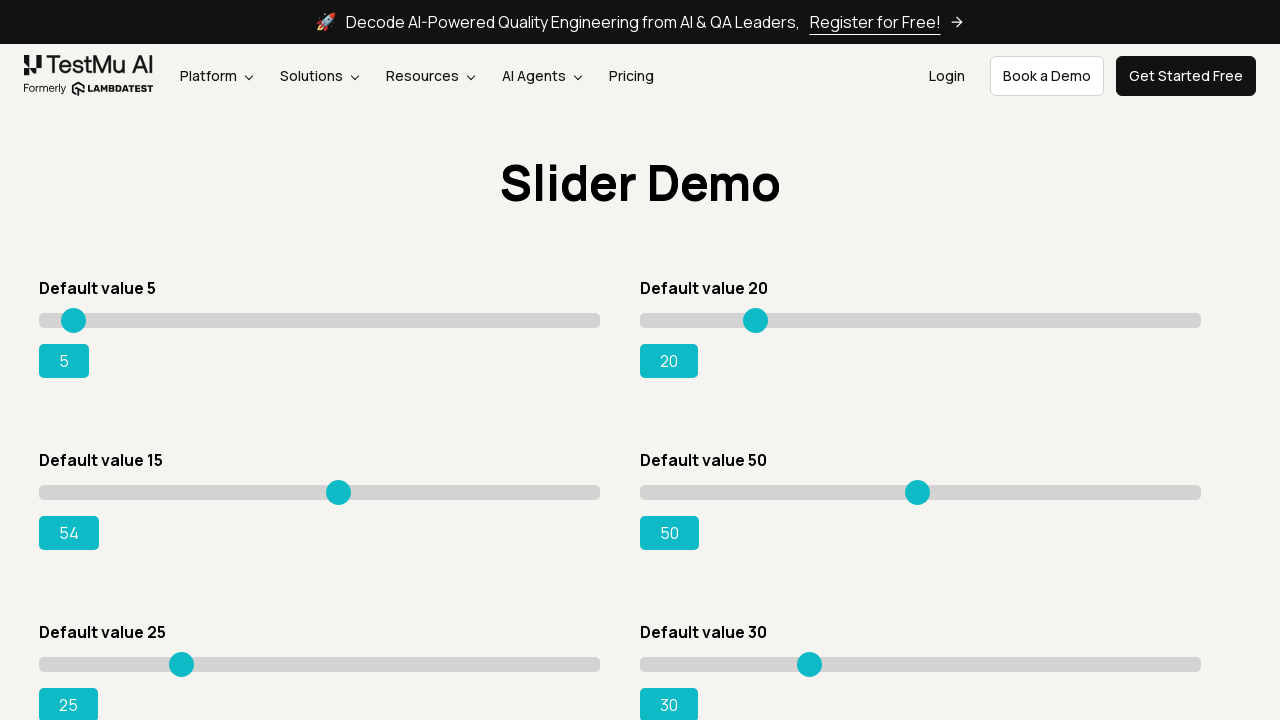

Pressed ArrowRight key (iteration 40/80) to move slider towards 95 on input[value='15']
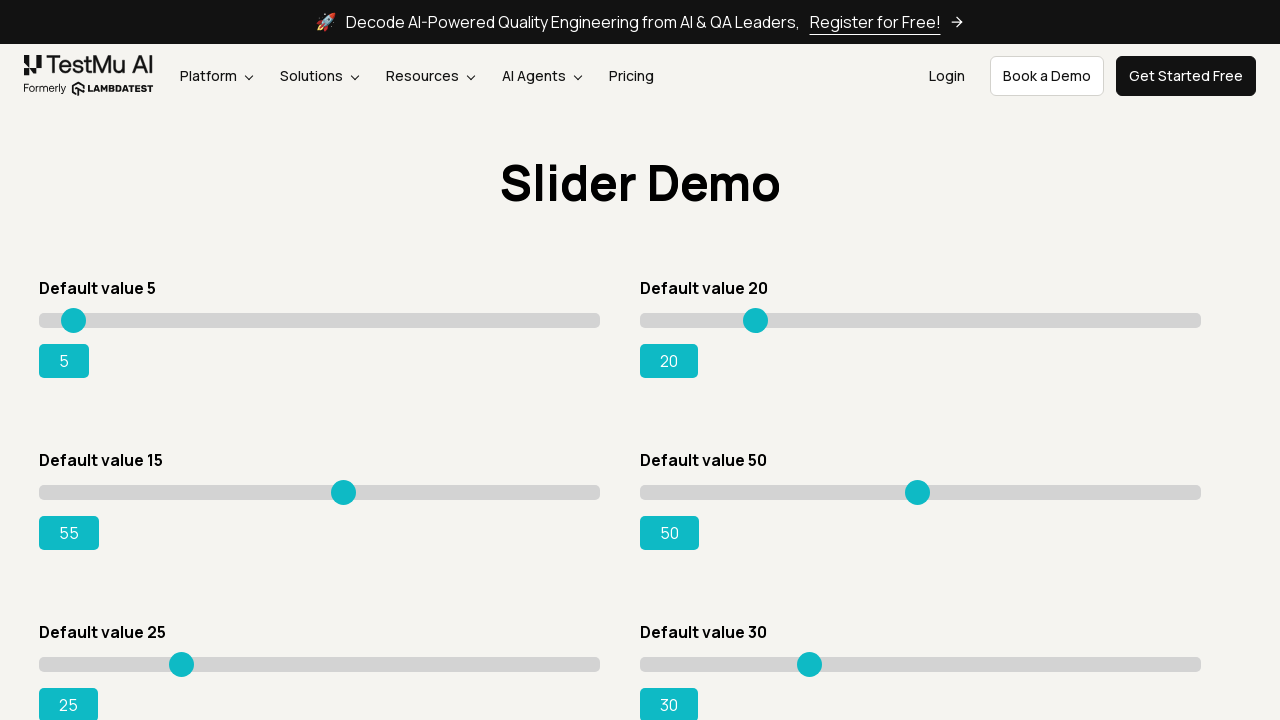

Pressed ArrowRight key (iteration 41/80) to move slider towards 95 on input[value='15']
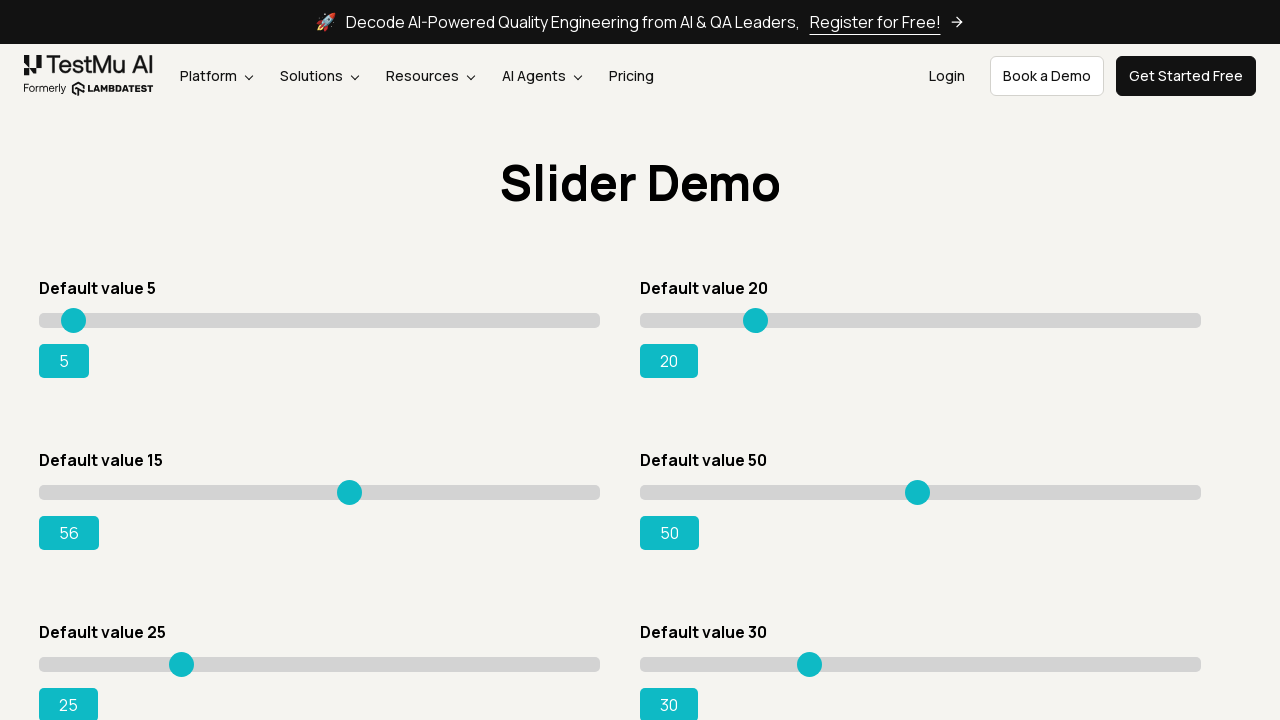

Pressed ArrowRight key (iteration 42/80) to move slider towards 95 on input[value='15']
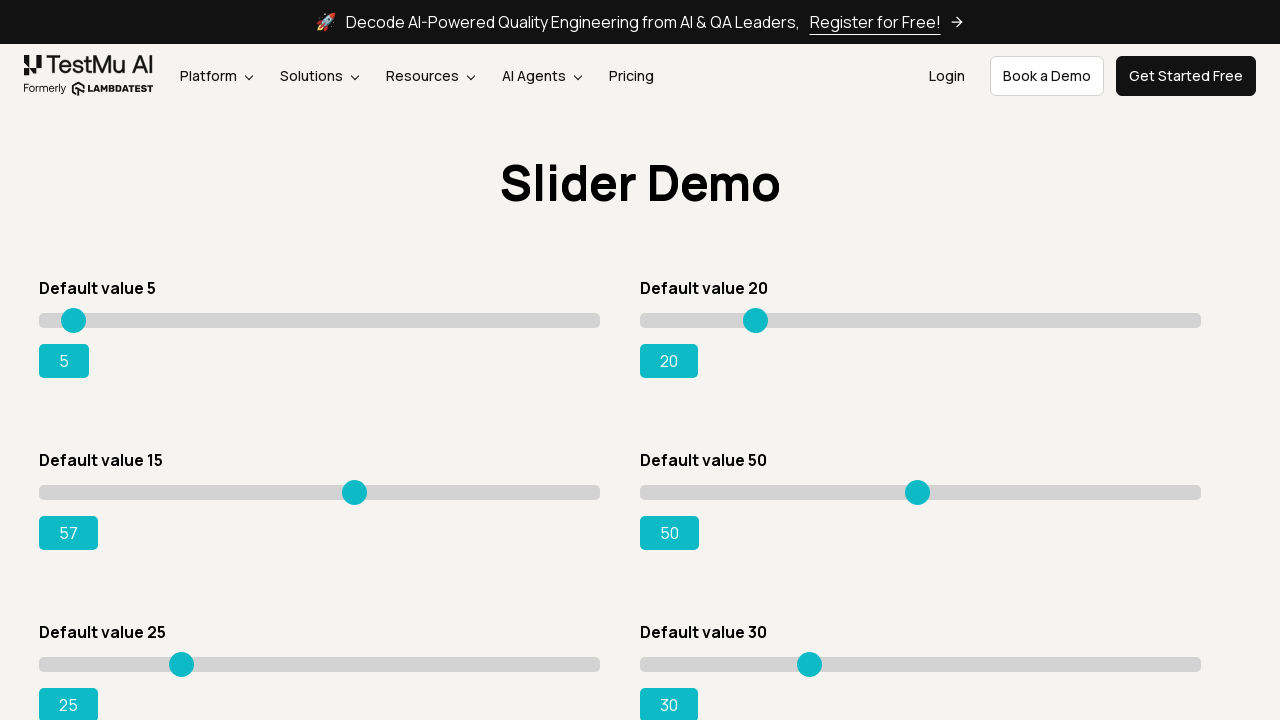

Pressed ArrowRight key (iteration 43/80) to move slider towards 95 on input[value='15']
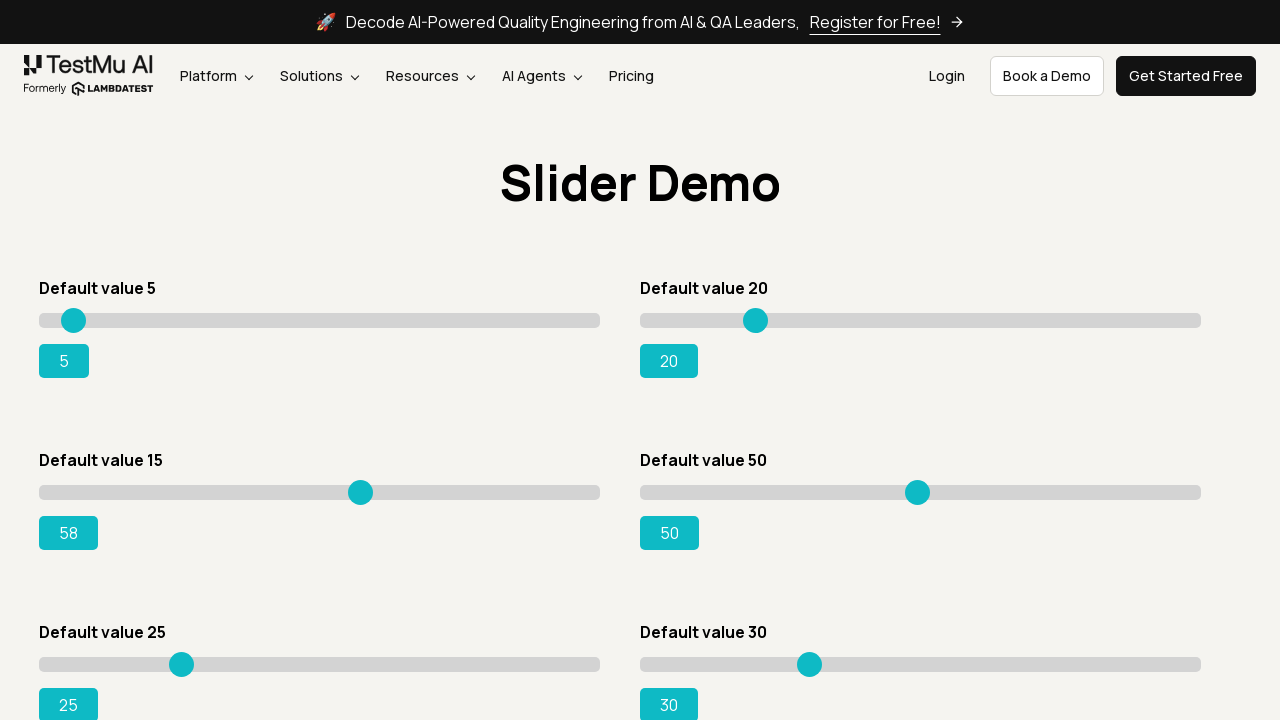

Pressed ArrowRight key (iteration 44/80) to move slider towards 95 on input[value='15']
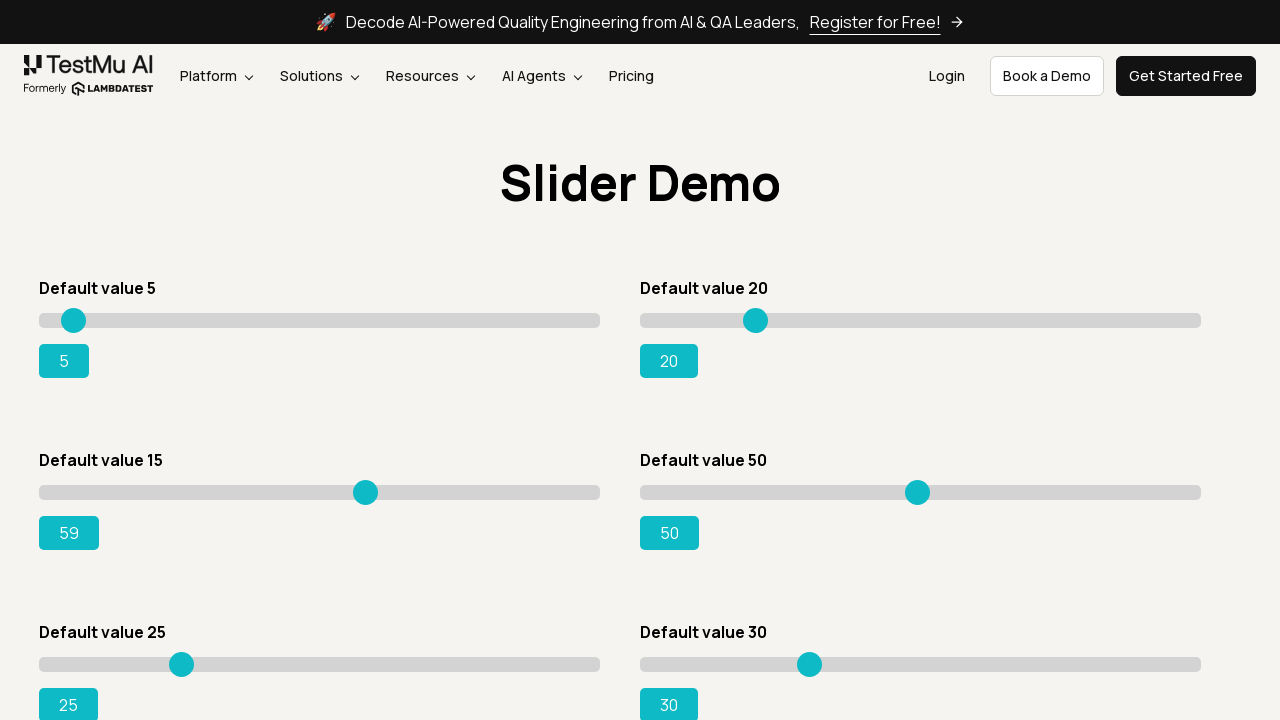

Pressed ArrowRight key (iteration 45/80) to move slider towards 95 on input[value='15']
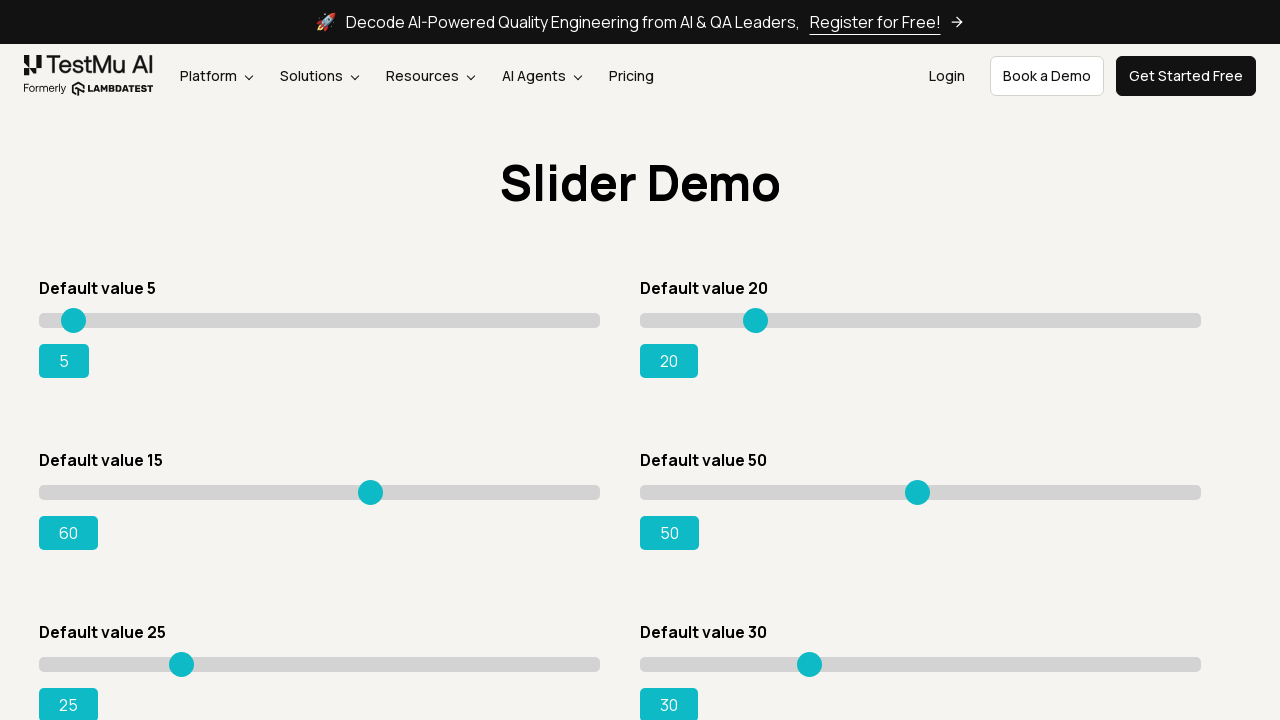

Pressed ArrowRight key (iteration 46/80) to move slider towards 95 on input[value='15']
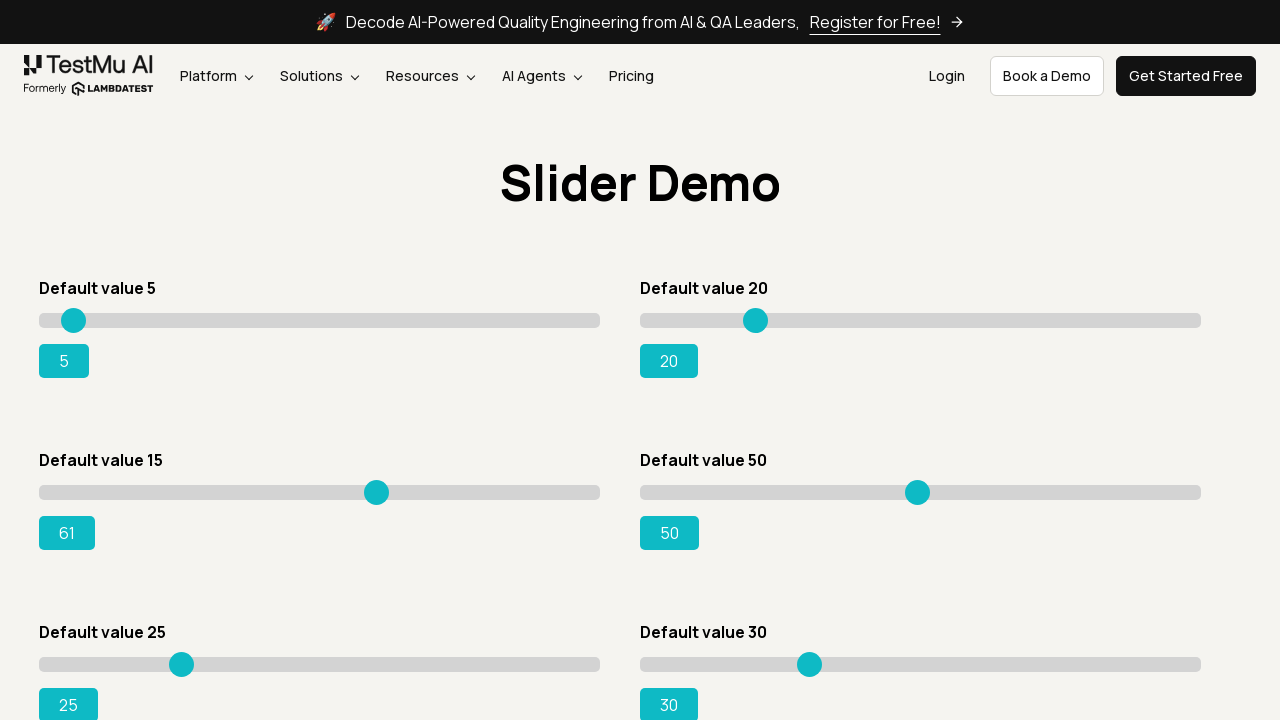

Pressed ArrowRight key (iteration 47/80) to move slider towards 95 on input[value='15']
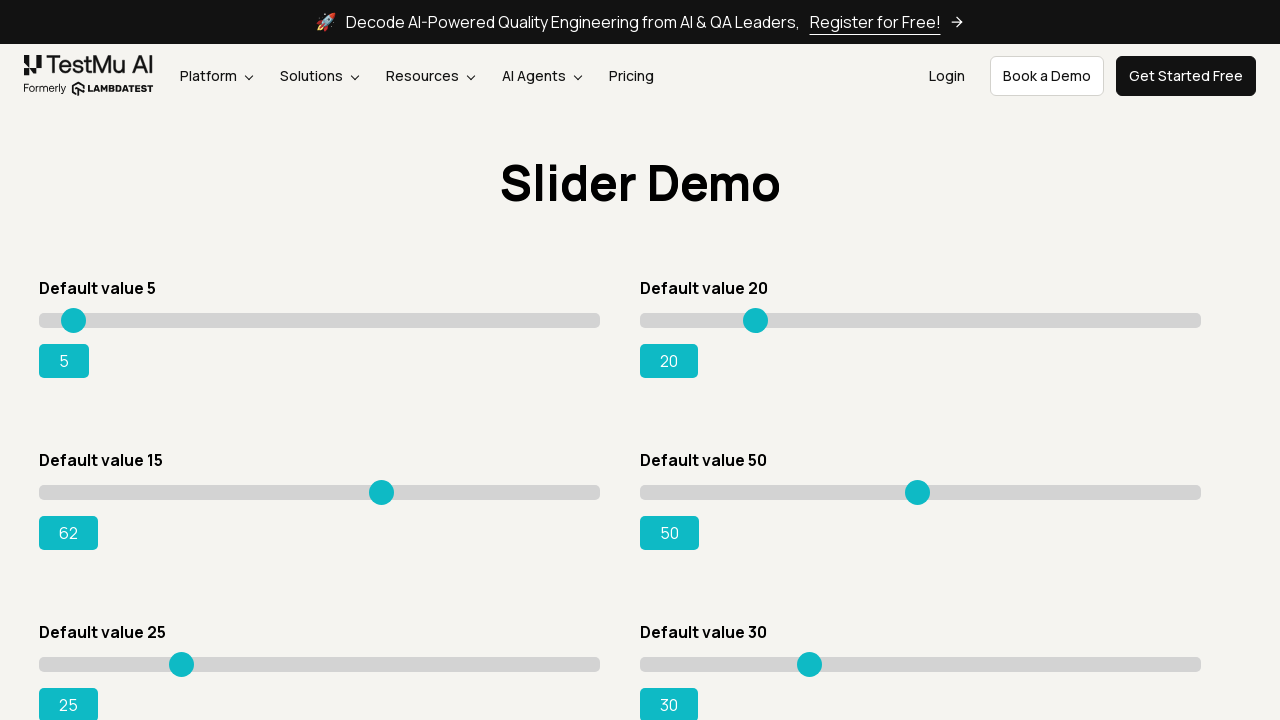

Pressed ArrowRight key (iteration 48/80) to move slider towards 95 on input[value='15']
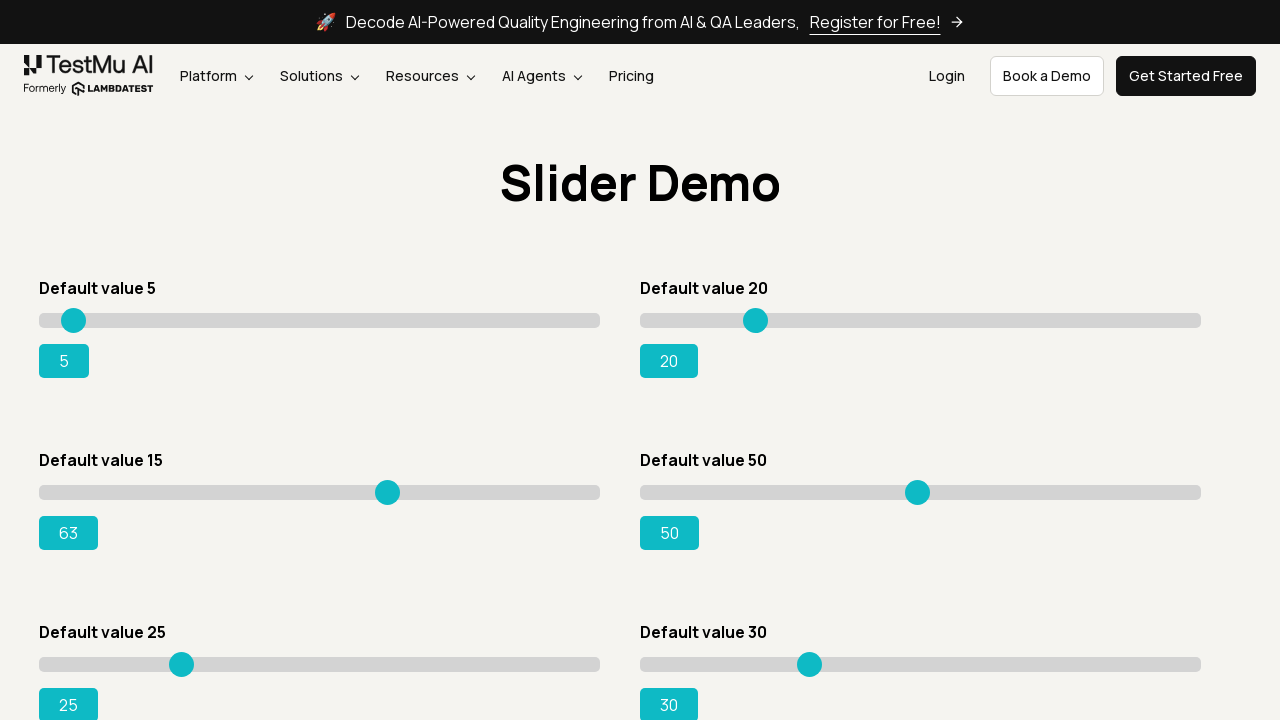

Pressed ArrowRight key (iteration 49/80) to move slider towards 95 on input[value='15']
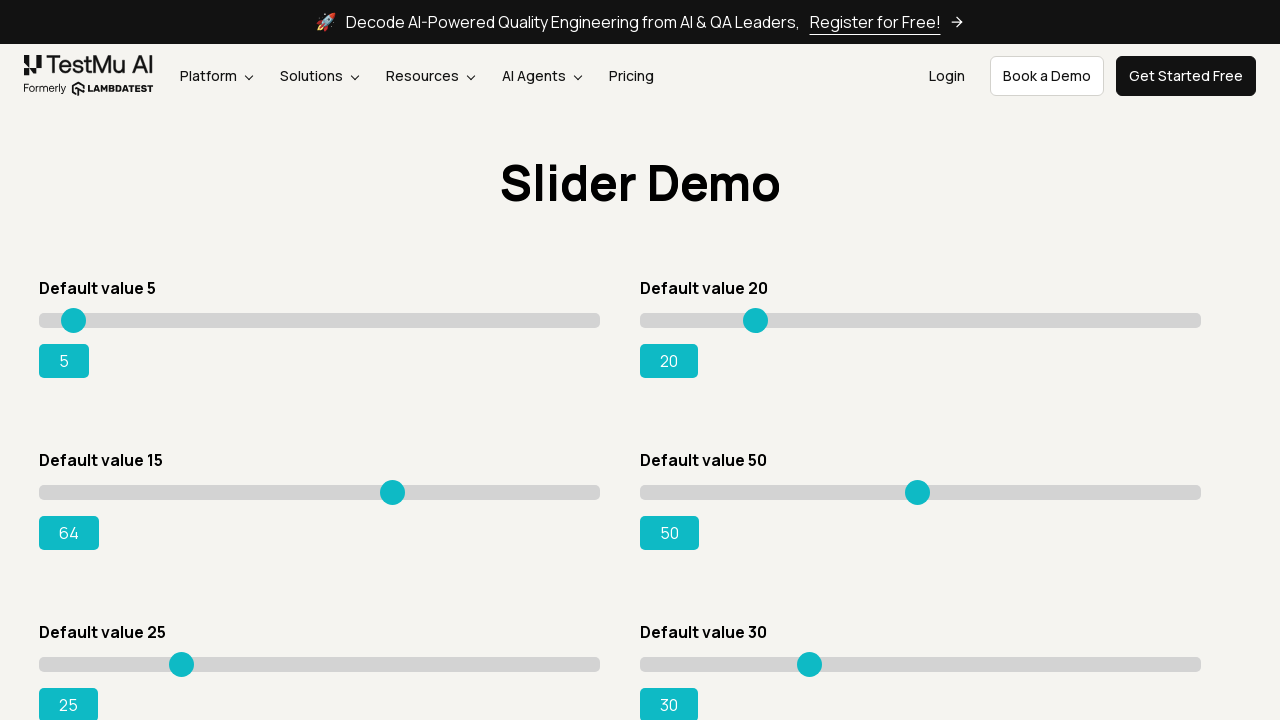

Pressed ArrowRight key (iteration 50/80) to move slider towards 95 on input[value='15']
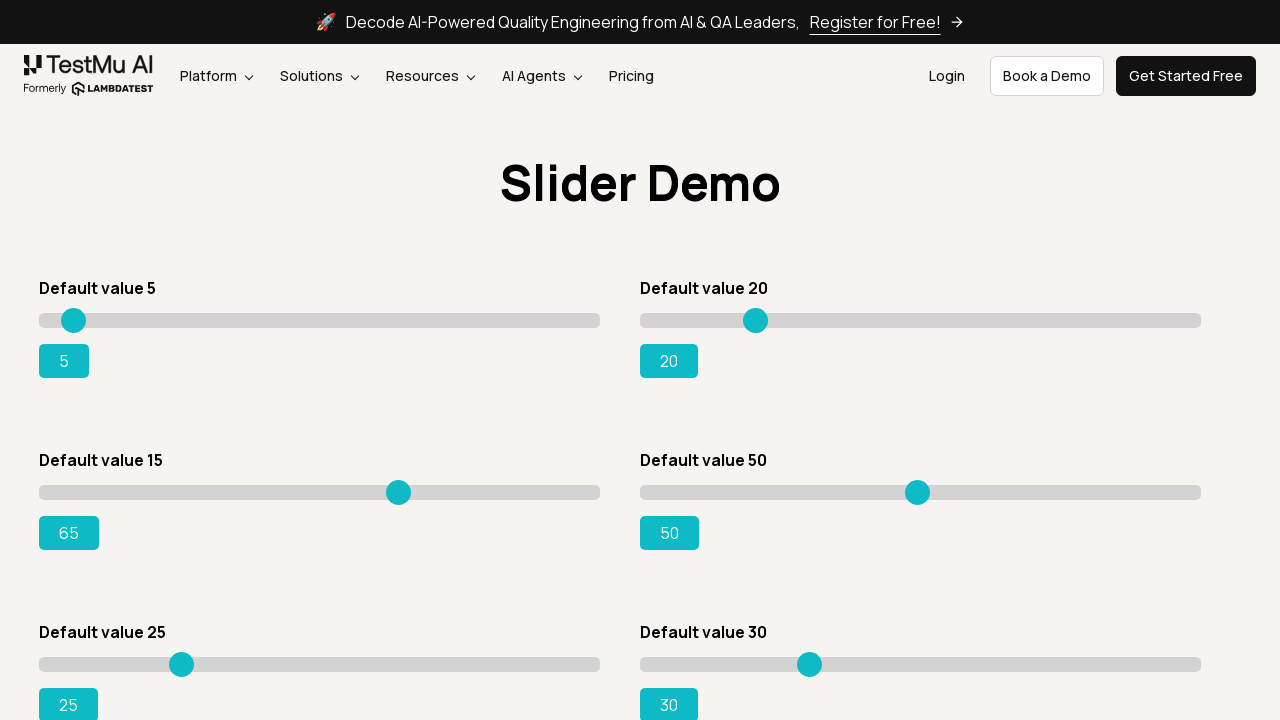

Pressed ArrowRight key (iteration 51/80) to move slider towards 95 on input[value='15']
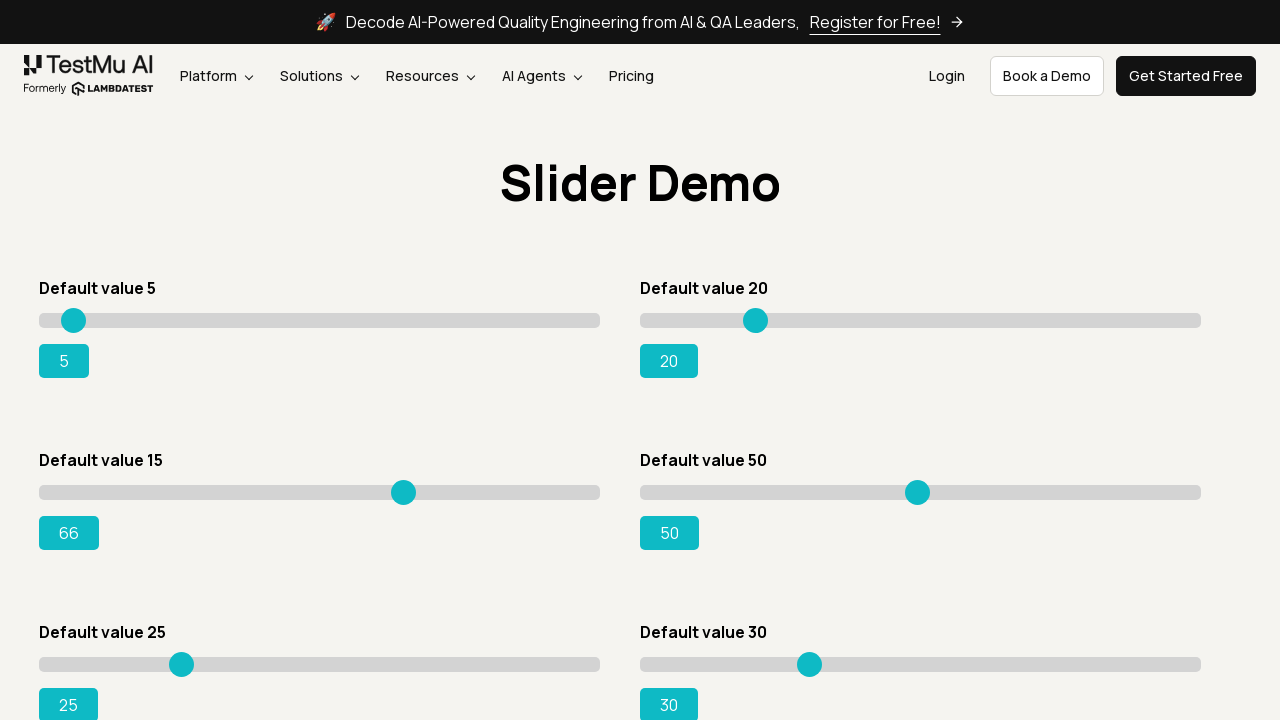

Pressed ArrowRight key (iteration 52/80) to move slider towards 95 on input[value='15']
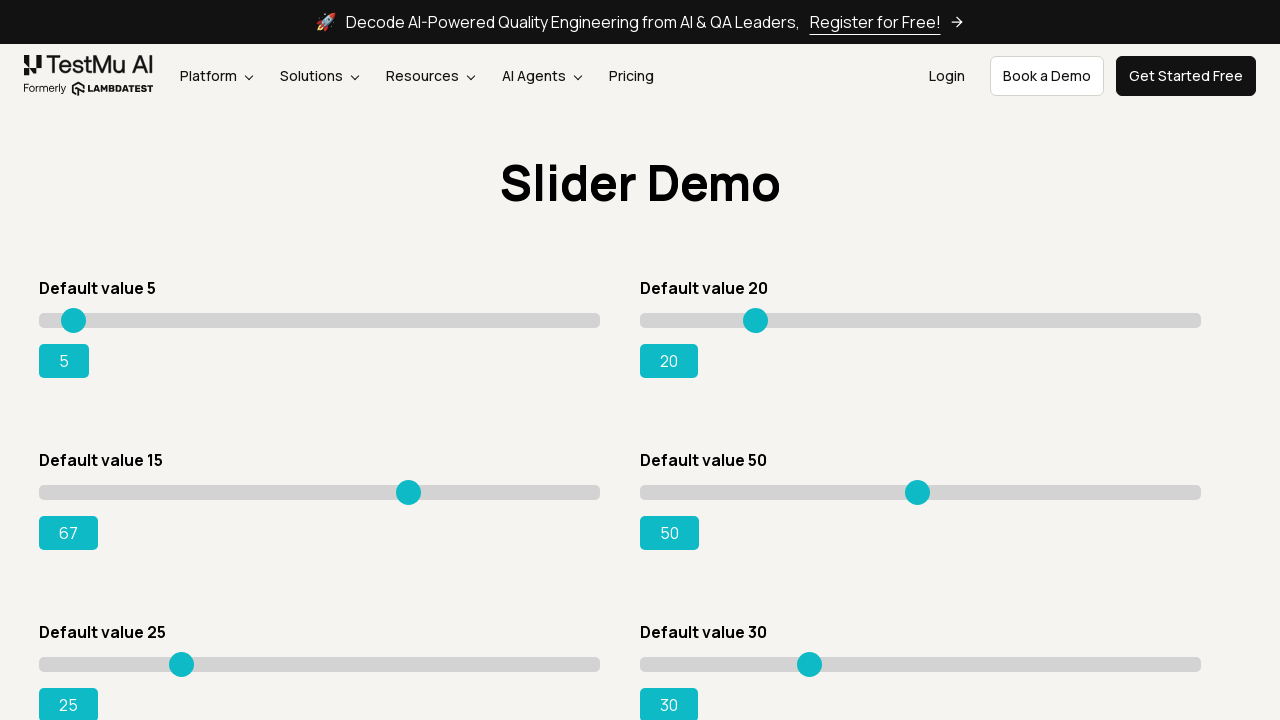

Pressed ArrowRight key (iteration 53/80) to move slider towards 95 on input[value='15']
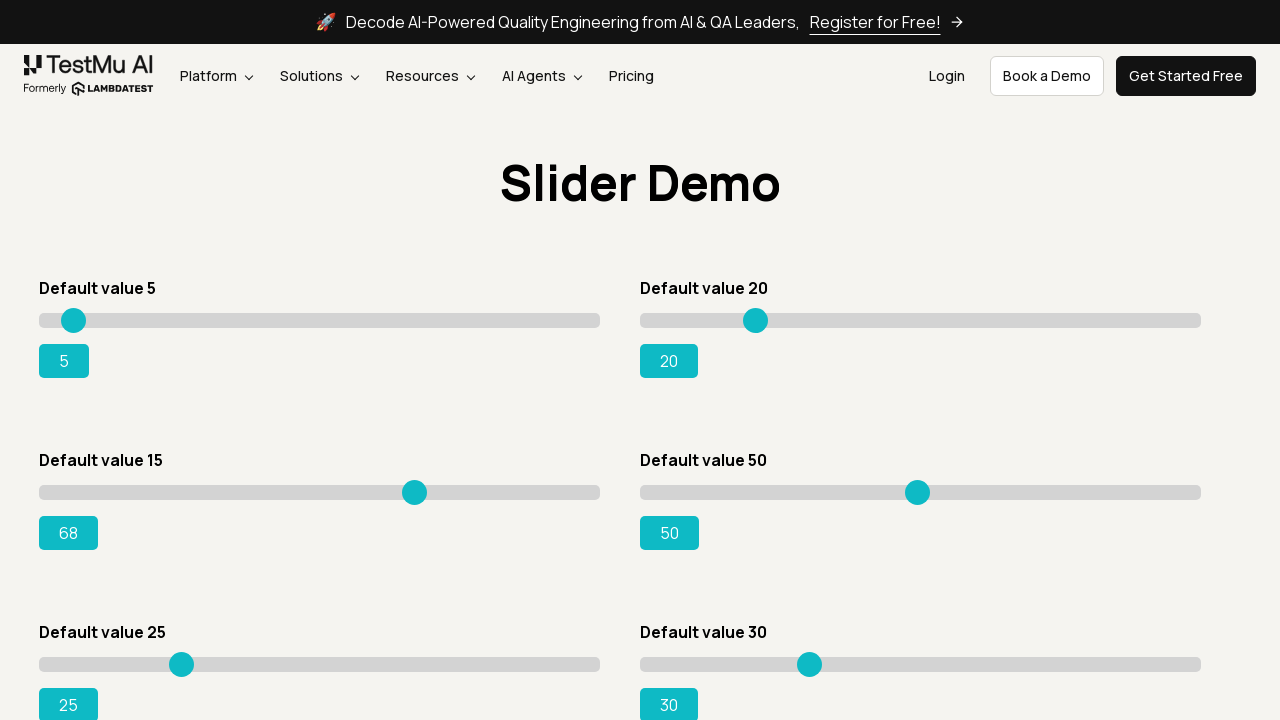

Pressed ArrowRight key (iteration 54/80) to move slider towards 95 on input[value='15']
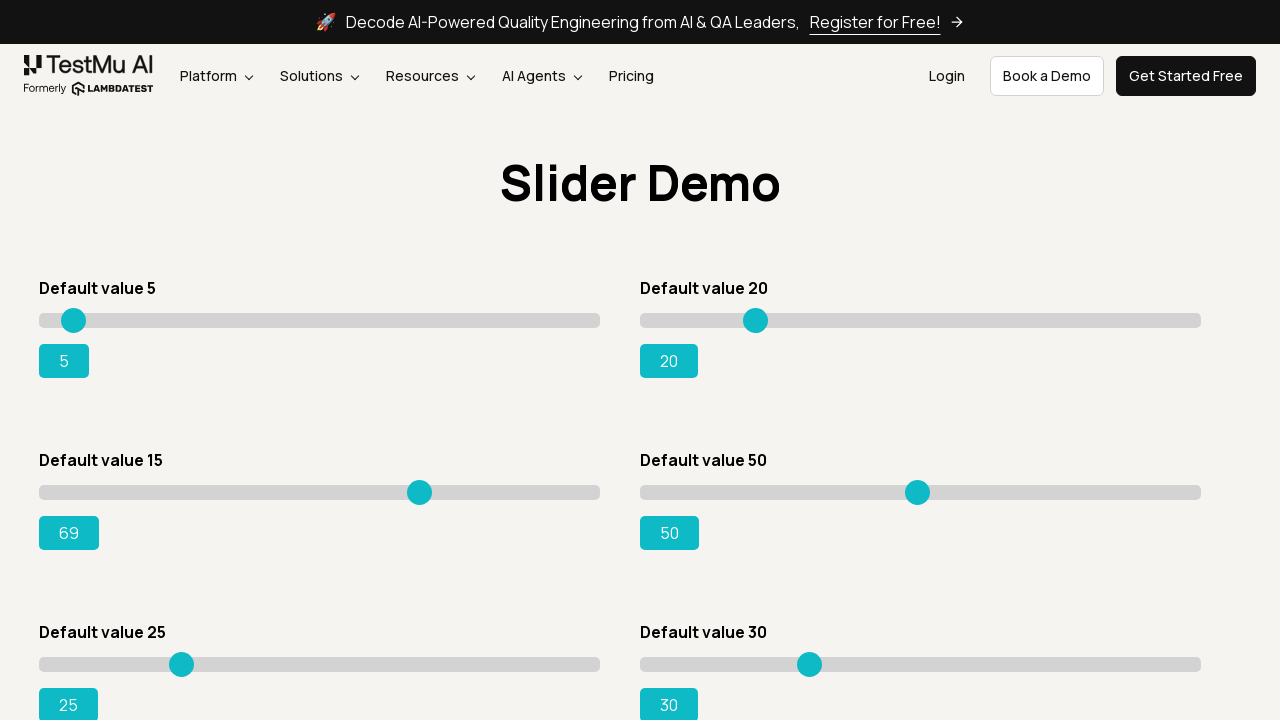

Pressed ArrowRight key (iteration 55/80) to move slider towards 95 on input[value='15']
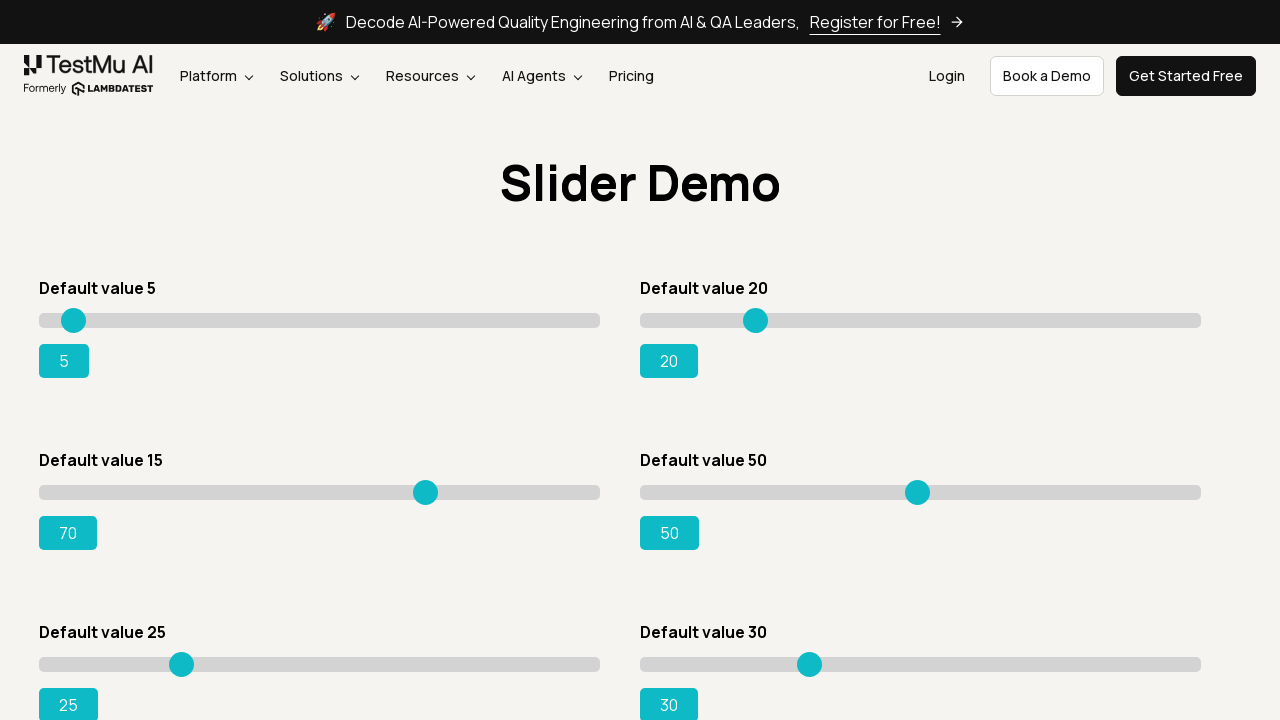

Pressed ArrowRight key (iteration 56/80) to move slider towards 95 on input[value='15']
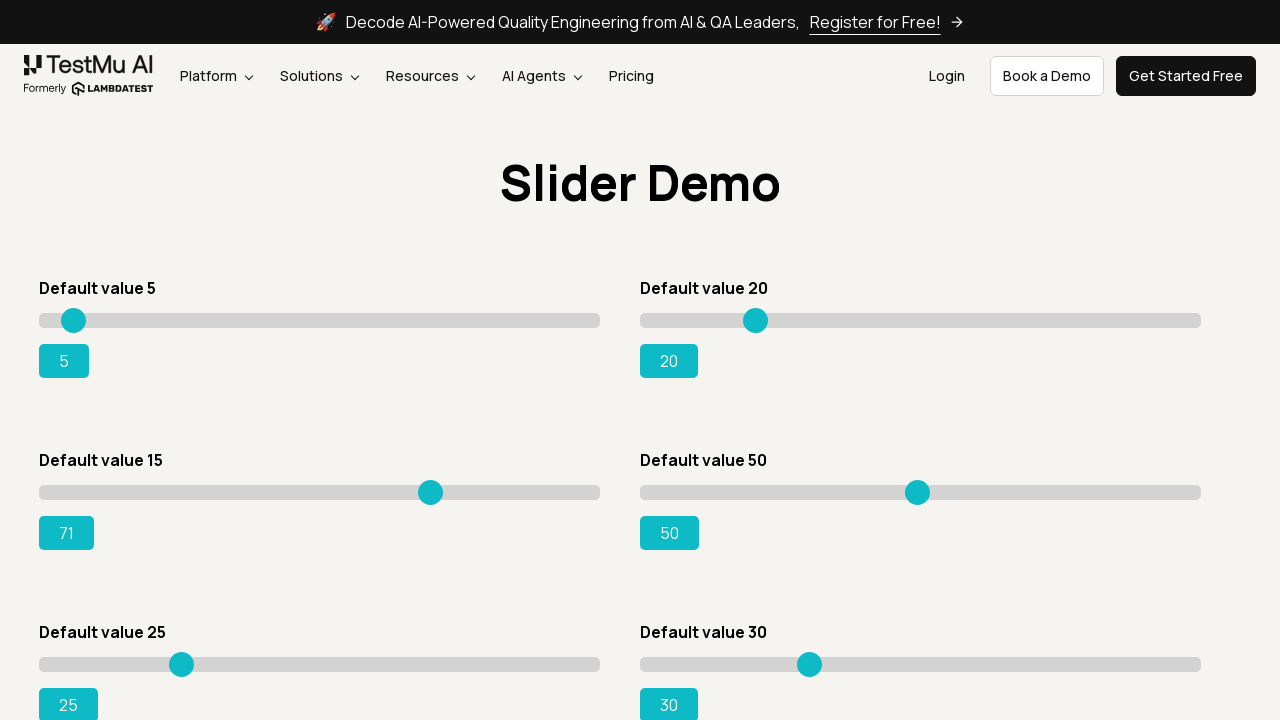

Pressed ArrowRight key (iteration 57/80) to move slider towards 95 on input[value='15']
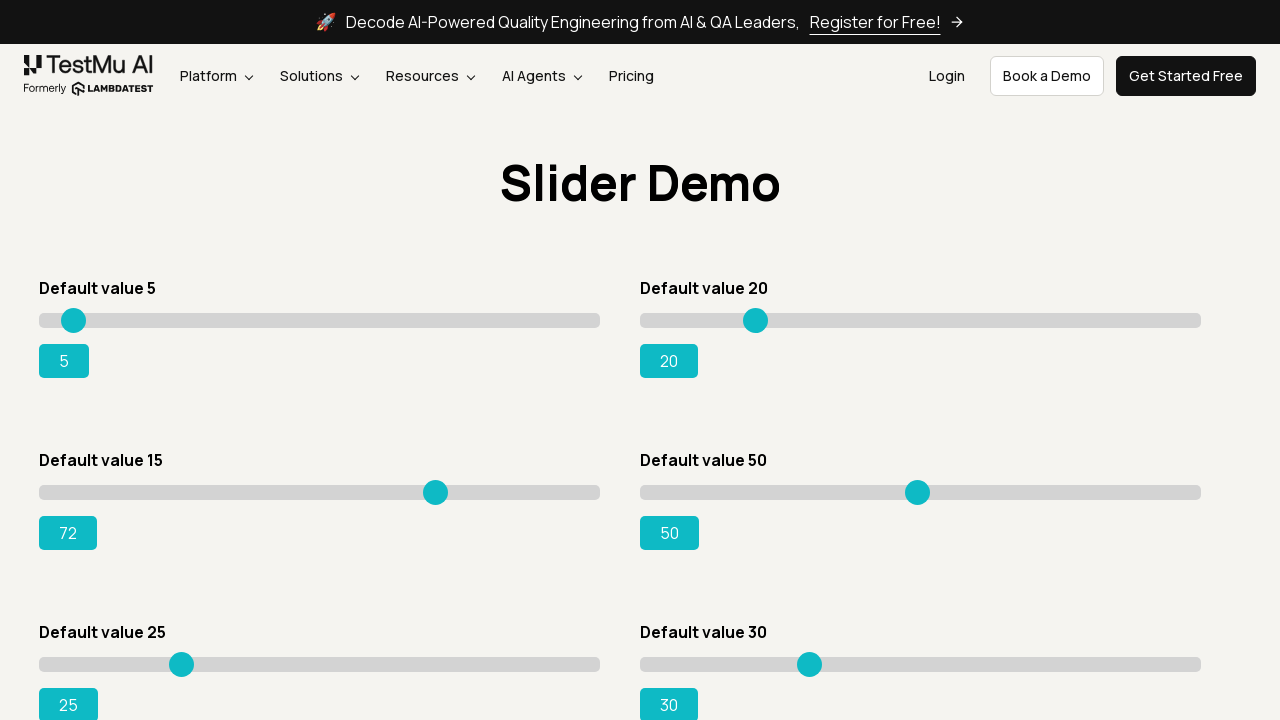

Pressed ArrowRight key (iteration 58/80) to move slider towards 95 on input[value='15']
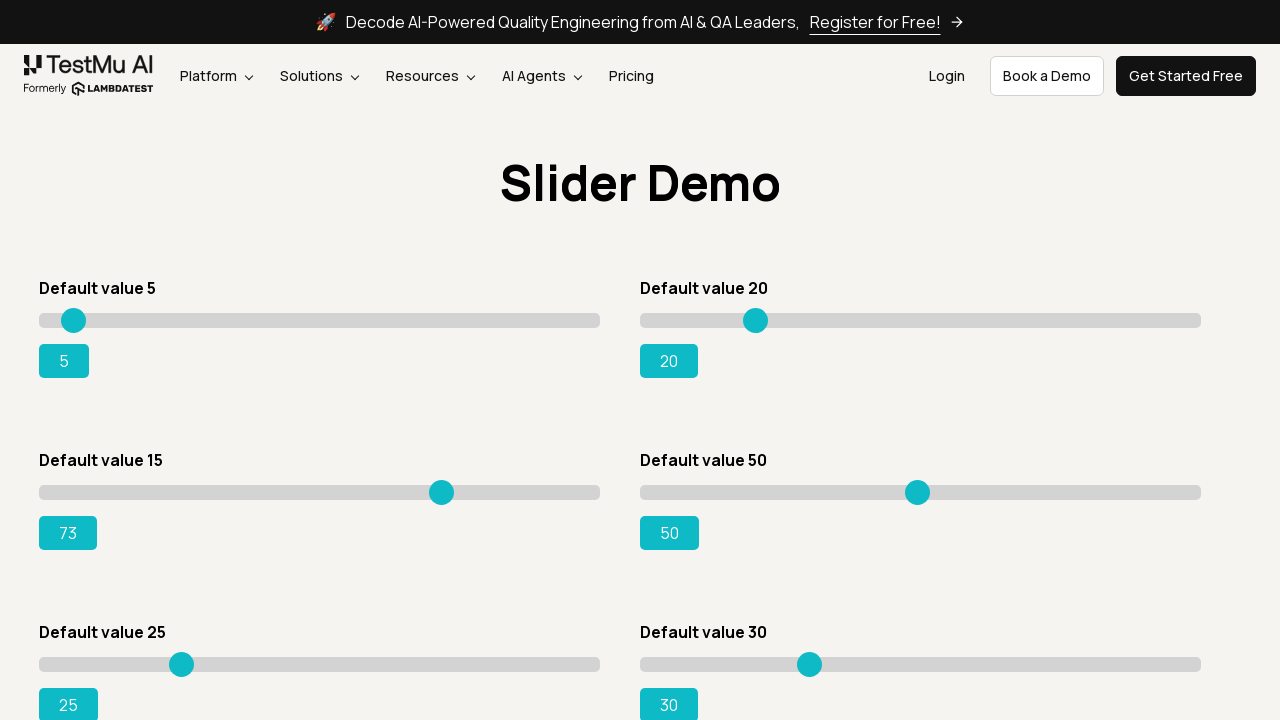

Pressed ArrowRight key (iteration 59/80) to move slider towards 95 on input[value='15']
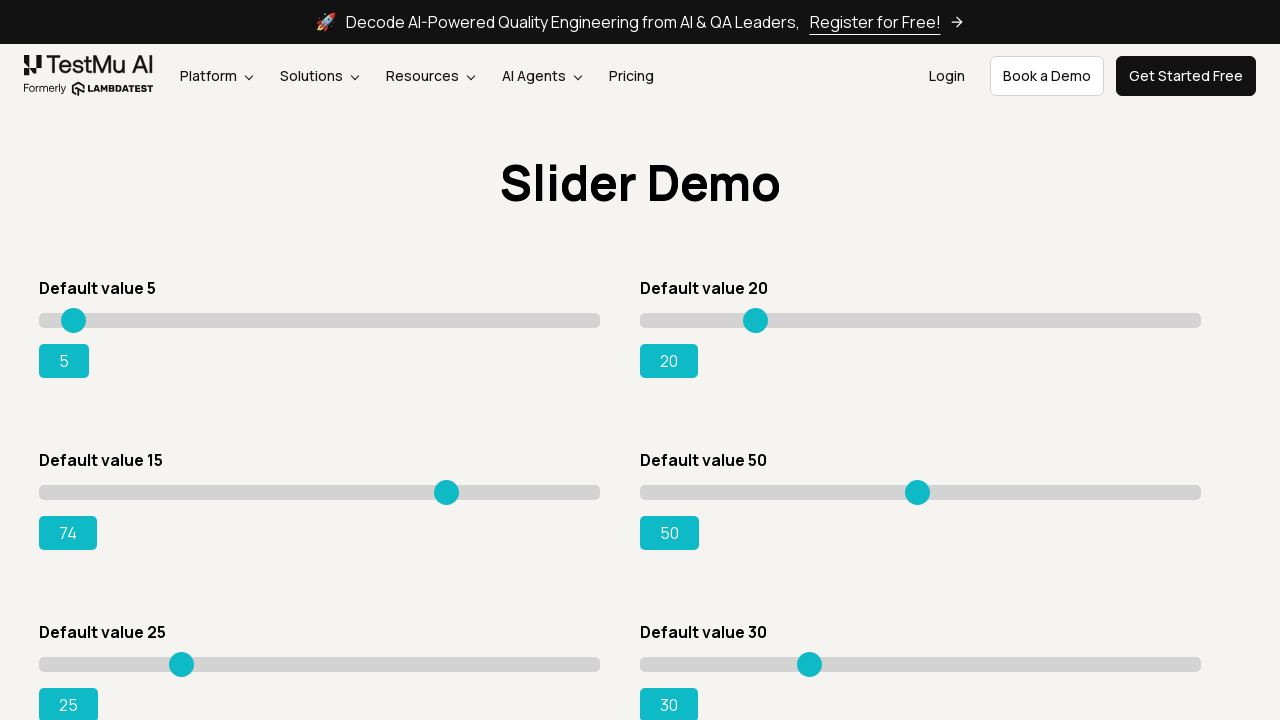

Pressed ArrowRight key (iteration 60/80) to move slider towards 95 on input[value='15']
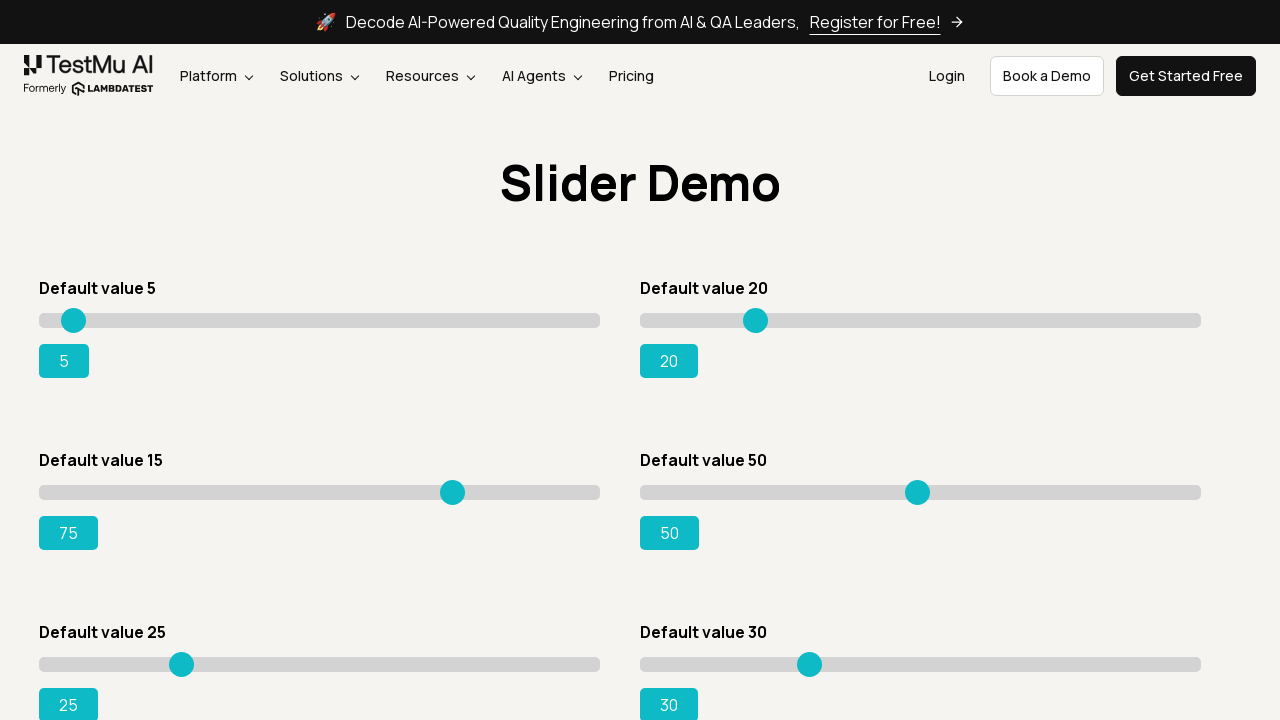

Pressed ArrowRight key (iteration 61/80) to move slider towards 95 on input[value='15']
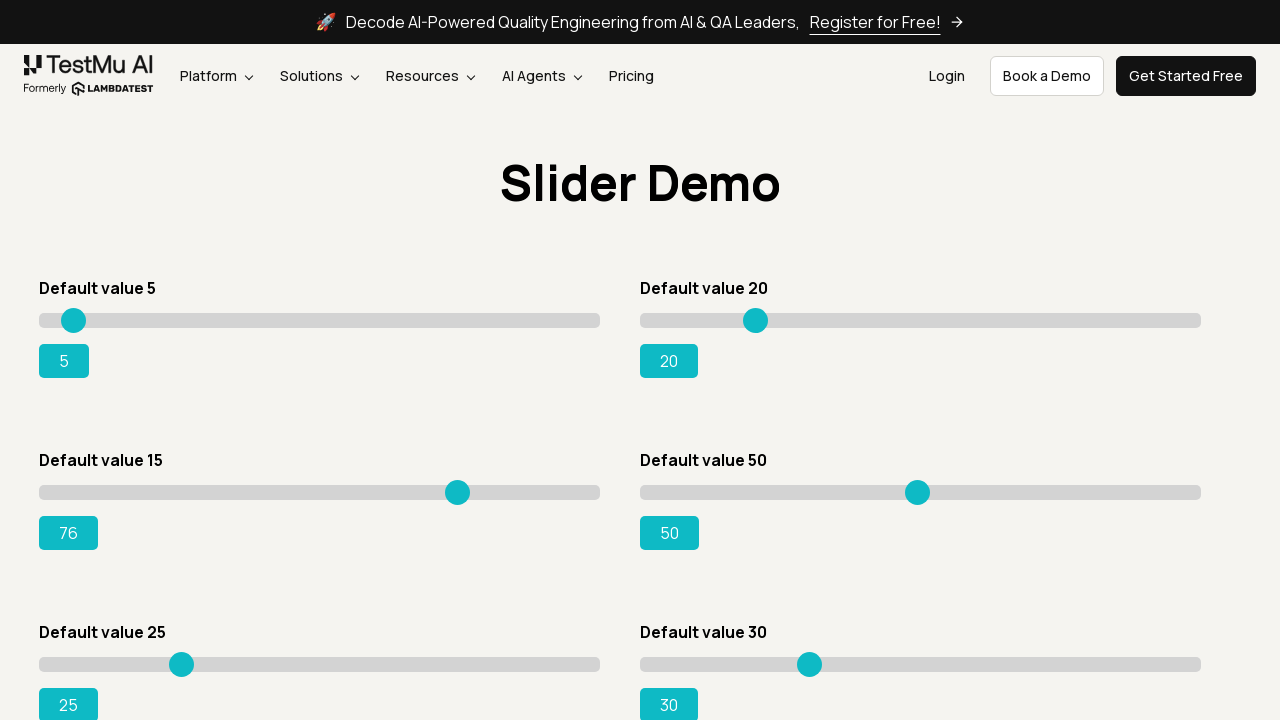

Pressed ArrowRight key (iteration 62/80) to move slider towards 95 on input[value='15']
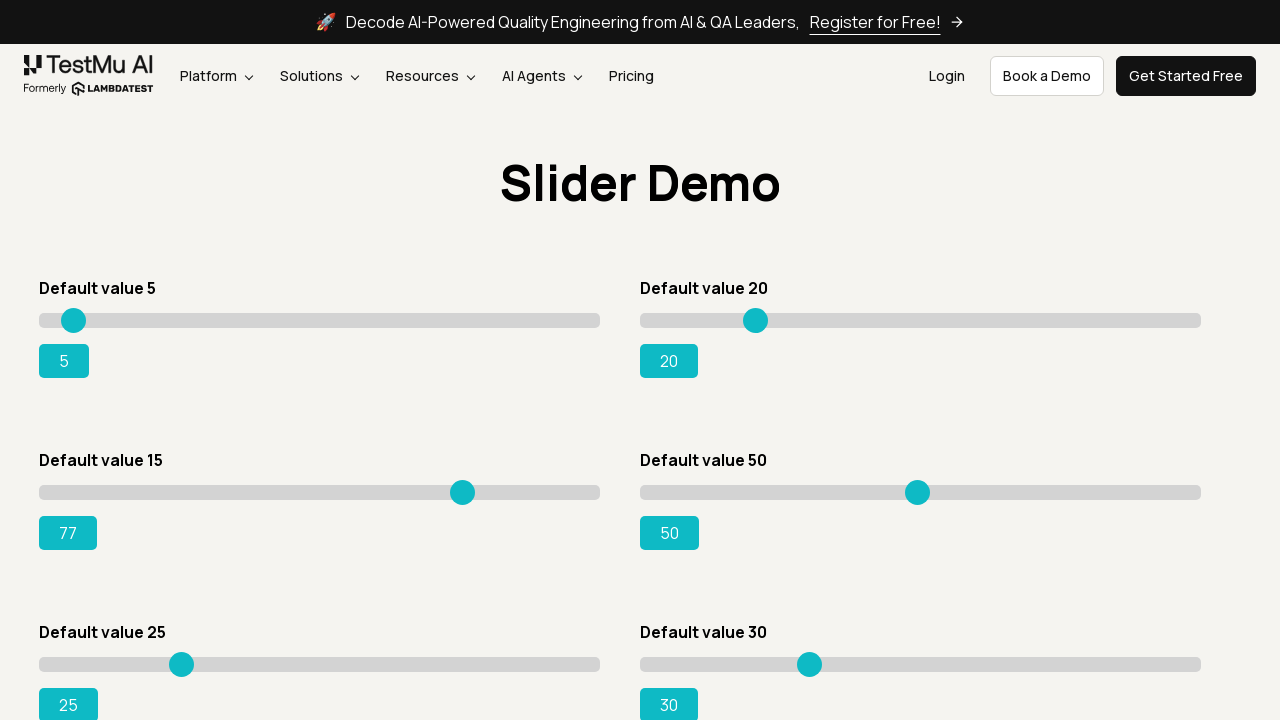

Pressed ArrowRight key (iteration 63/80) to move slider towards 95 on input[value='15']
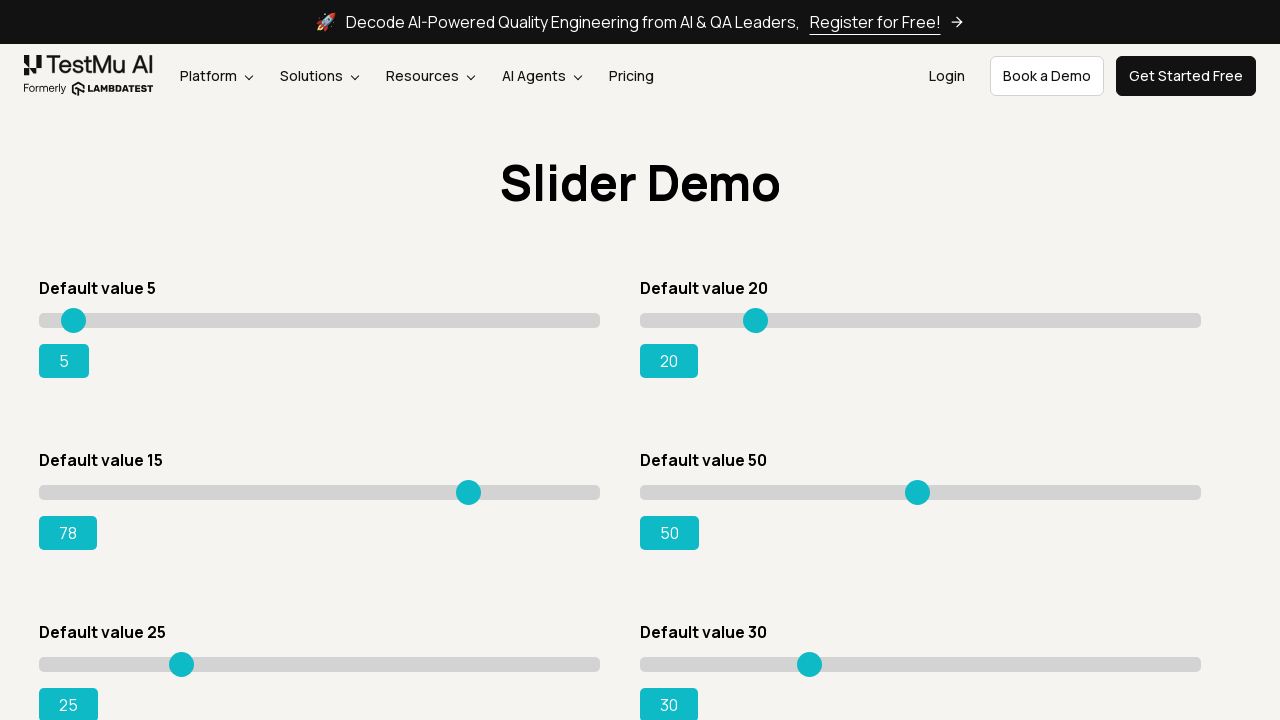

Pressed ArrowRight key (iteration 64/80) to move slider towards 95 on input[value='15']
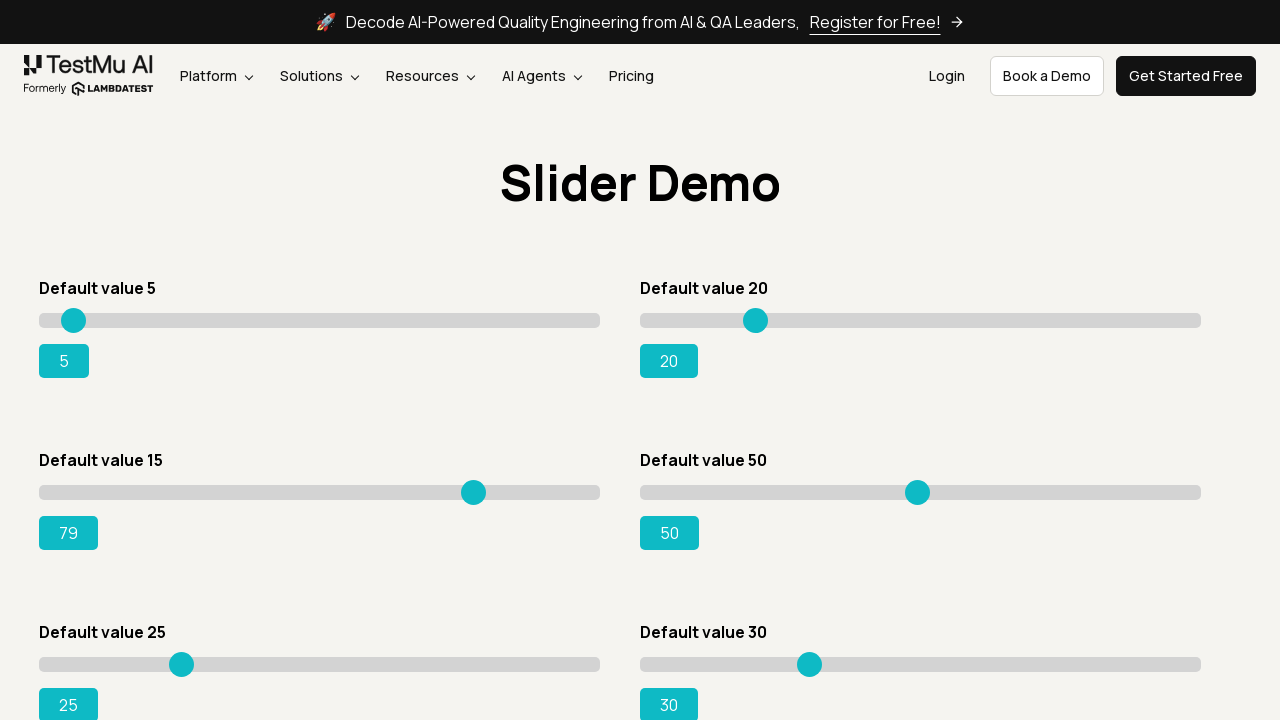

Pressed ArrowRight key (iteration 65/80) to move slider towards 95 on input[value='15']
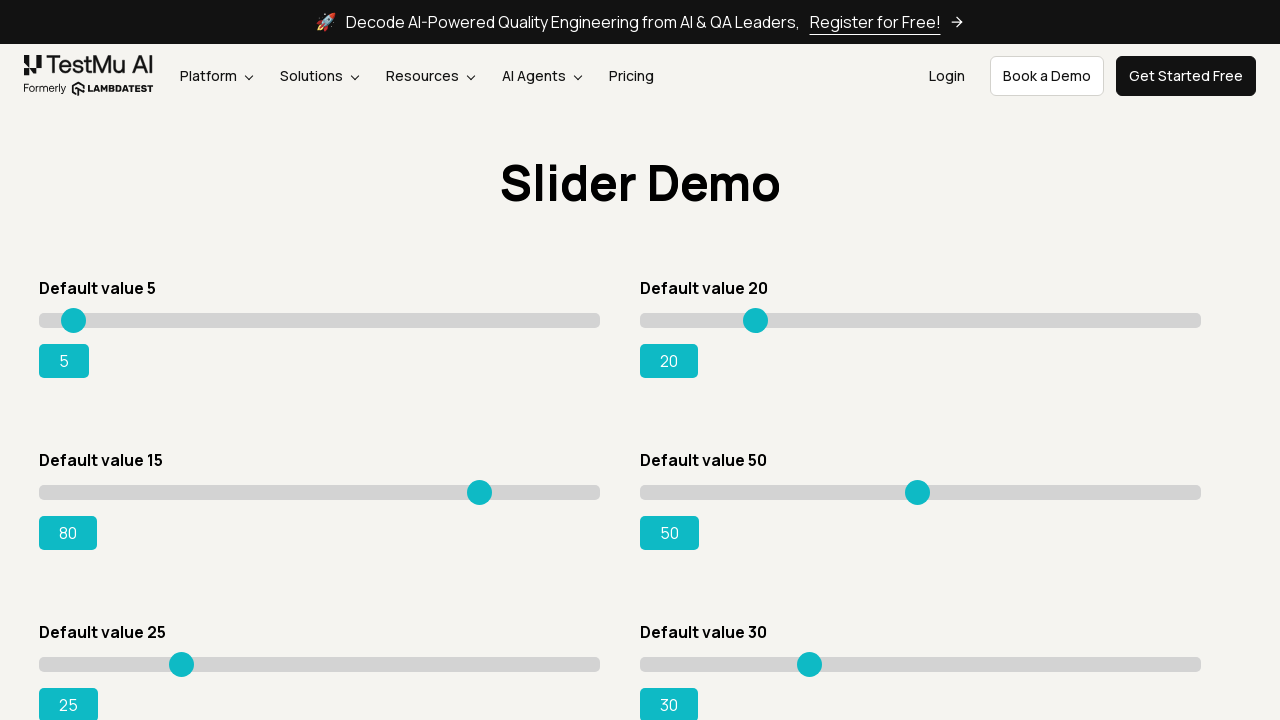

Pressed ArrowRight key (iteration 66/80) to move slider towards 95 on input[value='15']
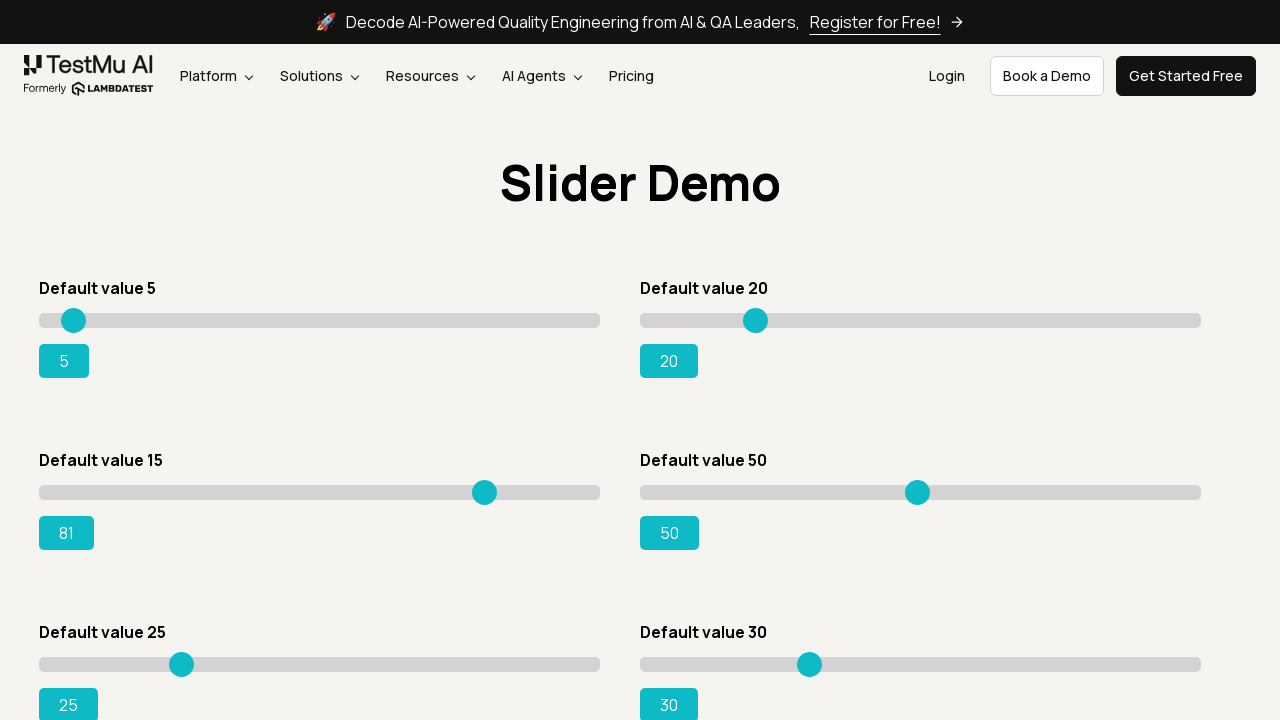

Pressed ArrowRight key (iteration 67/80) to move slider towards 95 on input[value='15']
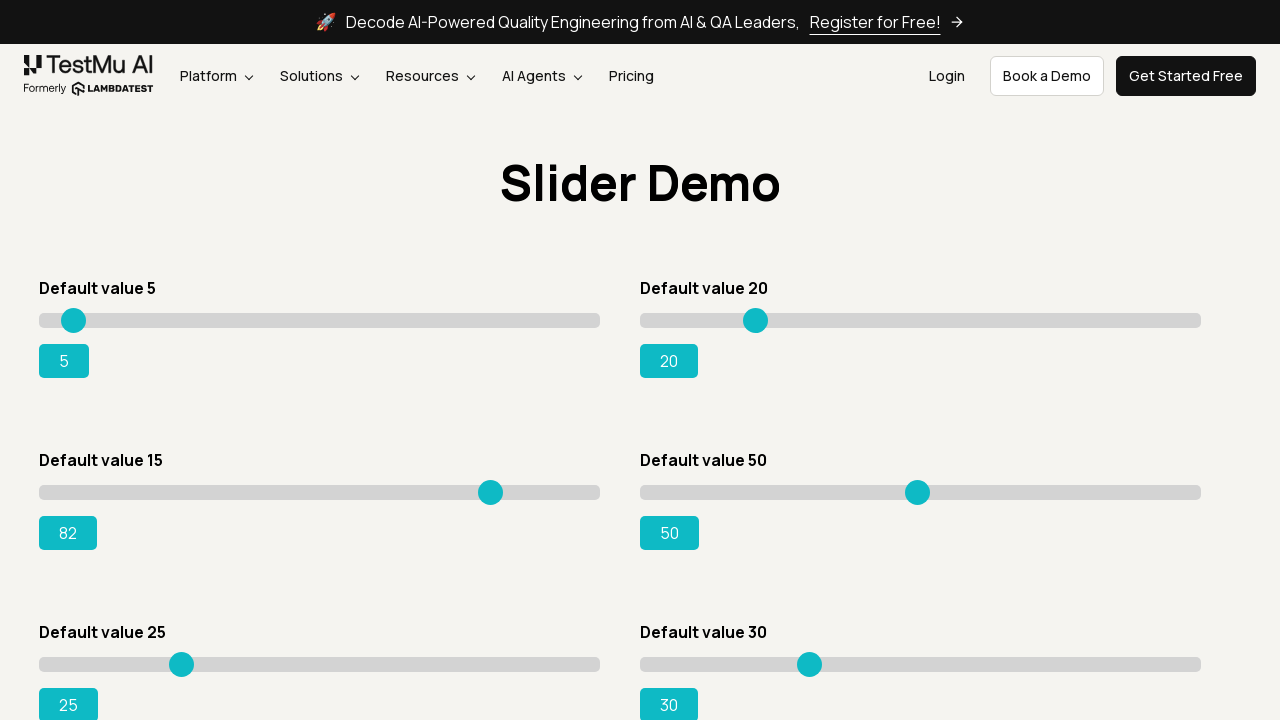

Pressed ArrowRight key (iteration 68/80) to move slider towards 95 on input[value='15']
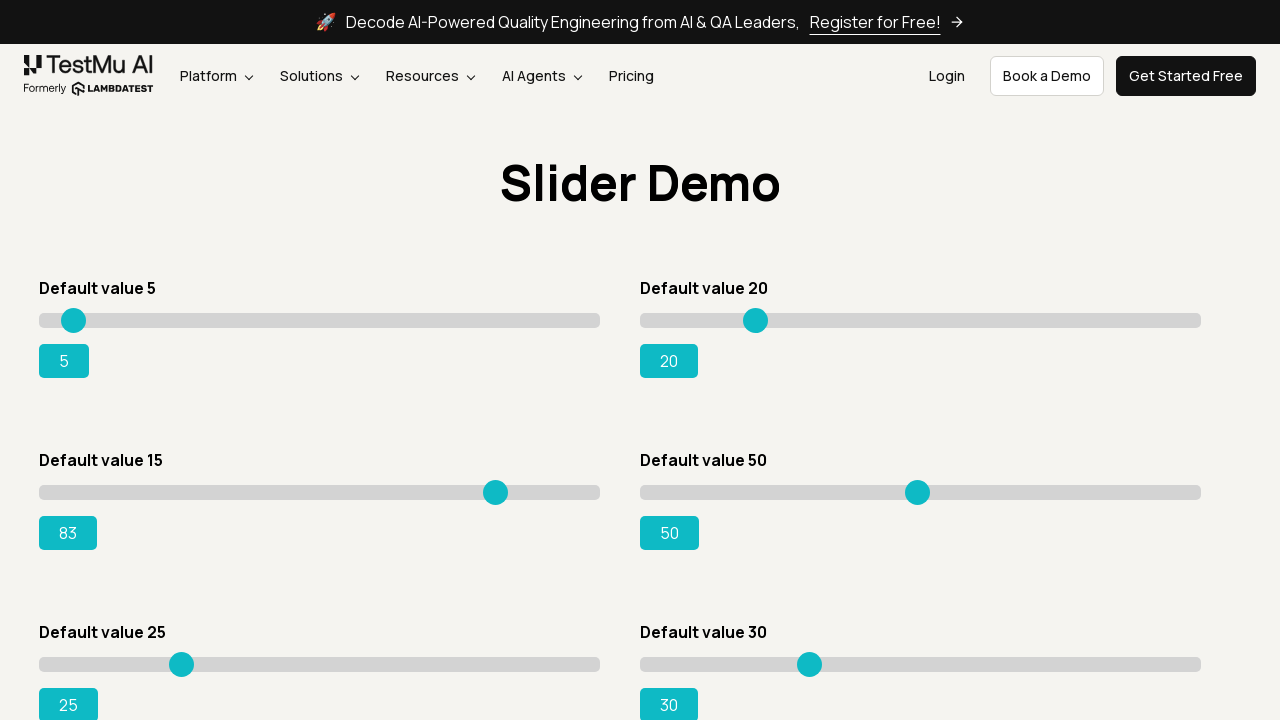

Pressed ArrowRight key (iteration 69/80) to move slider towards 95 on input[value='15']
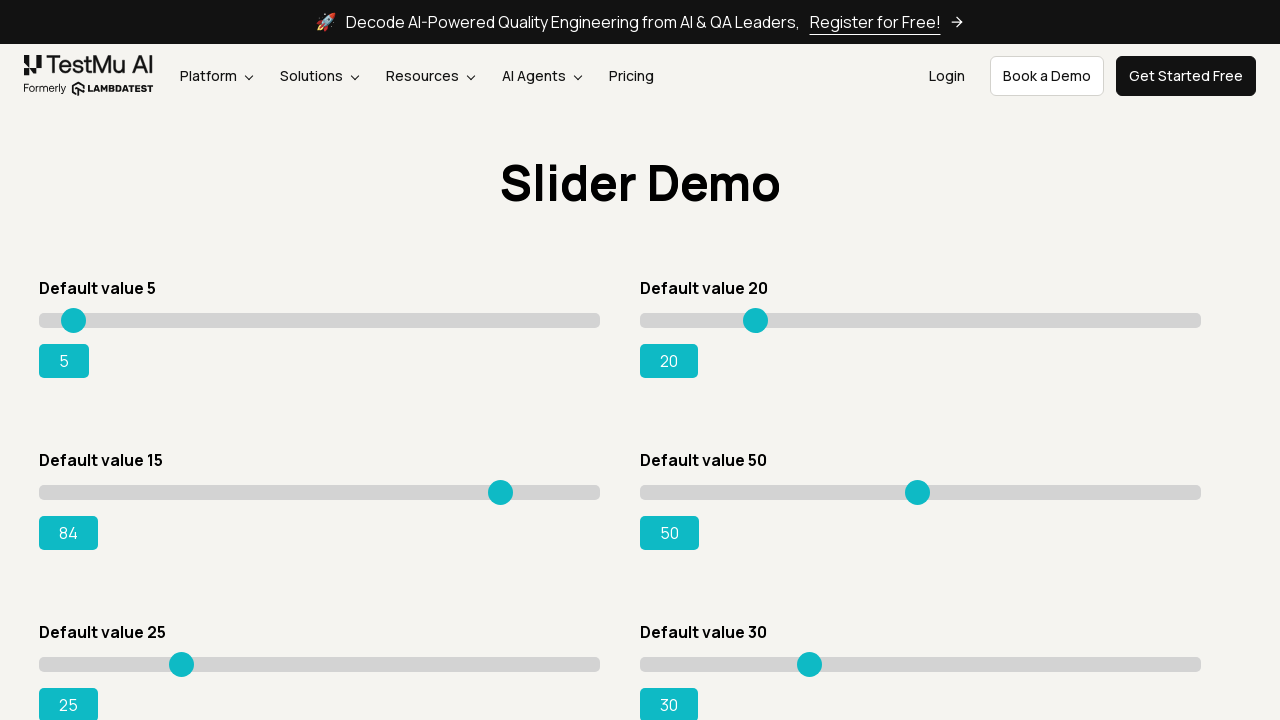

Pressed ArrowRight key (iteration 70/80) to move slider towards 95 on input[value='15']
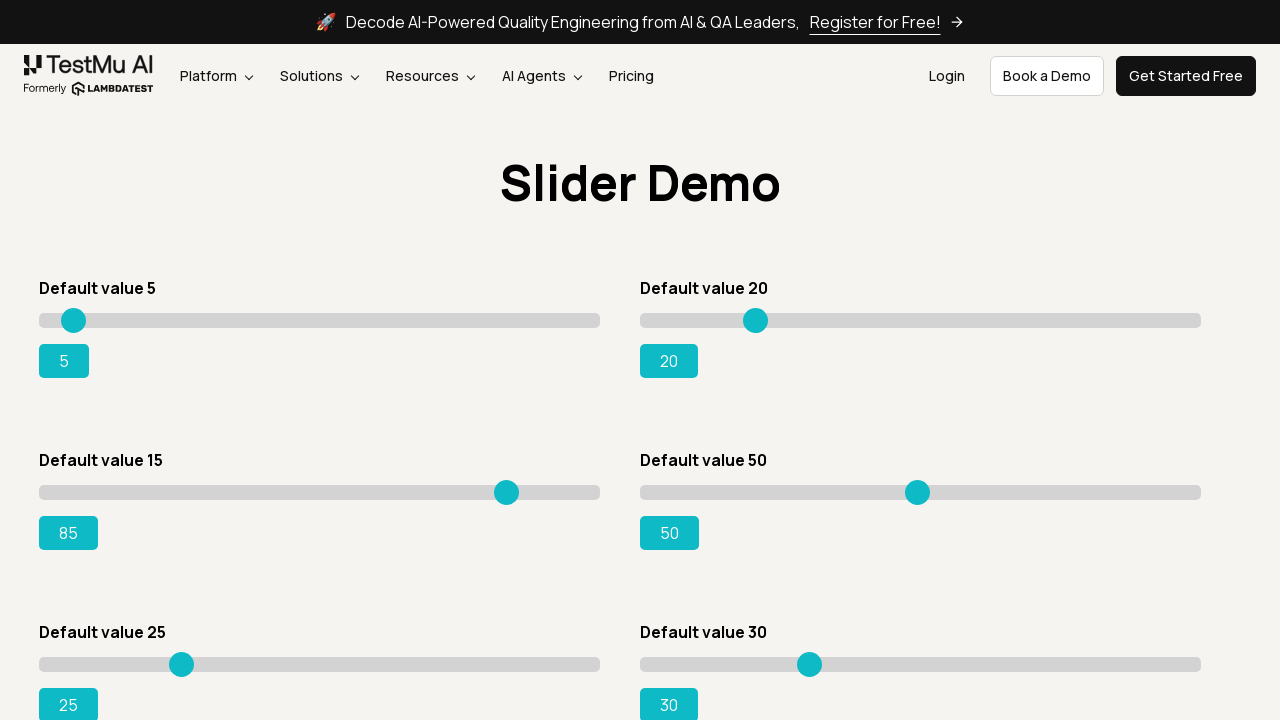

Pressed ArrowRight key (iteration 71/80) to move slider towards 95 on input[value='15']
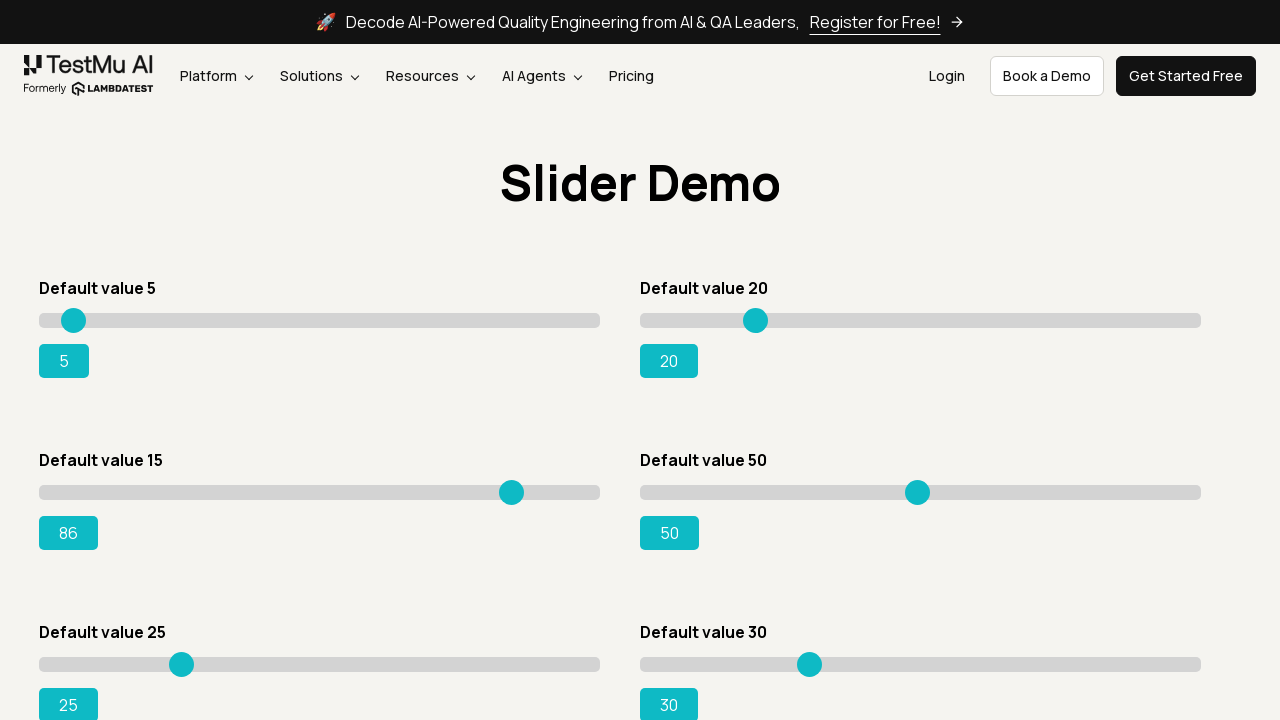

Pressed ArrowRight key (iteration 72/80) to move slider towards 95 on input[value='15']
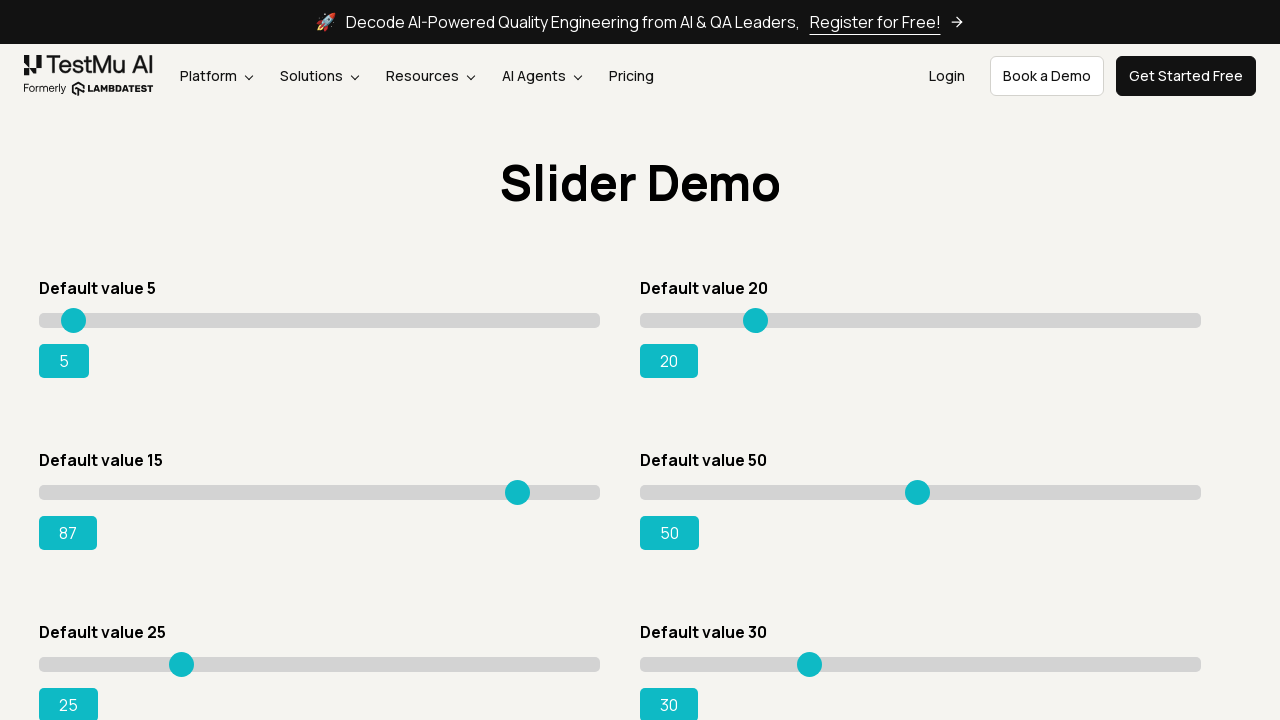

Pressed ArrowRight key (iteration 73/80) to move slider towards 95 on input[value='15']
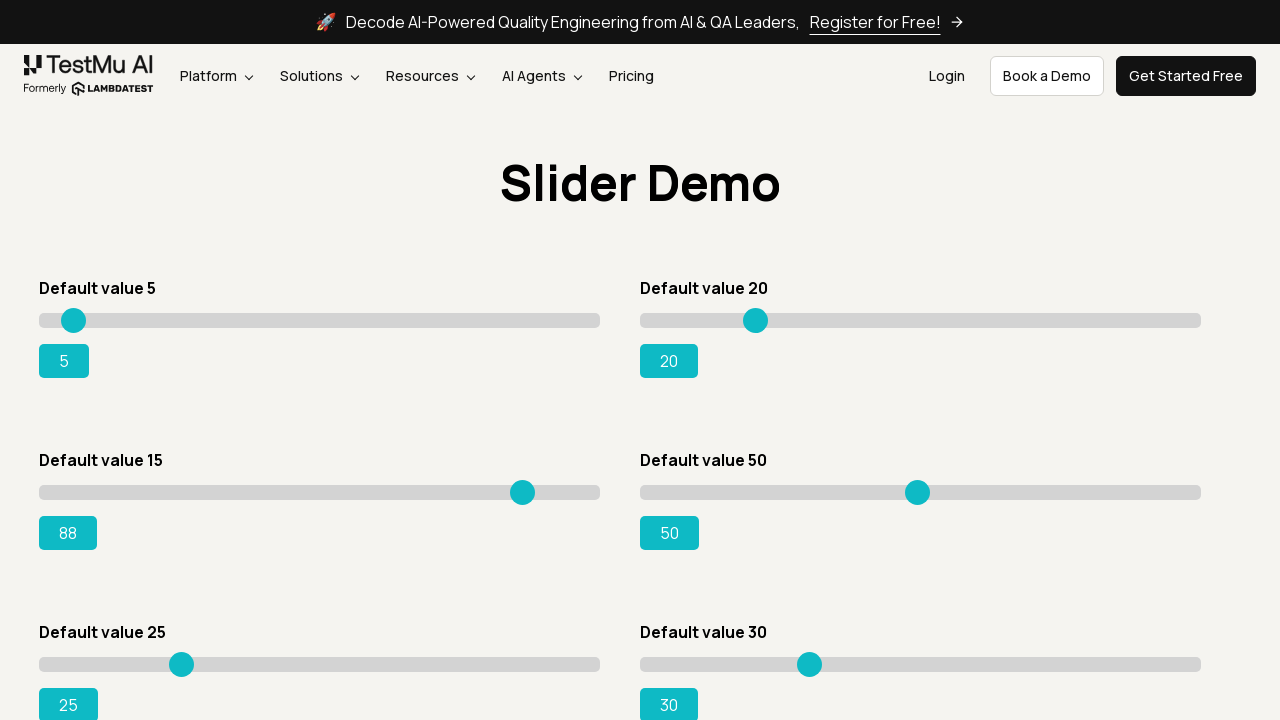

Pressed ArrowRight key (iteration 74/80) to move slider towards 95 on input[value='15']
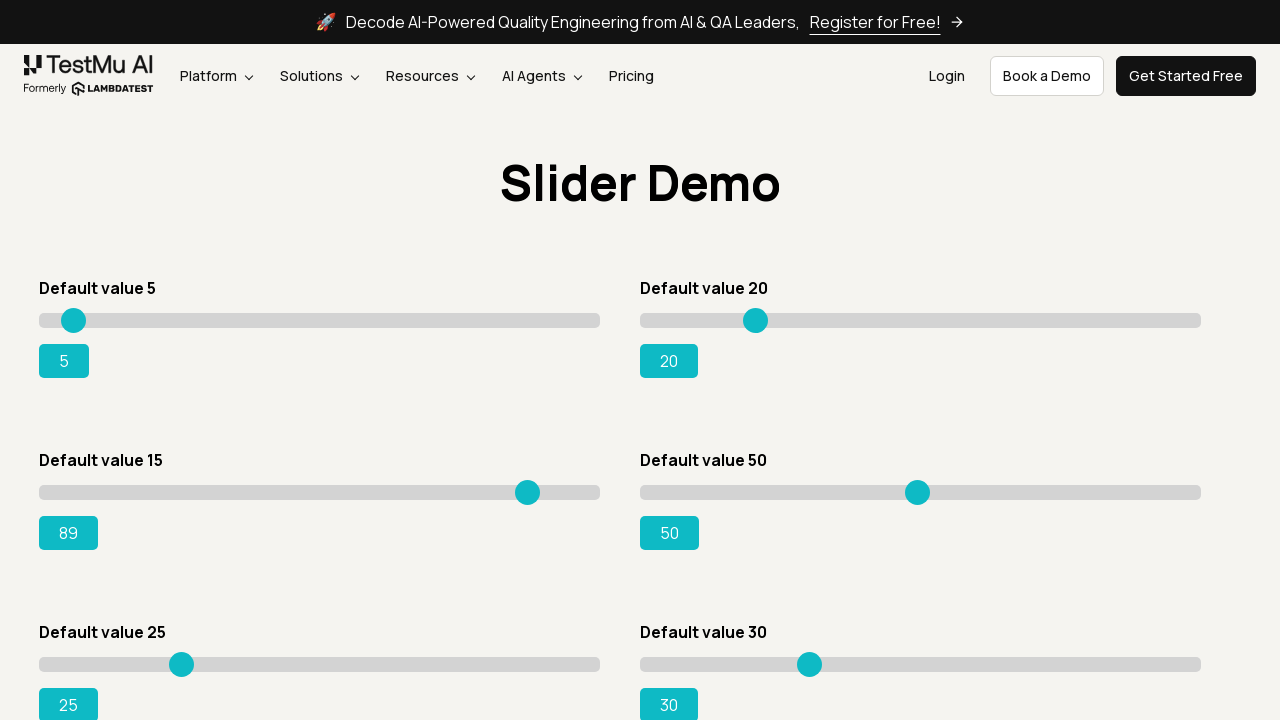

Pressed ArrowRight key (iteration 75/80) to move slider towards 95 on input[value='15']
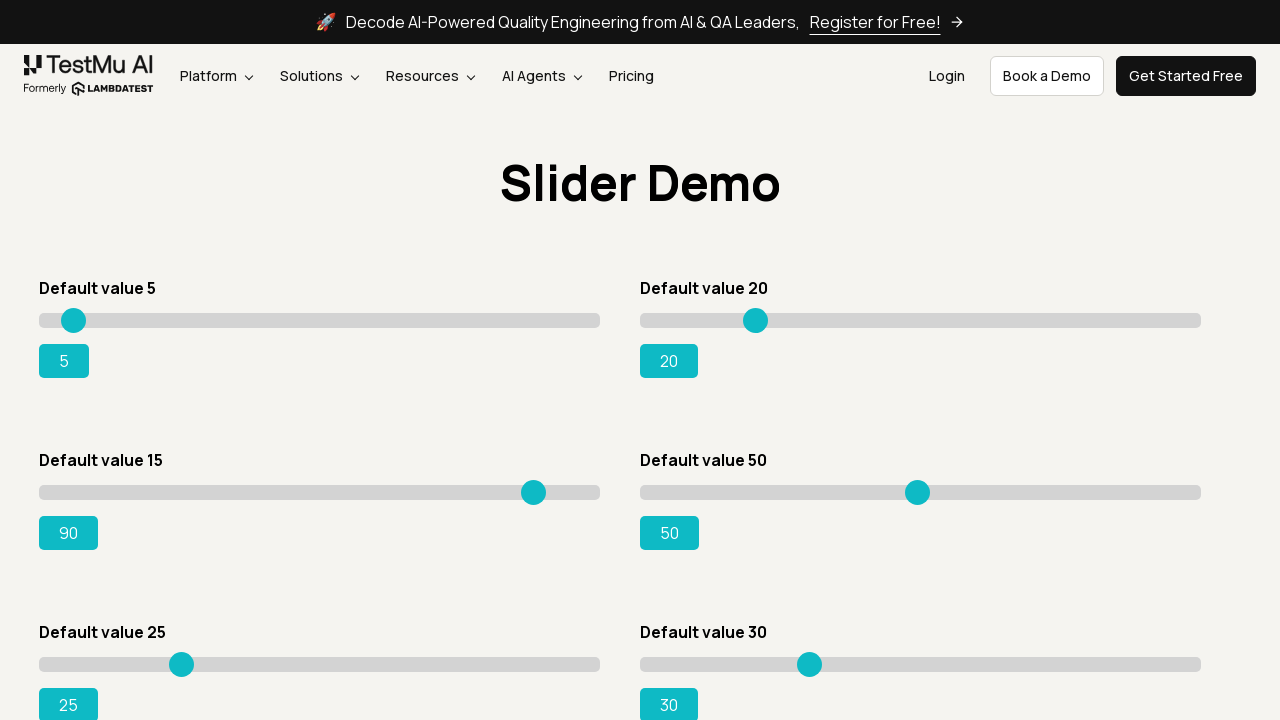

Pressed ArrowRight key (iteration 76/80) to move slider towards 95 on input[value='15']
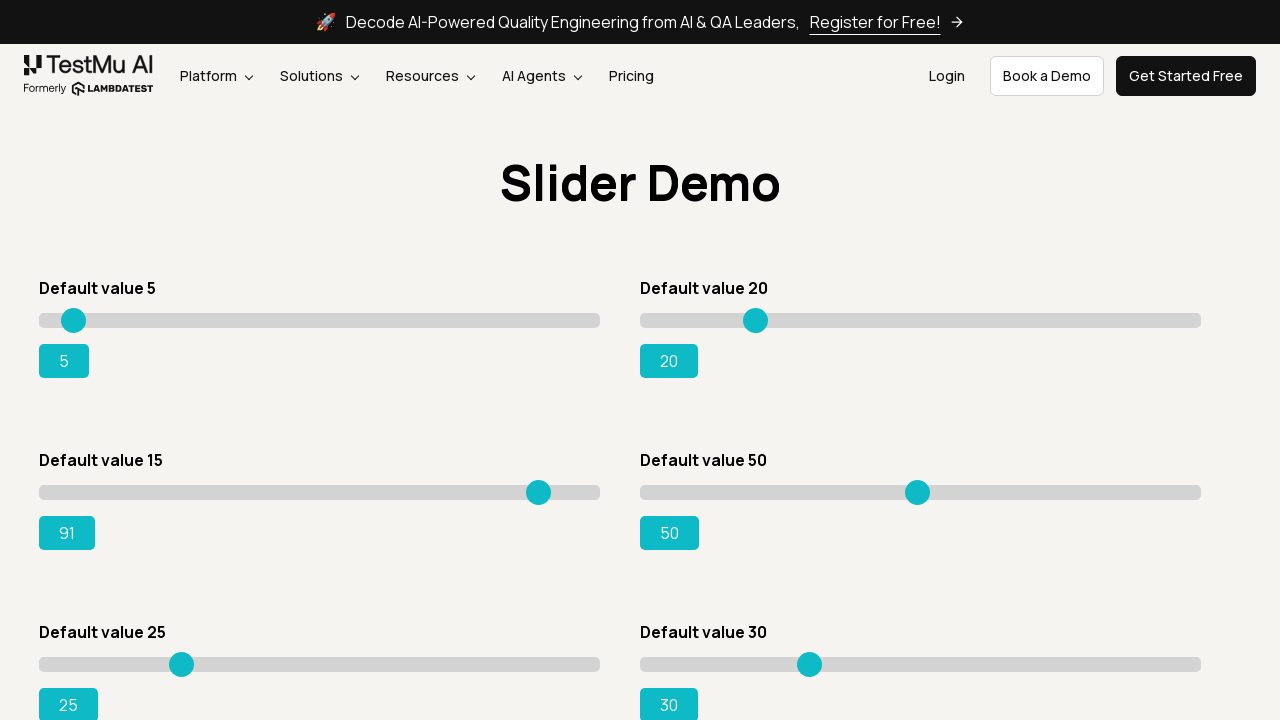

Pressed ArrowRight key (iteration 77/80) to move slider towards 95 on input[value='15']
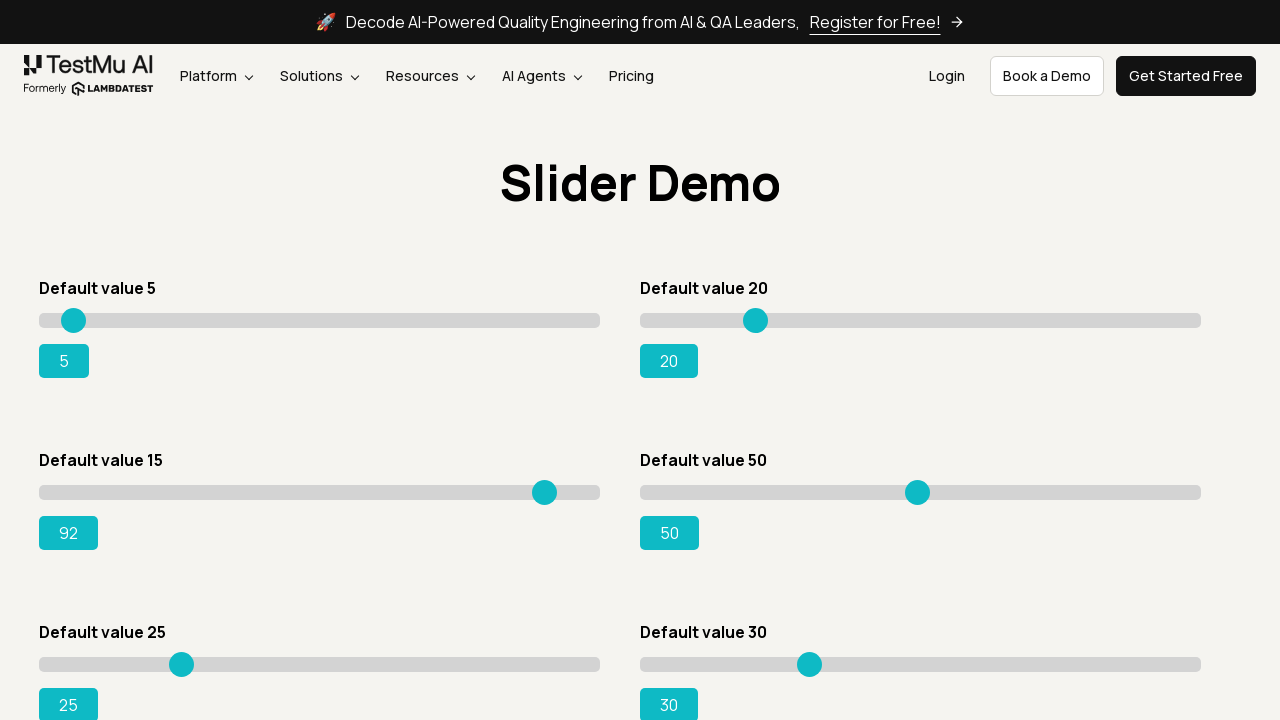

Pressed ArrowRight key (iteration 78/80) to move slider towards 95 on input[value='15']
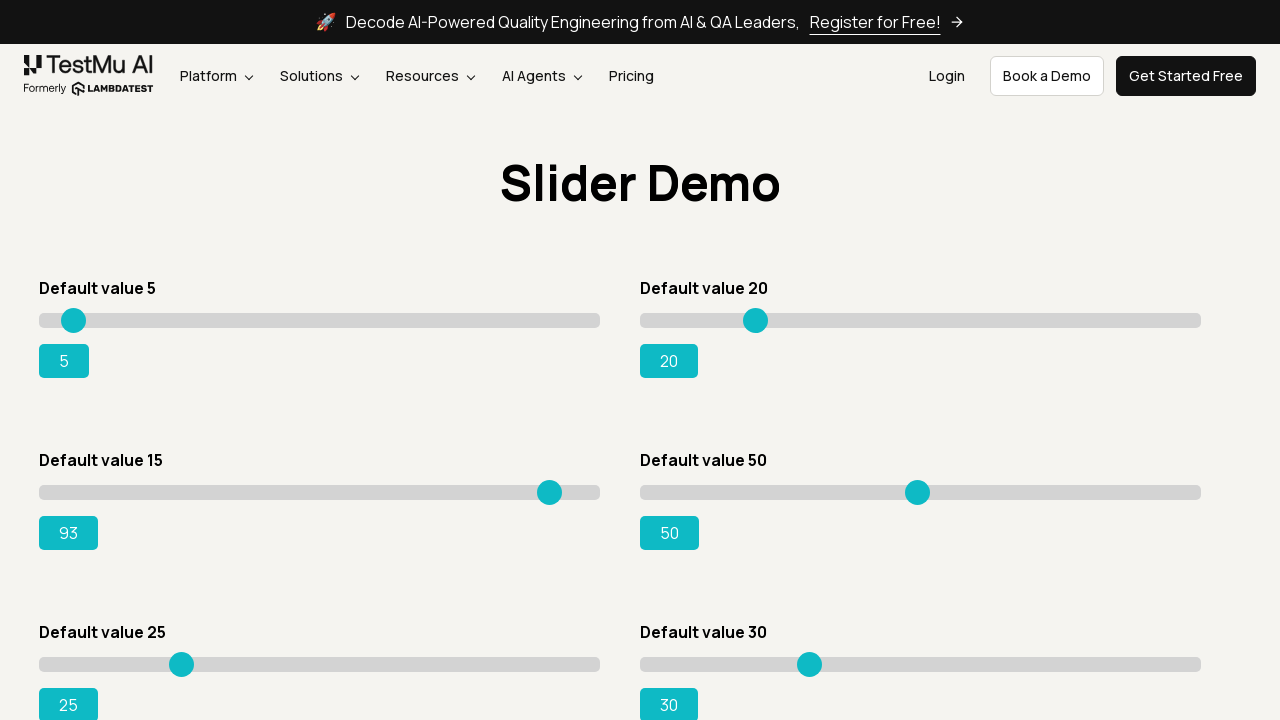

Pressed ArrowRight key (iteration 79/80) to move slider towards 95 on input[value='15']
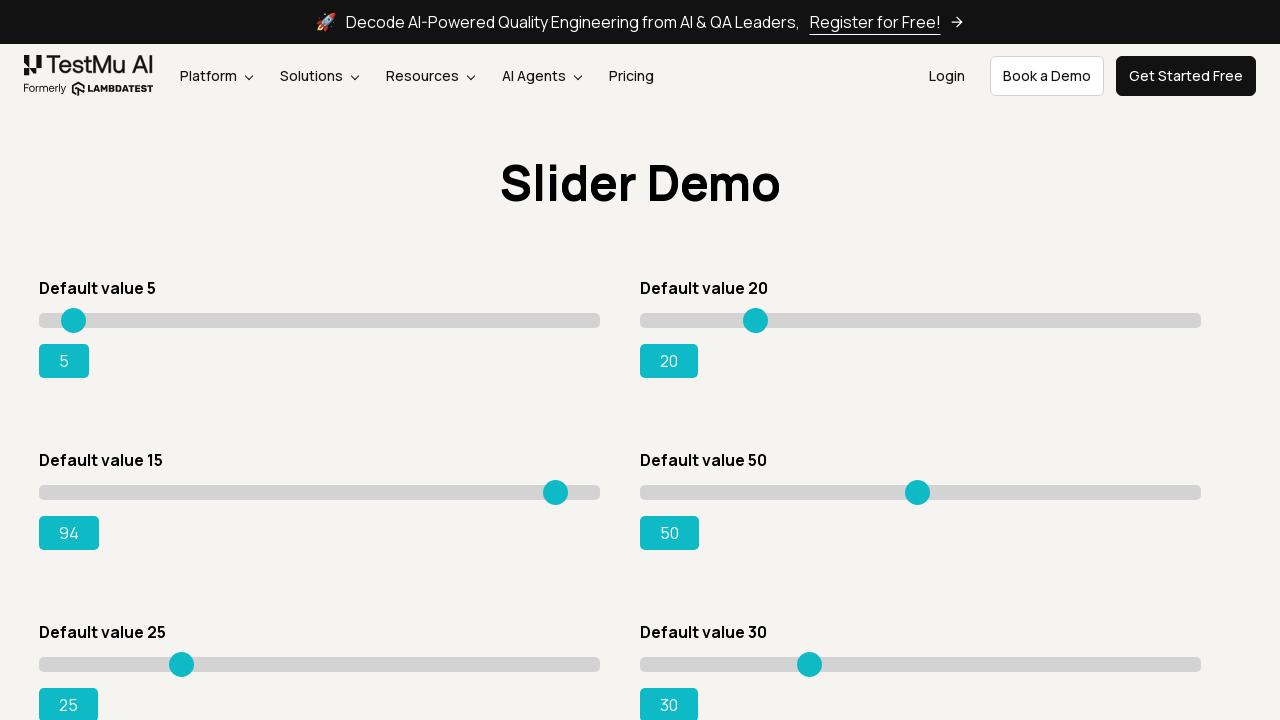

Pressed ArrowRight key (iteration 80/80) to move slider towards 95 on input[value='15']
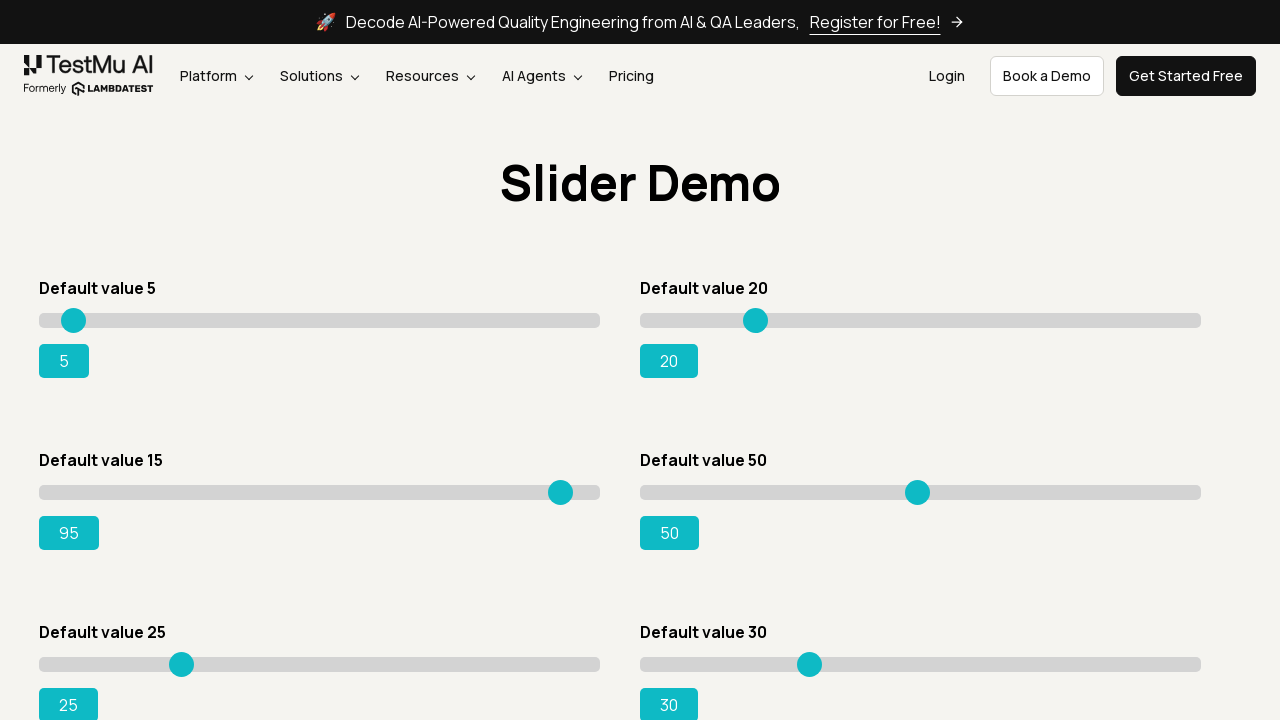

Slider value successfully changed to 95
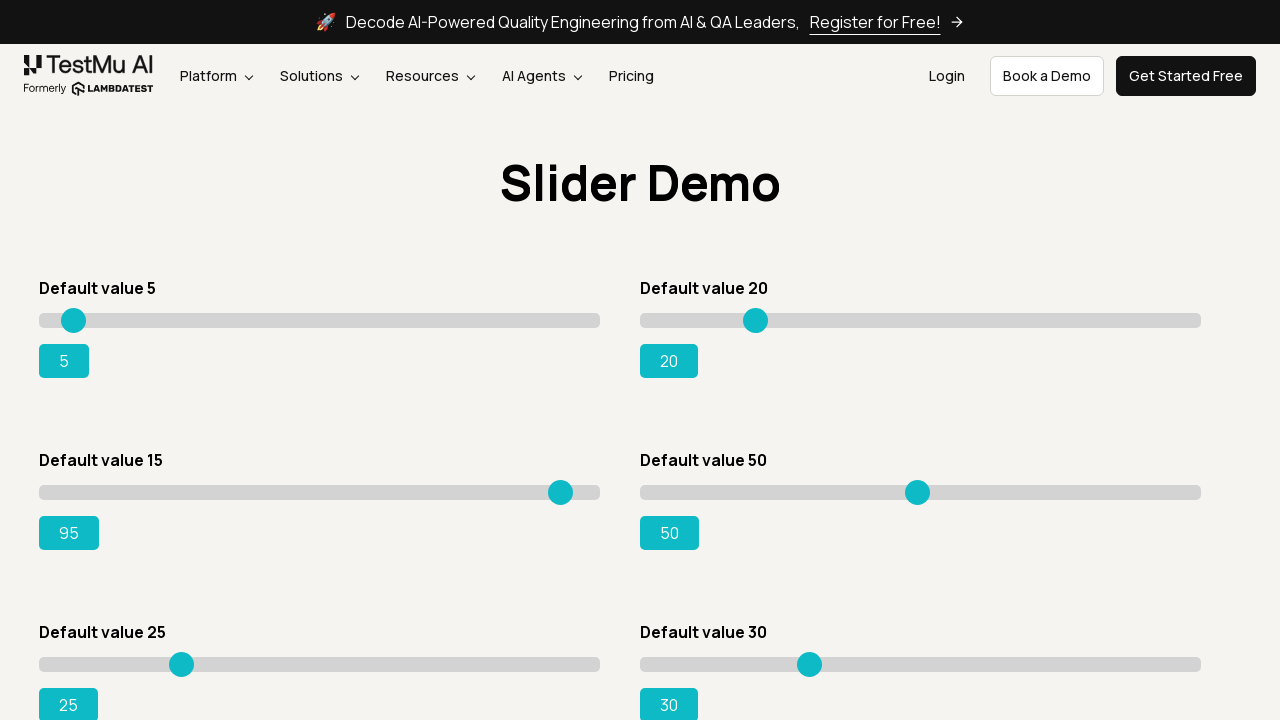

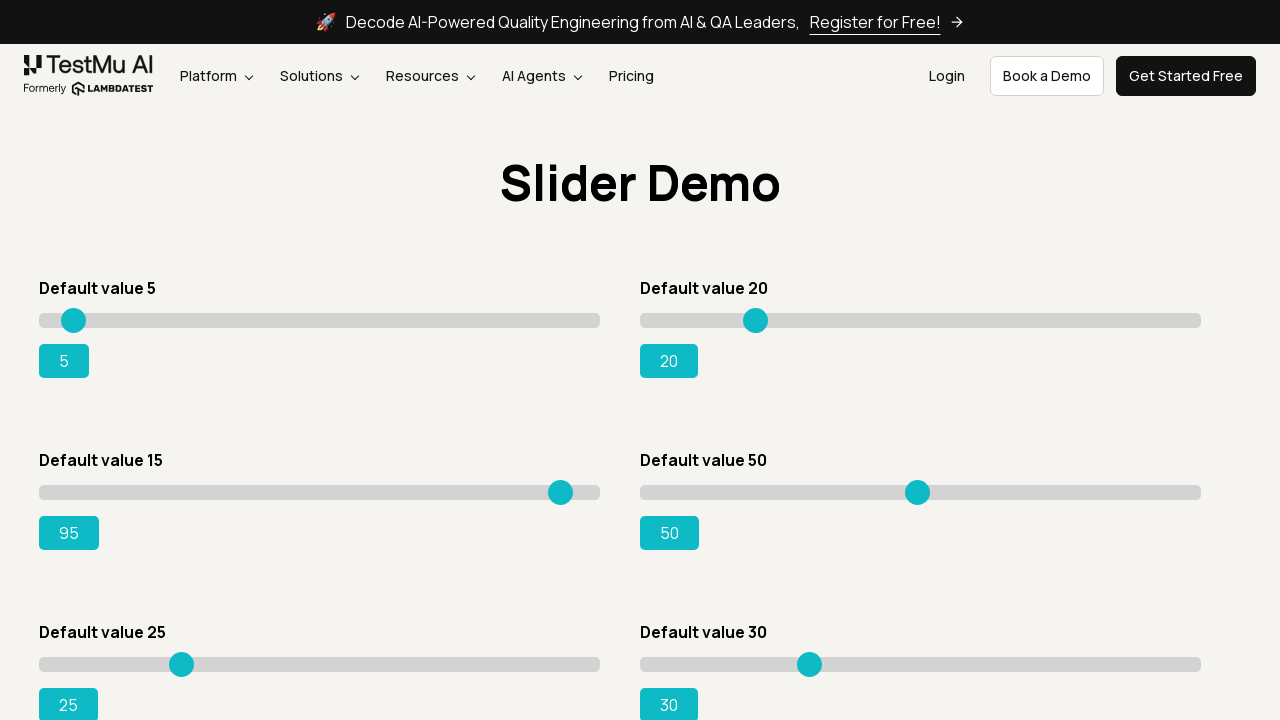